Tests dropdown selection functionality on a registration form by selecting an option from the Skills dropdown

Starting URL: https://demo.automationtesting.in/Register.html

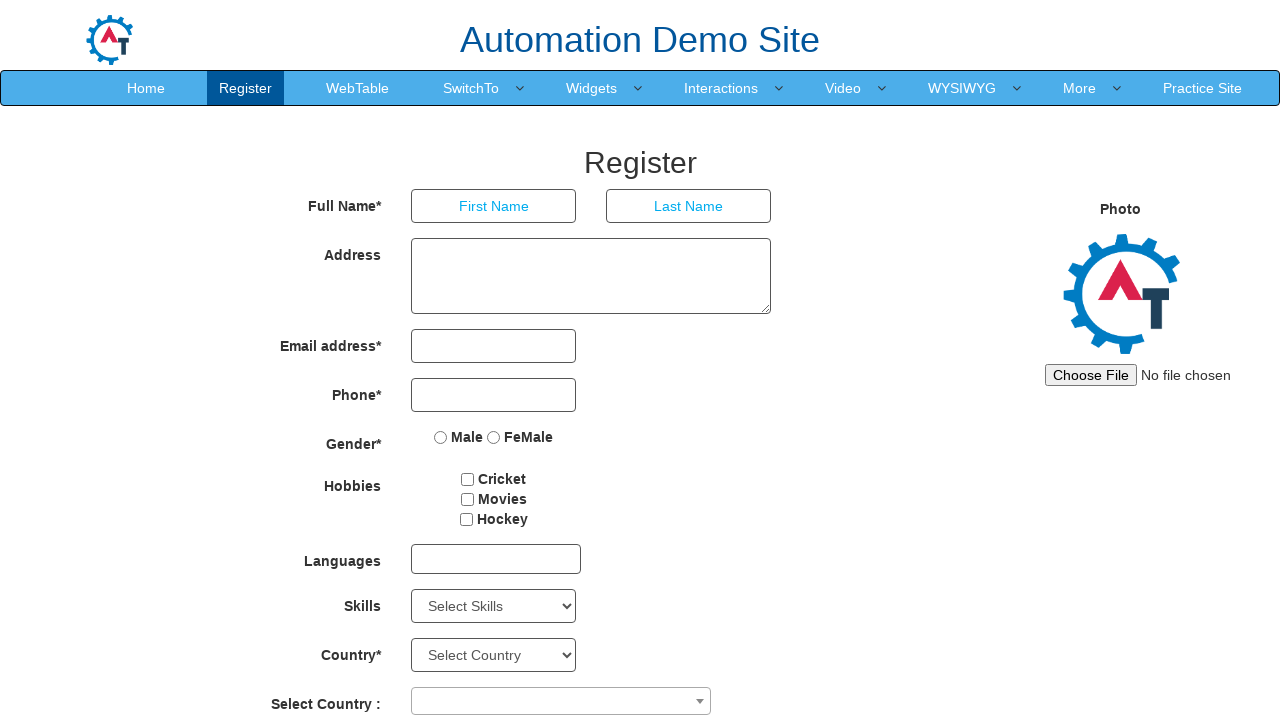

Selected 3rd option from Skills dropdown on #Skills
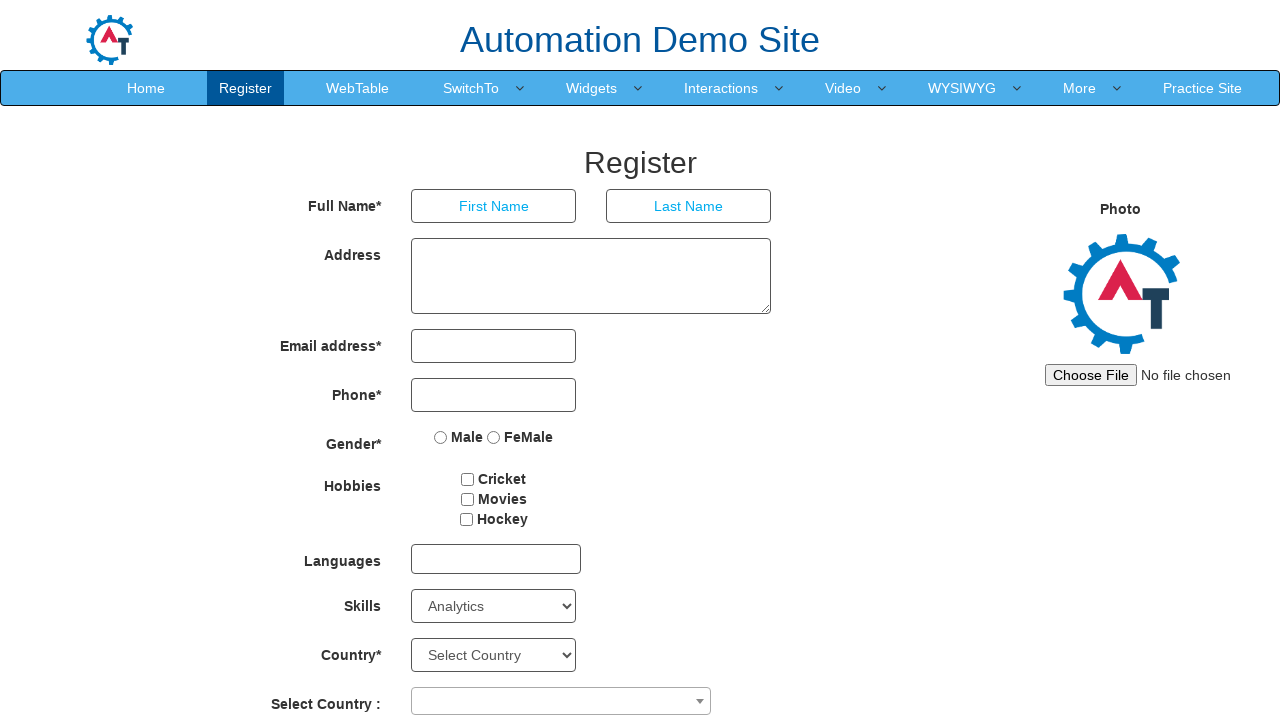

Retrieved all options from Skills dropdown
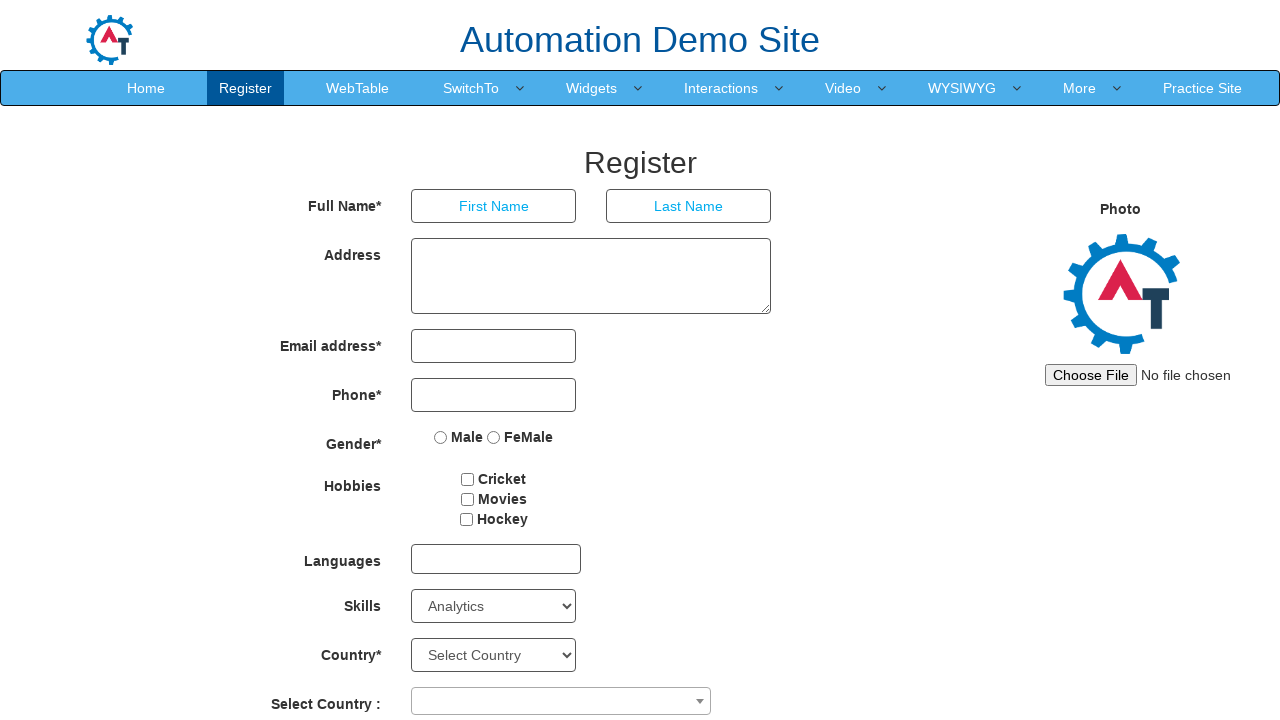

Printed dropdown option: Select Skills
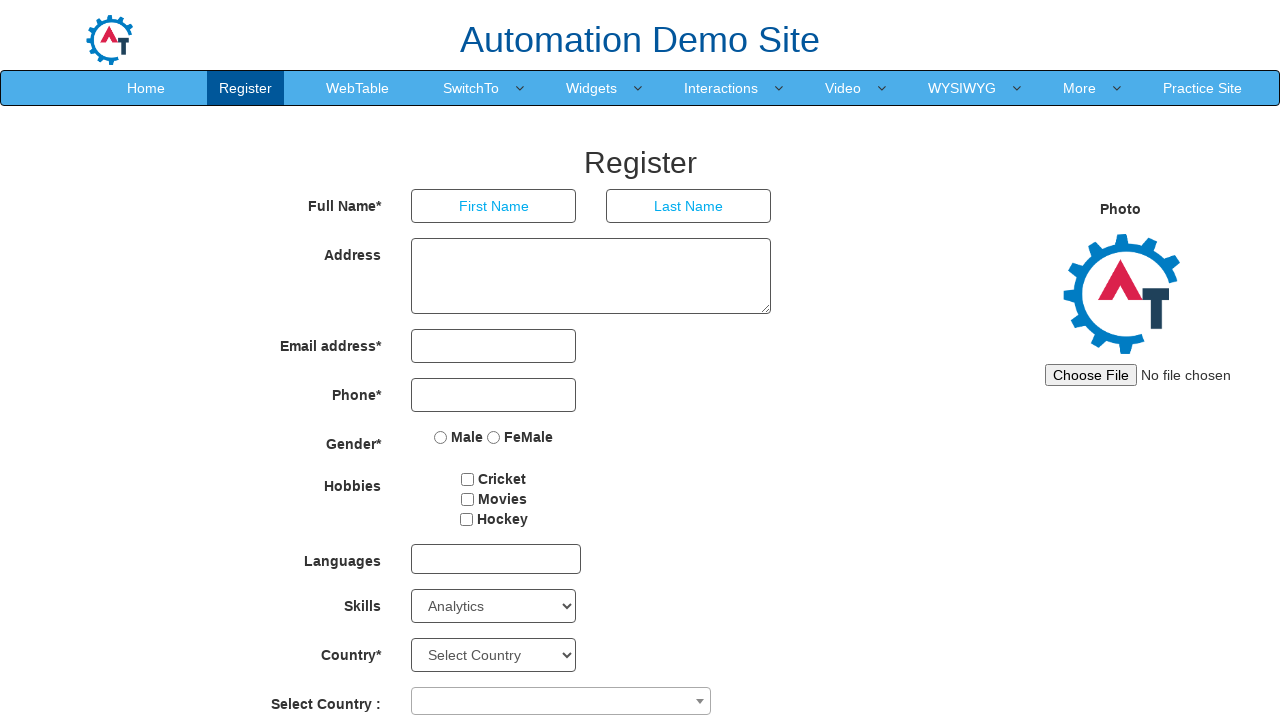

Printed dropdown option: Adobe InDesign
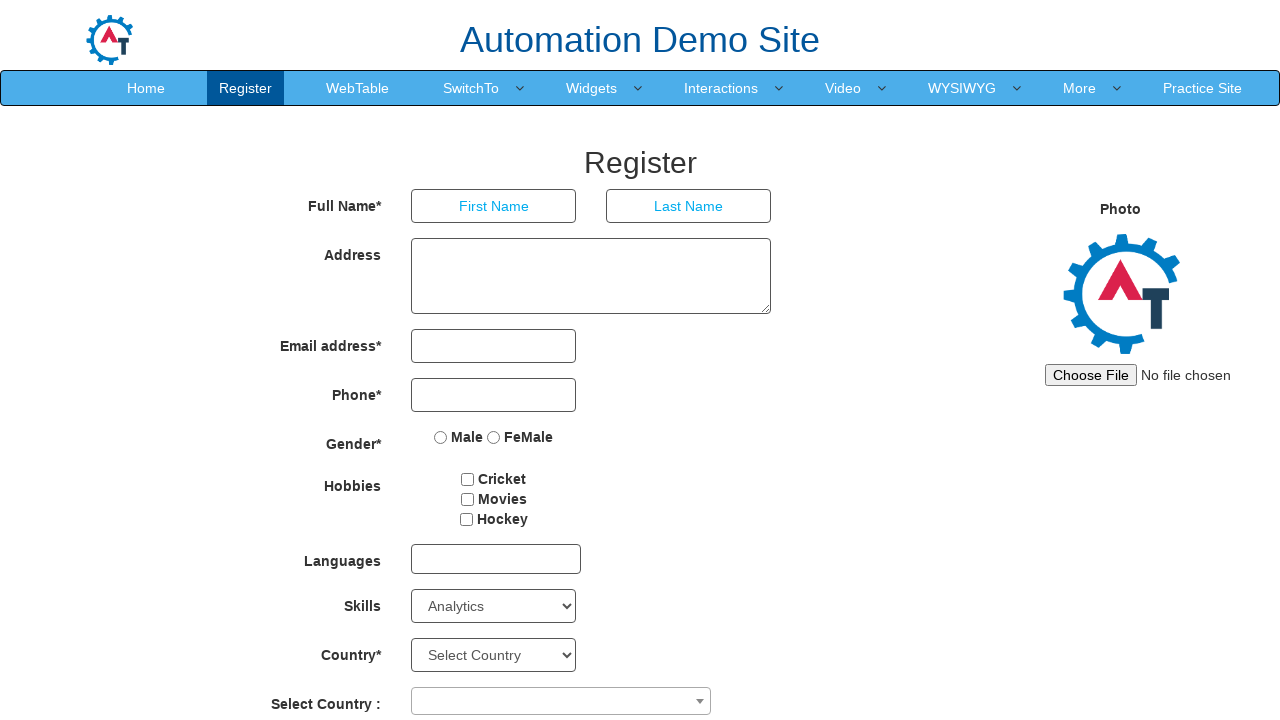

Printed dropdown option: Adobe Photoshop
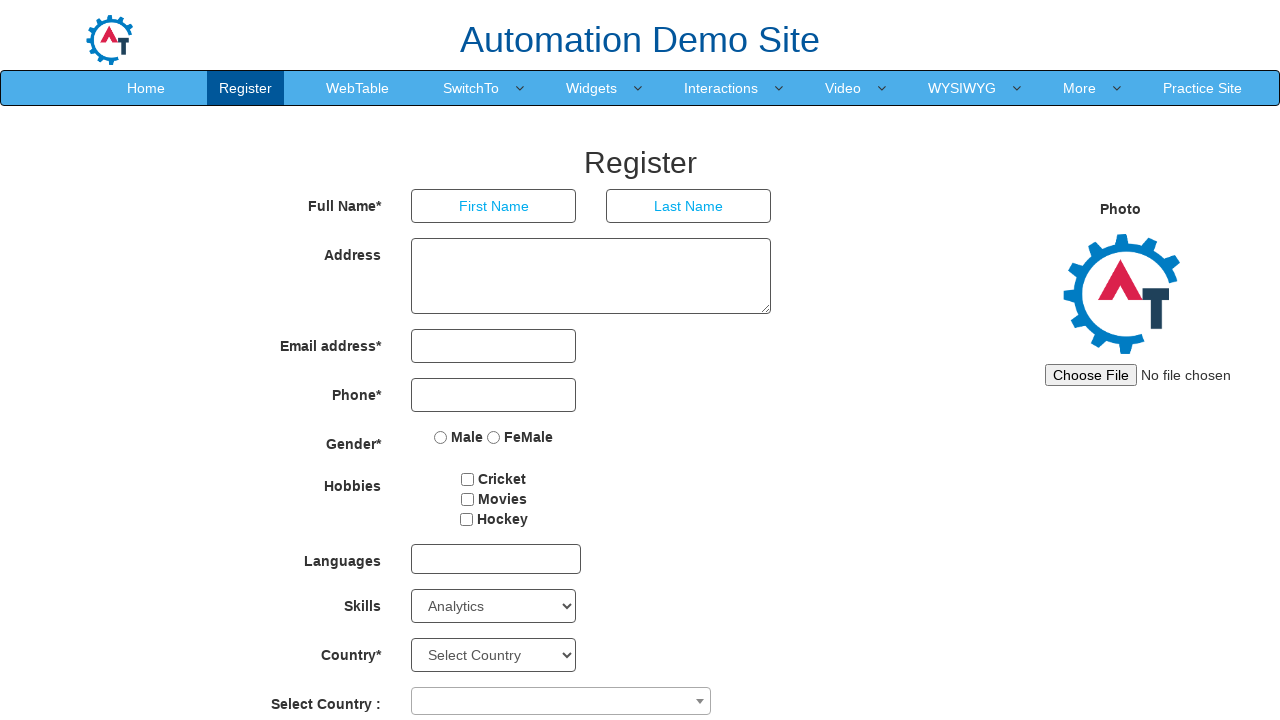

Printed dropdown option: Analytics
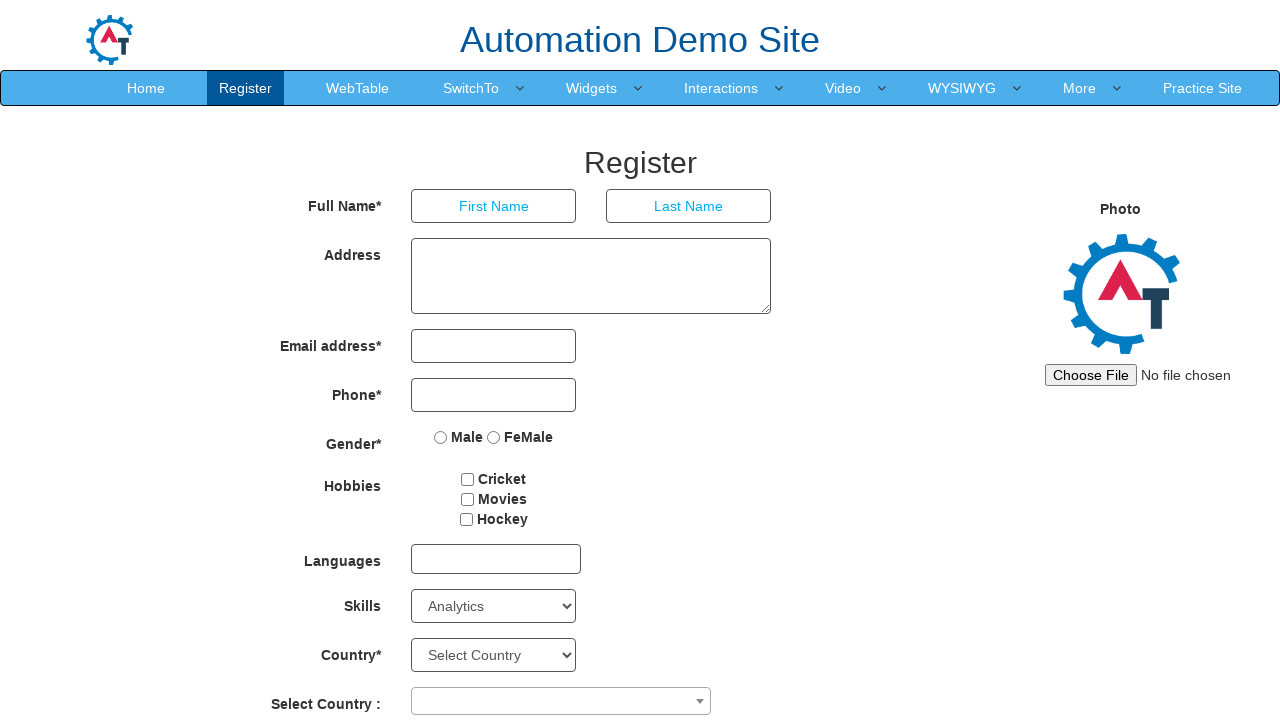

Printed dropdown option: Android
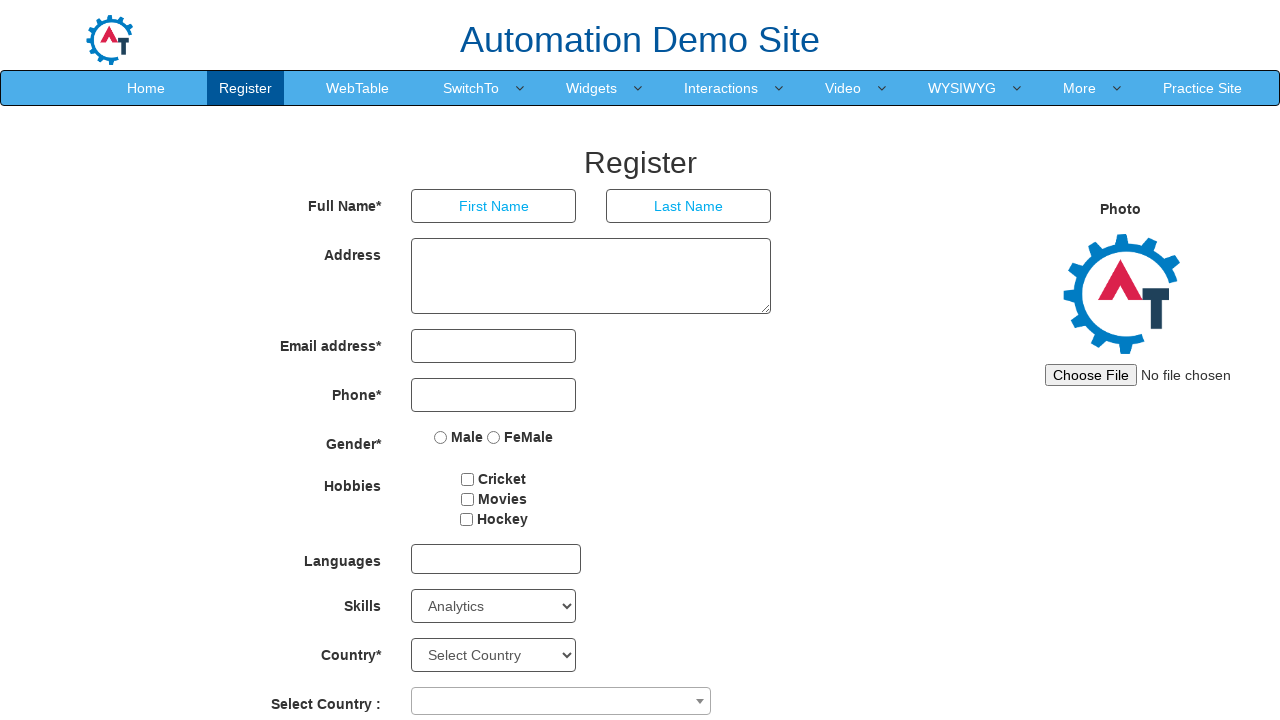

Printed dropdown option: APIs
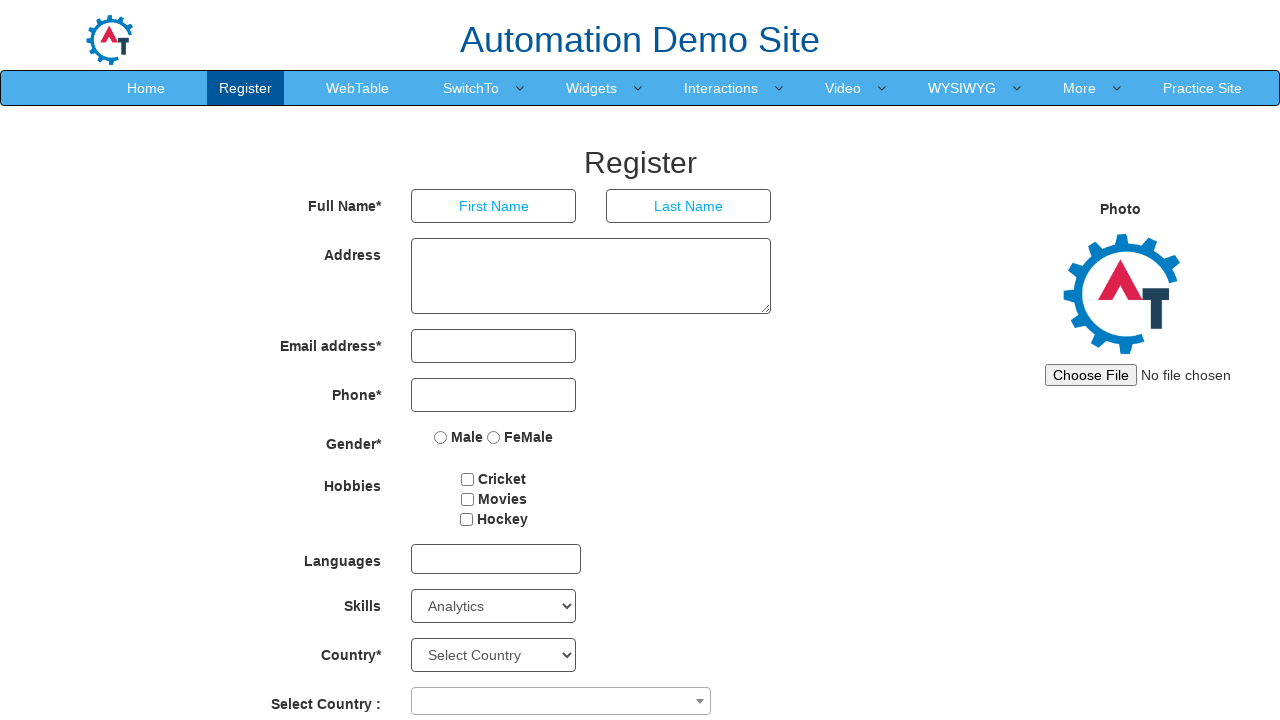

Printed dropdown option: Art Design
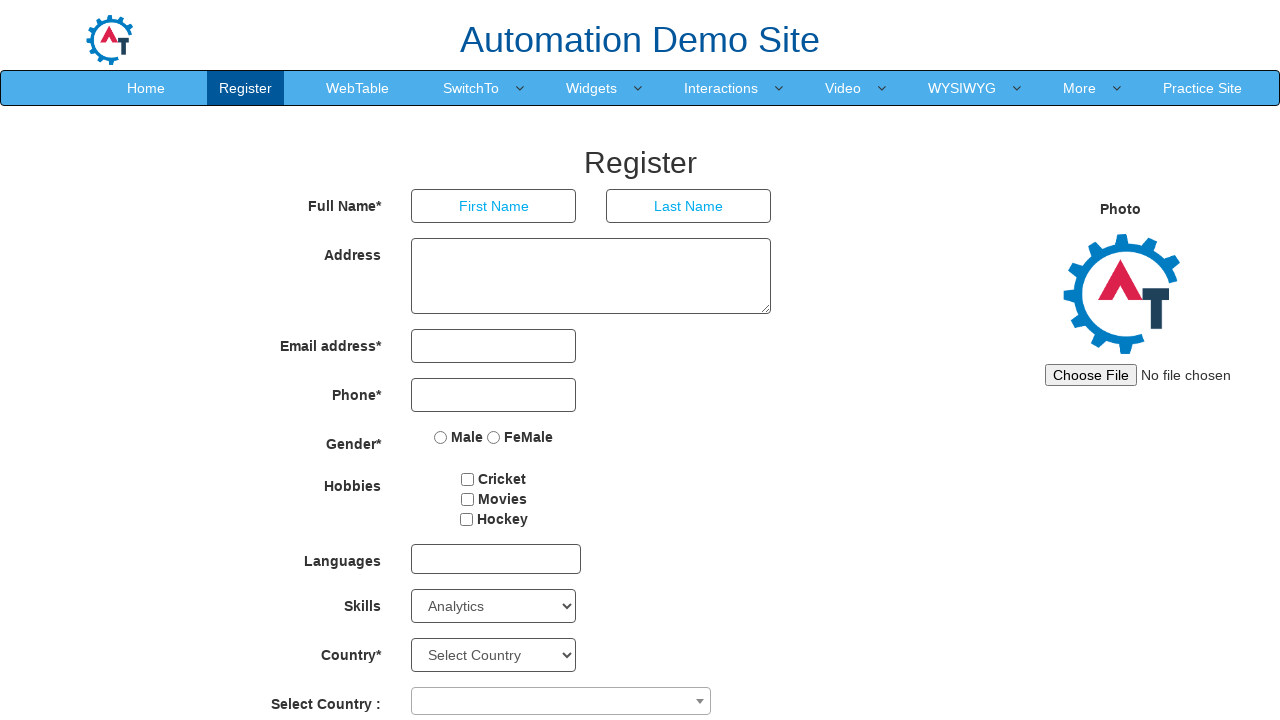

Printed dropdown option: AutoCAD
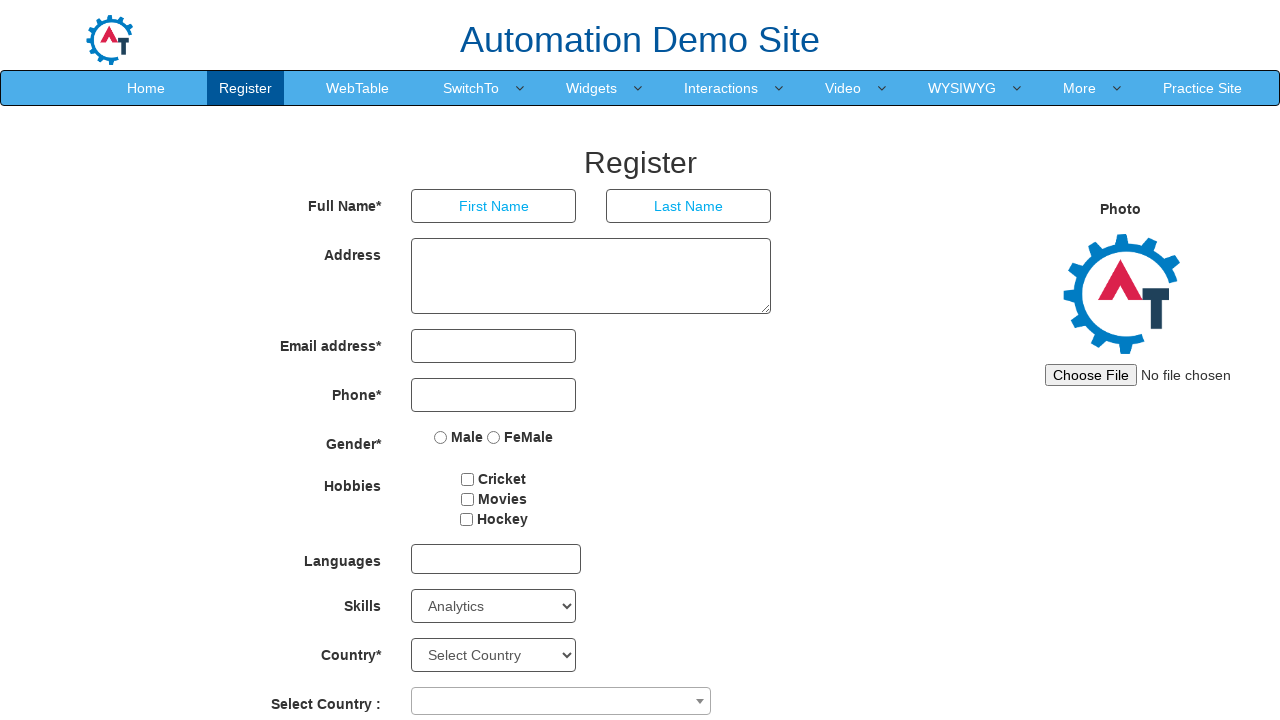

Printed dropdown option: Backup Management
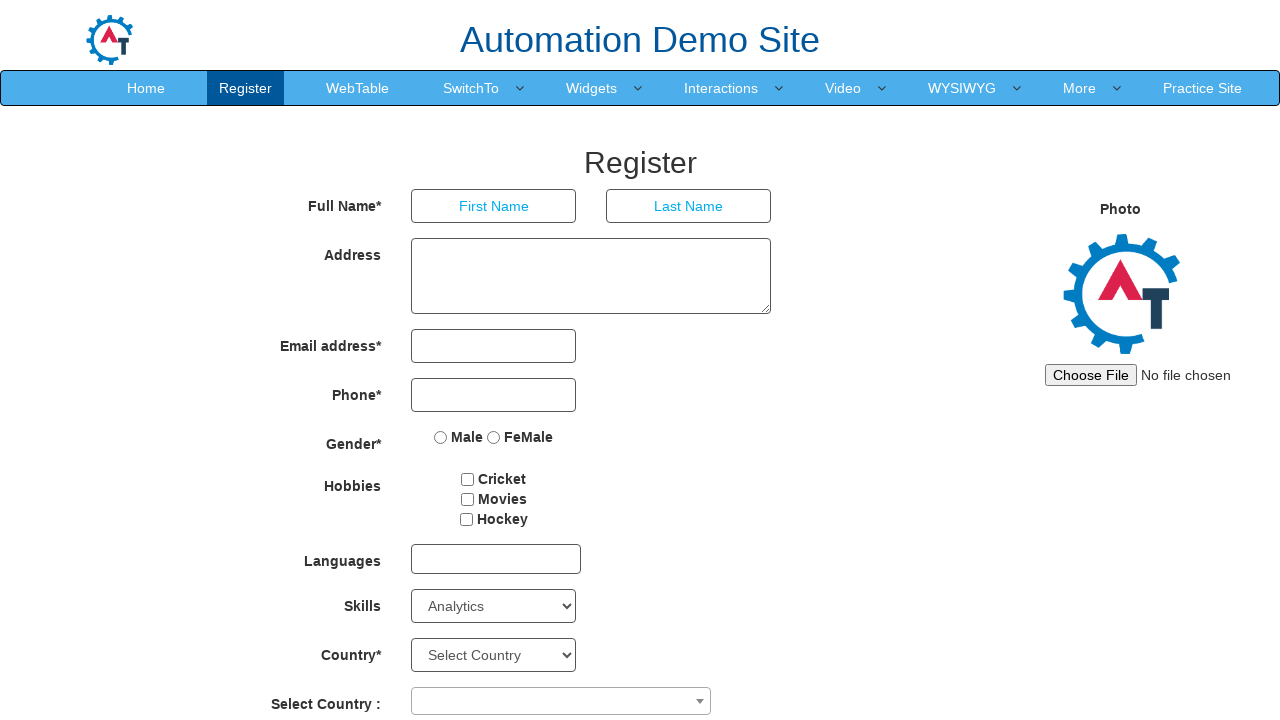

Printed dropdown option: C
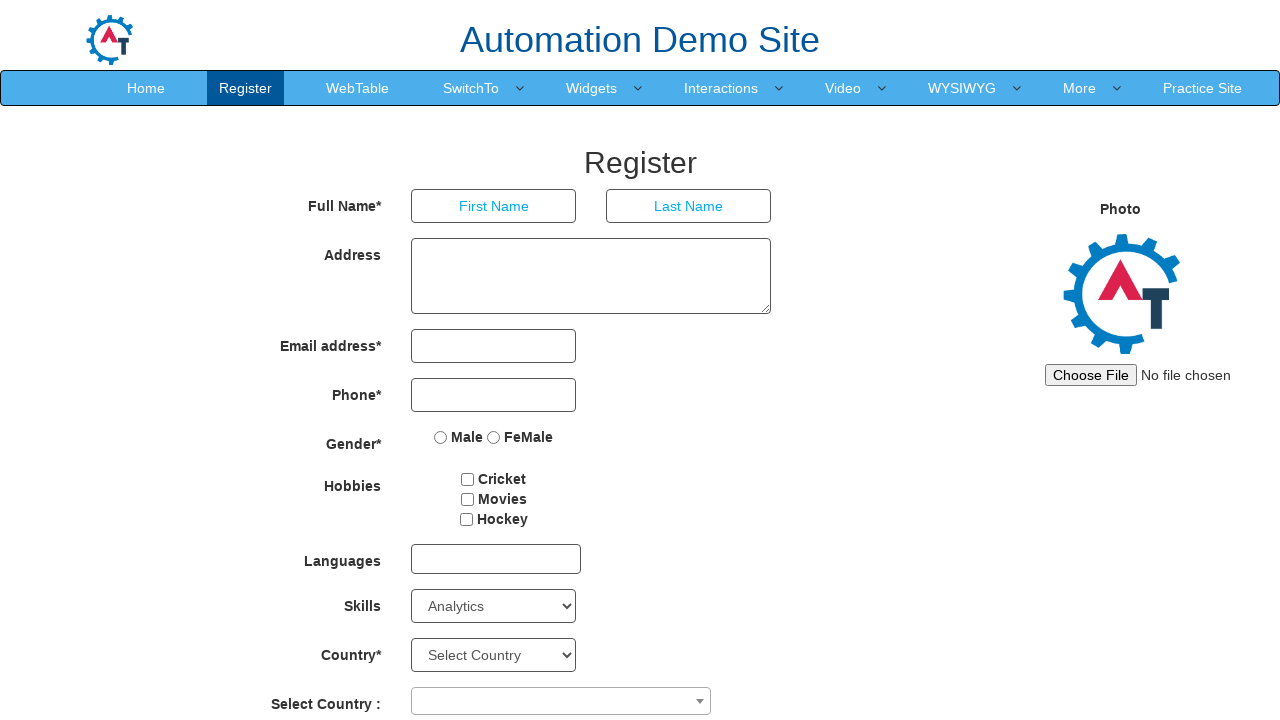

Printed dropdown option: C++
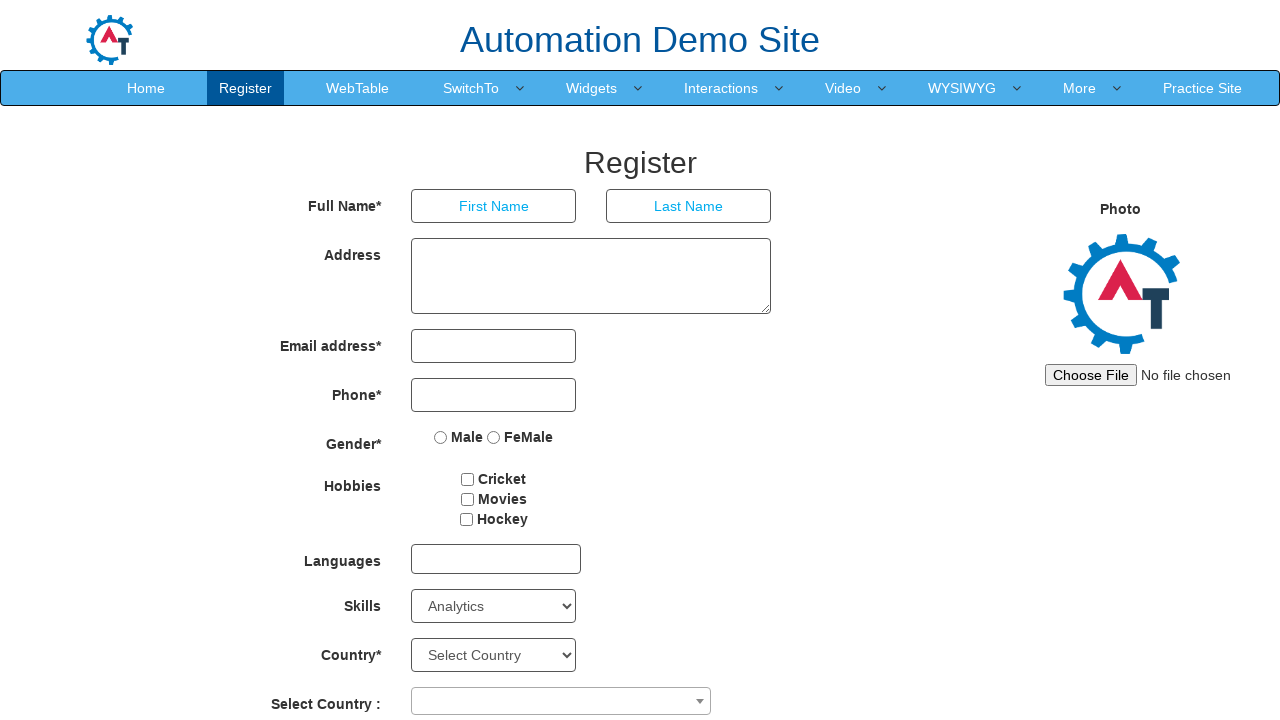

Printed dropdown option: Certifications
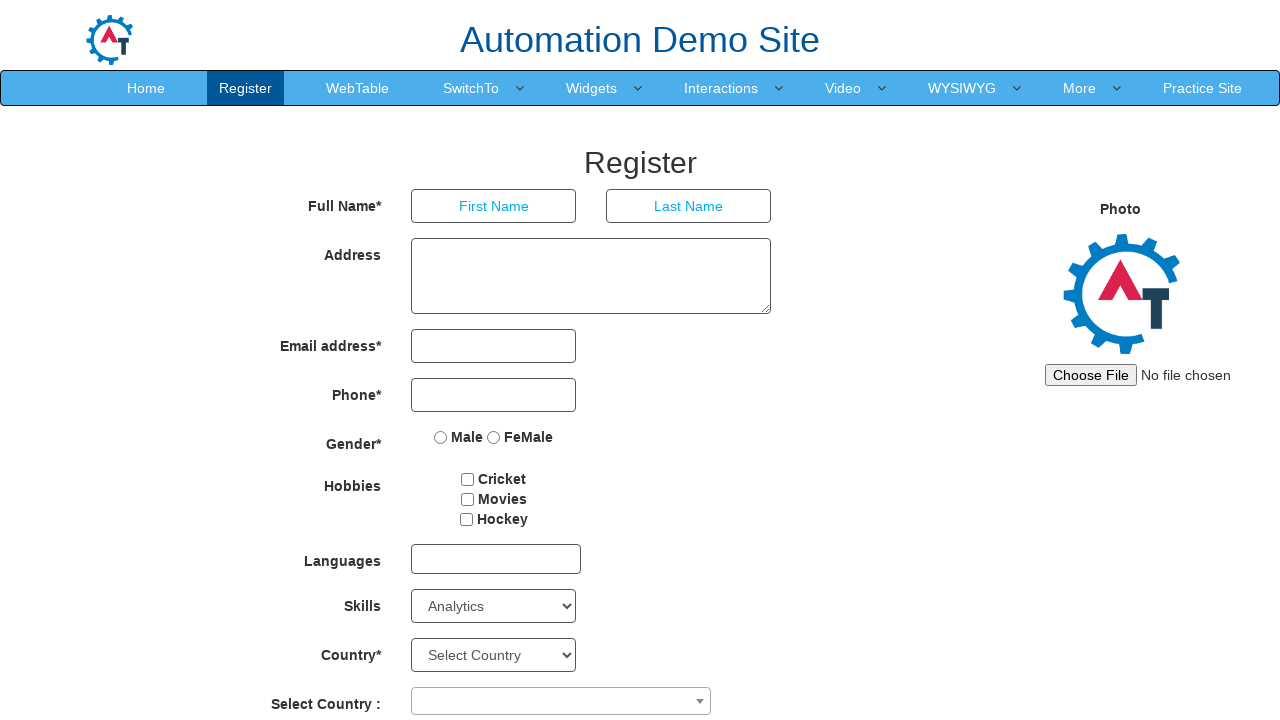

Printed dropdown option: Client Server
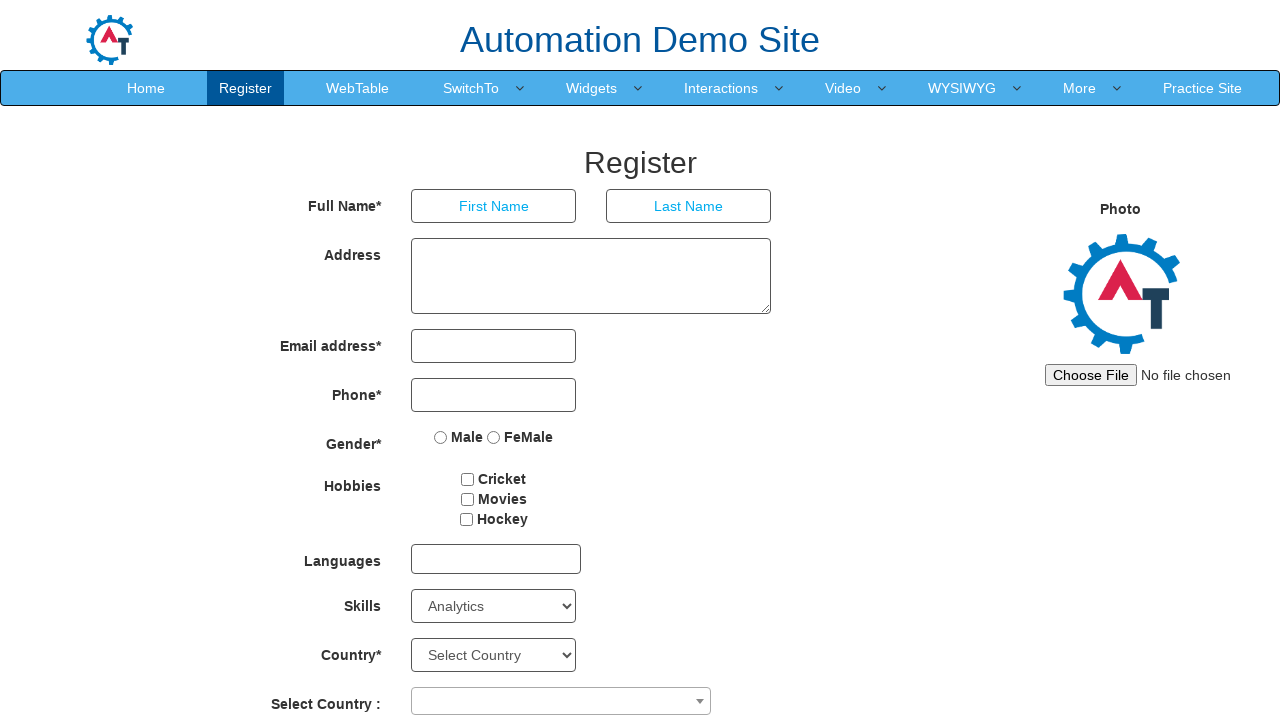

Printed dropdown option: Client Support
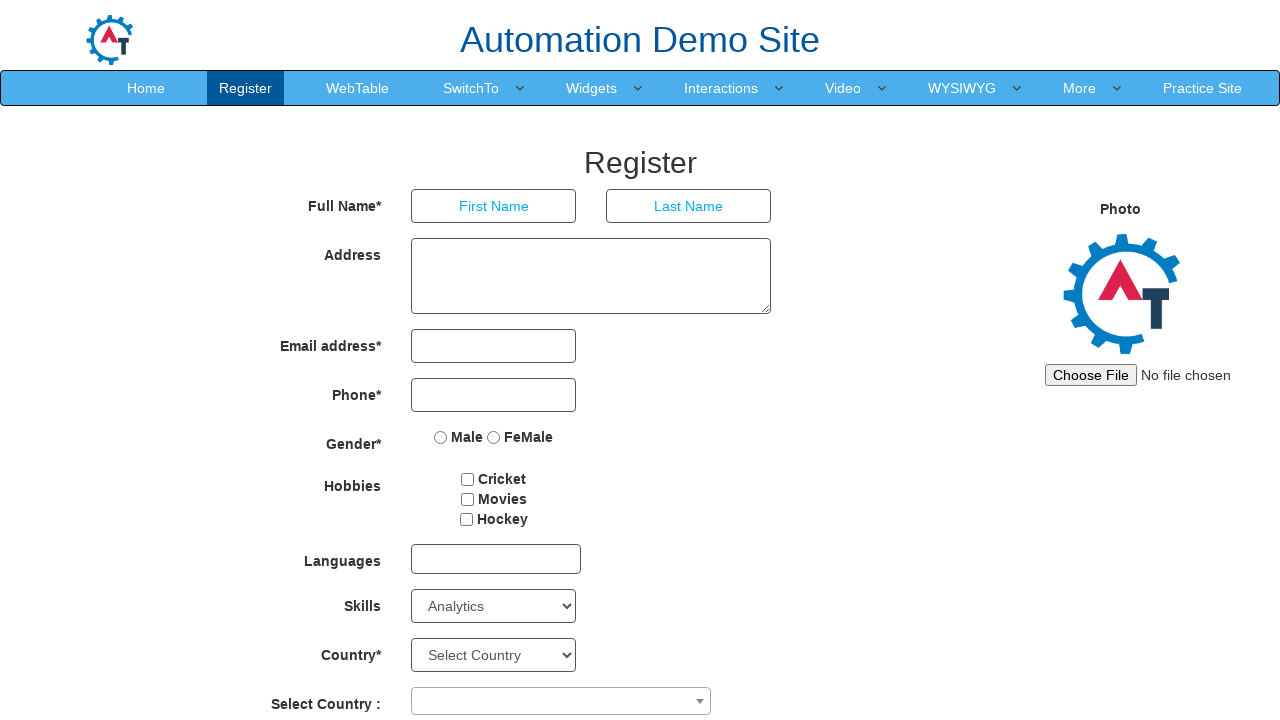

Printed dropdown option: Configuration
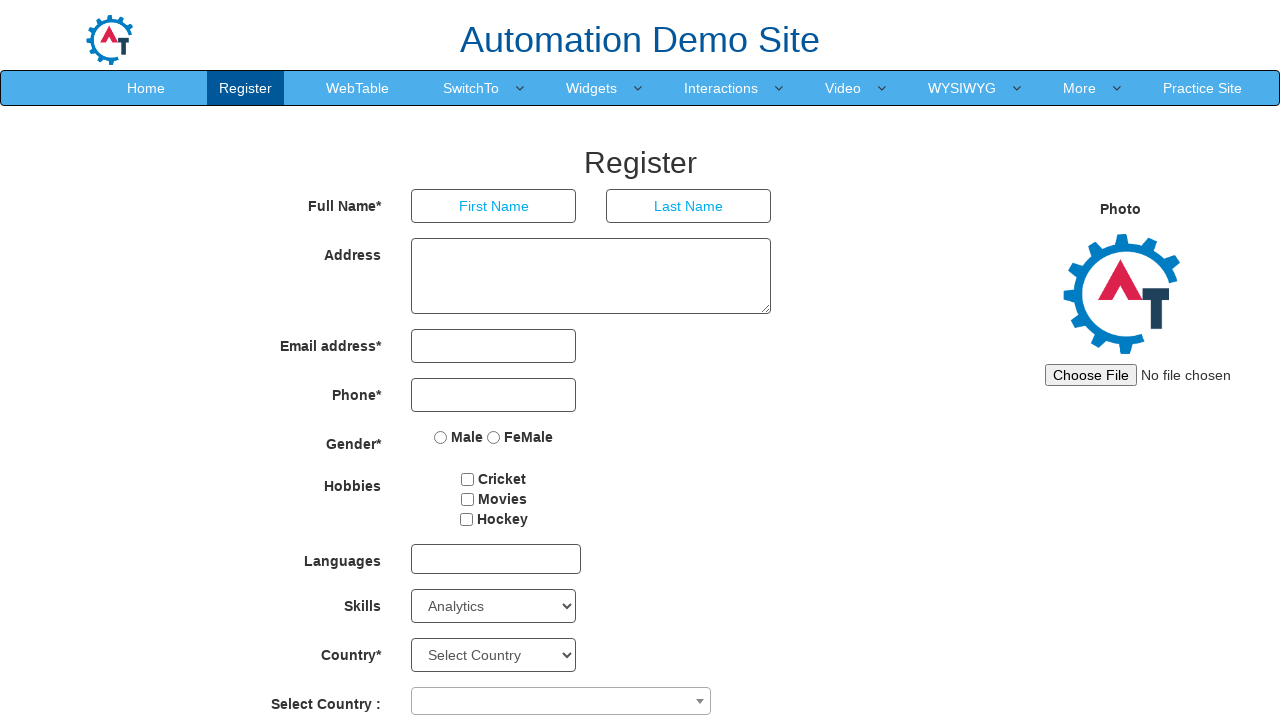

Printed dropdown option: Content Managment
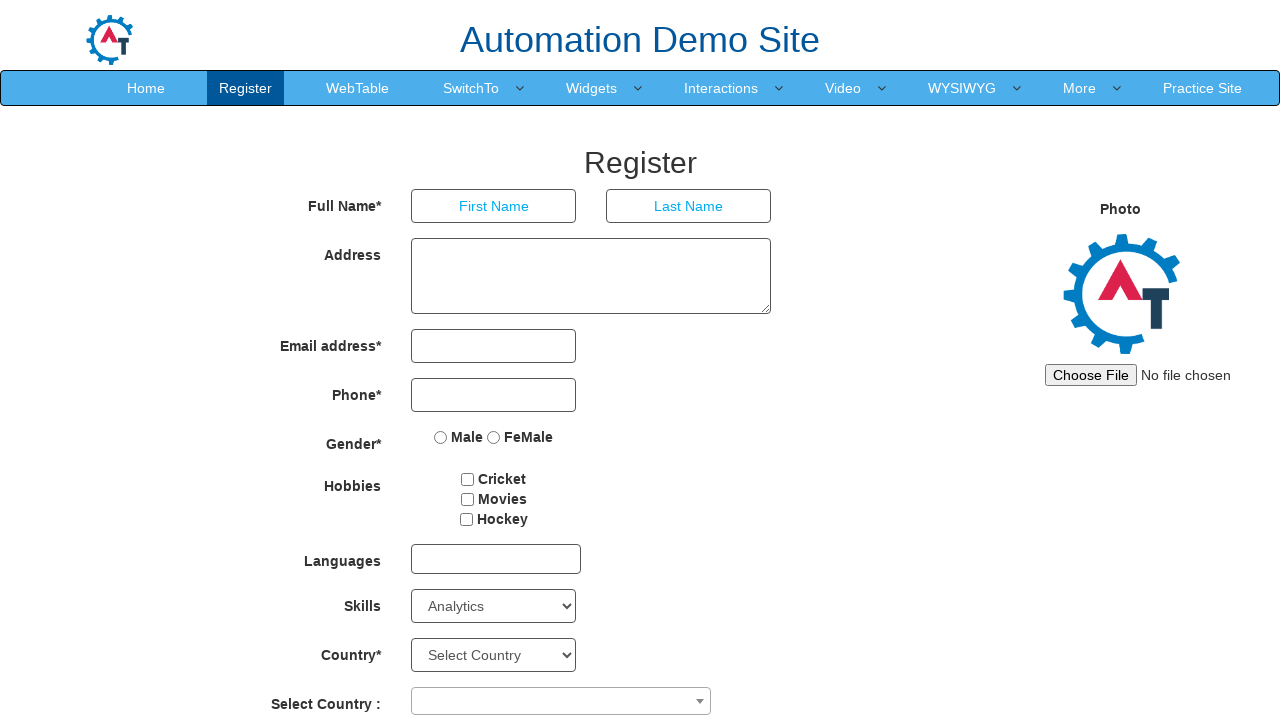

Printed dropdown option: Content Management Systems (CMS)
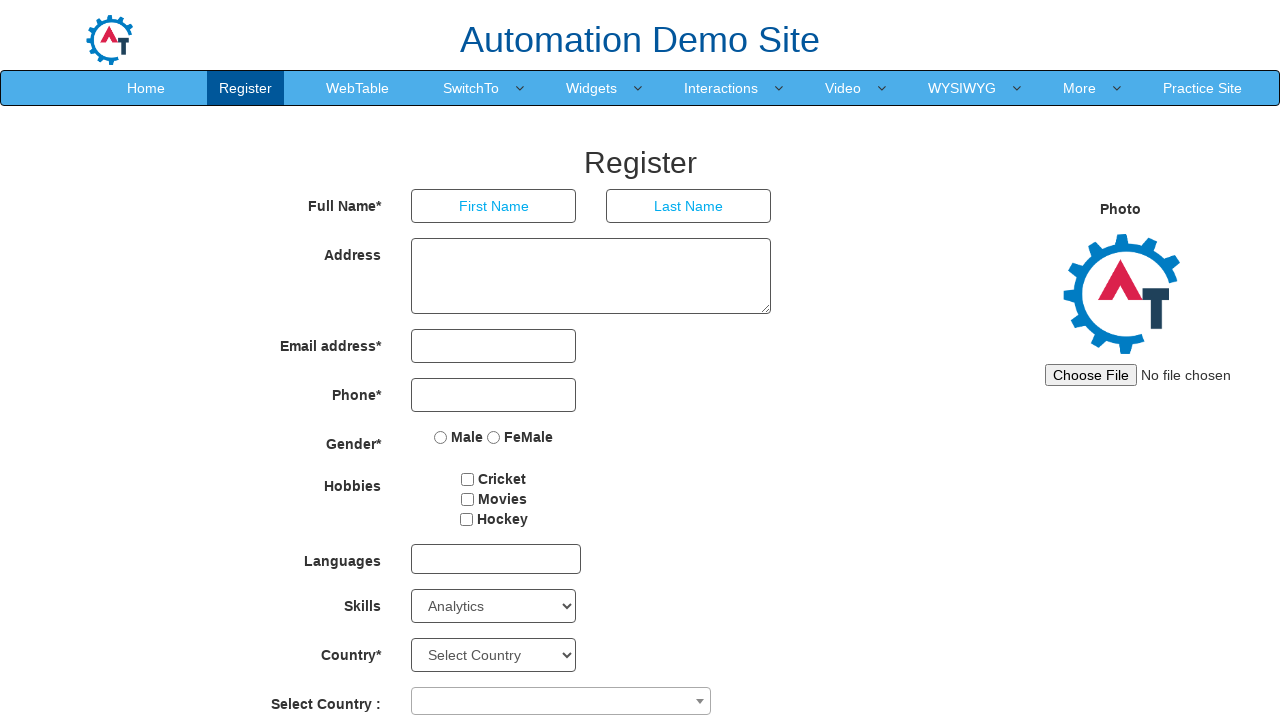

Printed dropdown option: Corel Draw
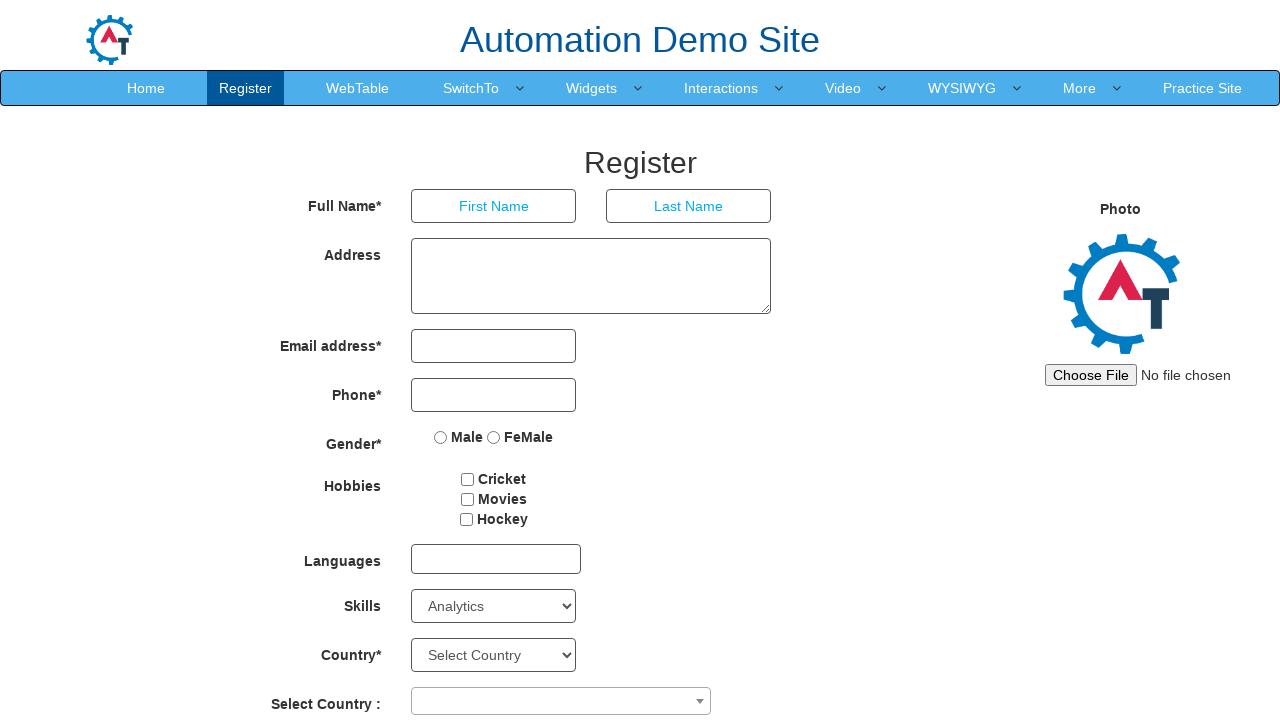

Printed dropdown option: Corel Word Perfect
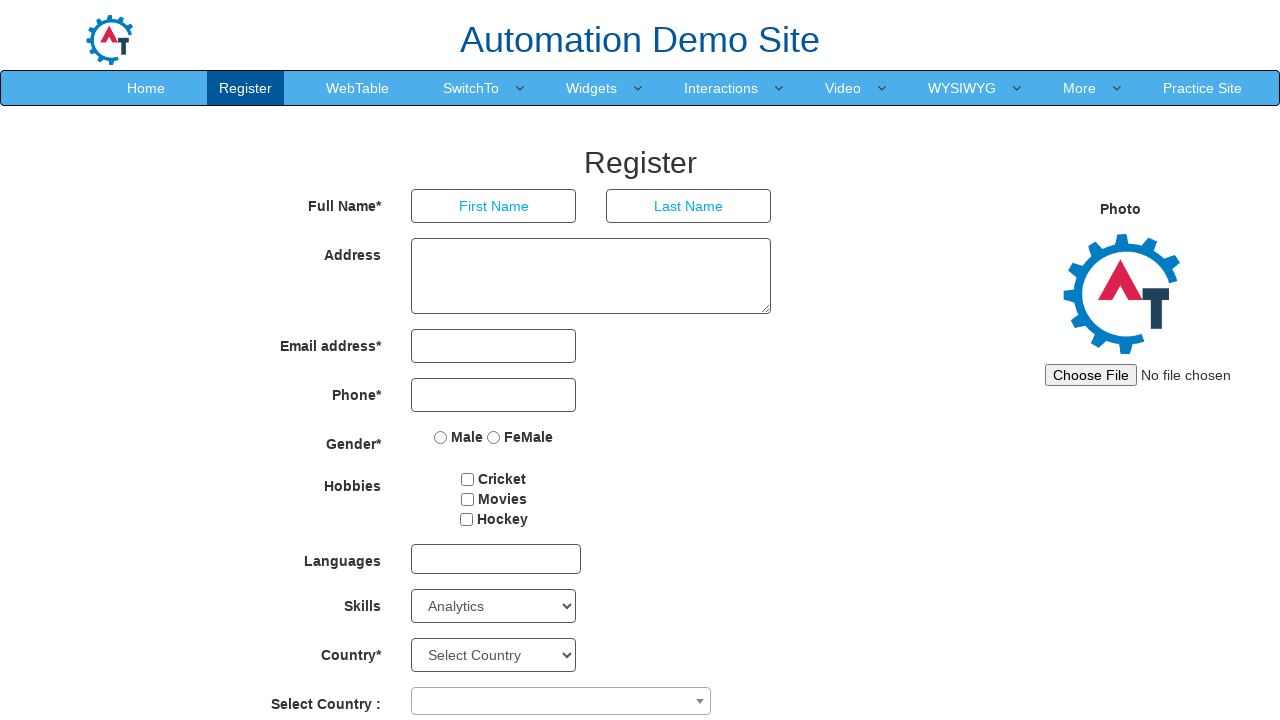

Printed dropdown option: CSS
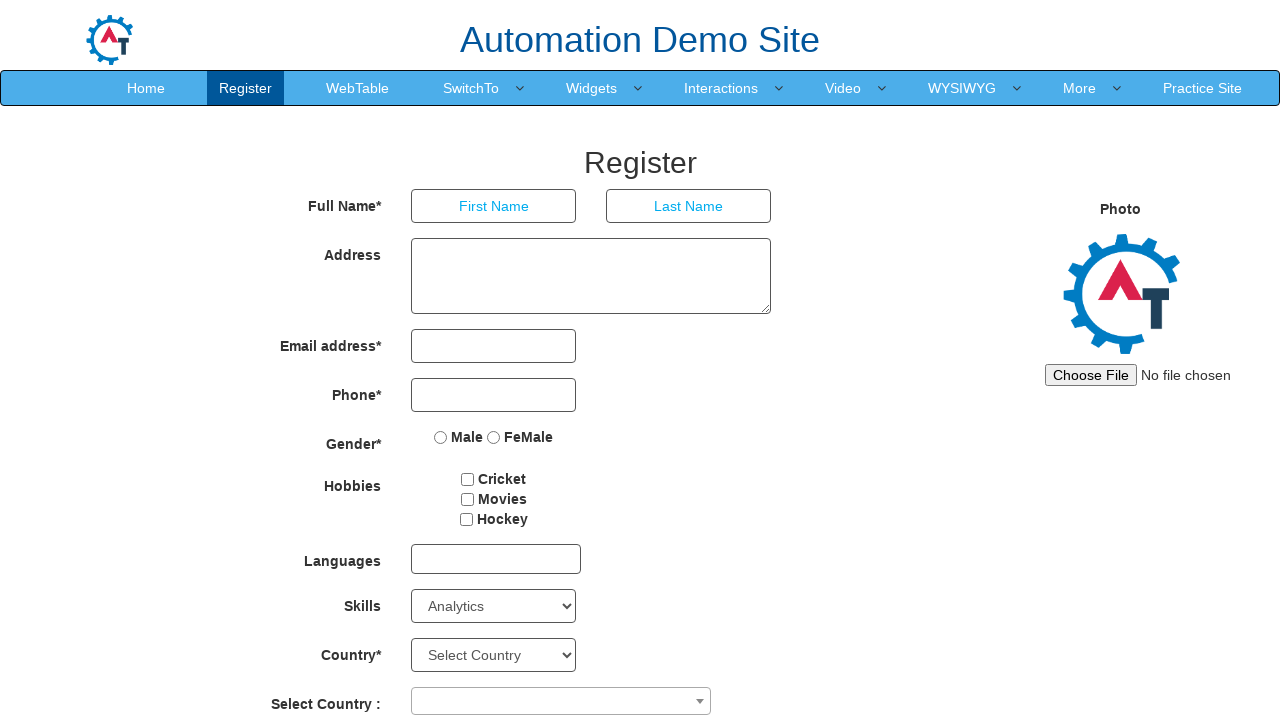

Printed dropdown option: Data Analytics
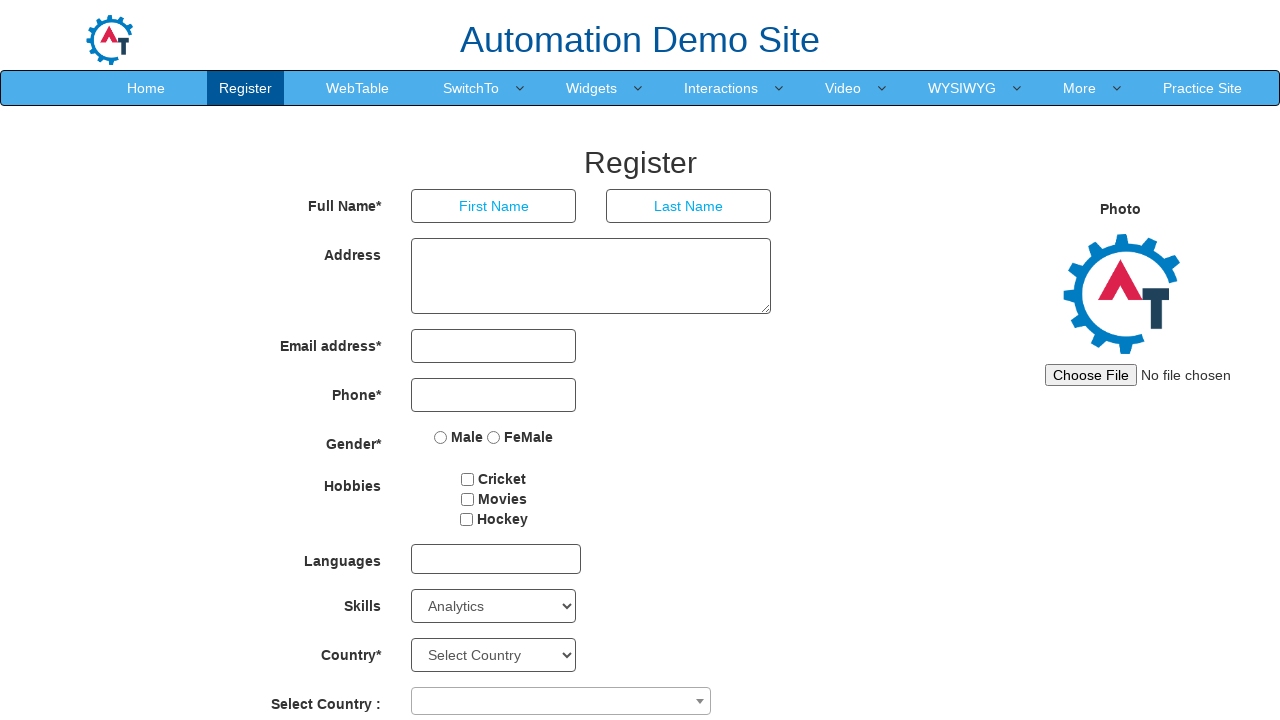

Printed dropdown option: Desktop Publishing
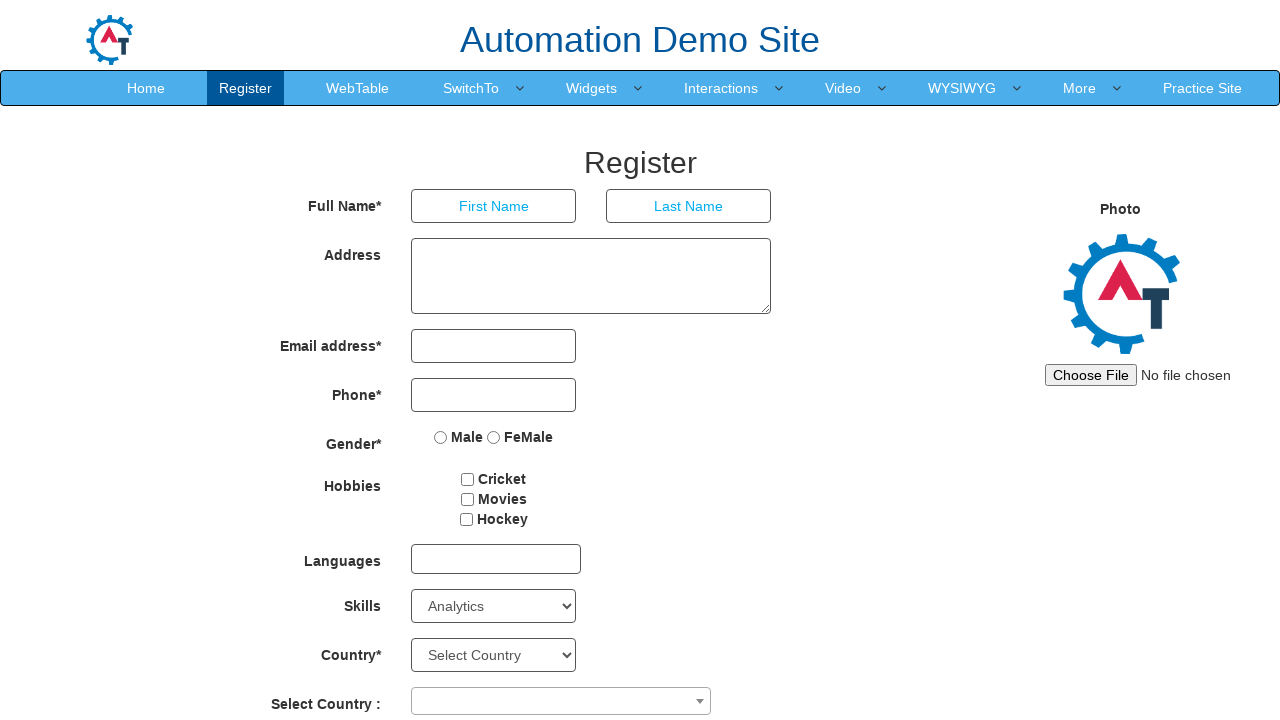

Printed dropdown option: Design
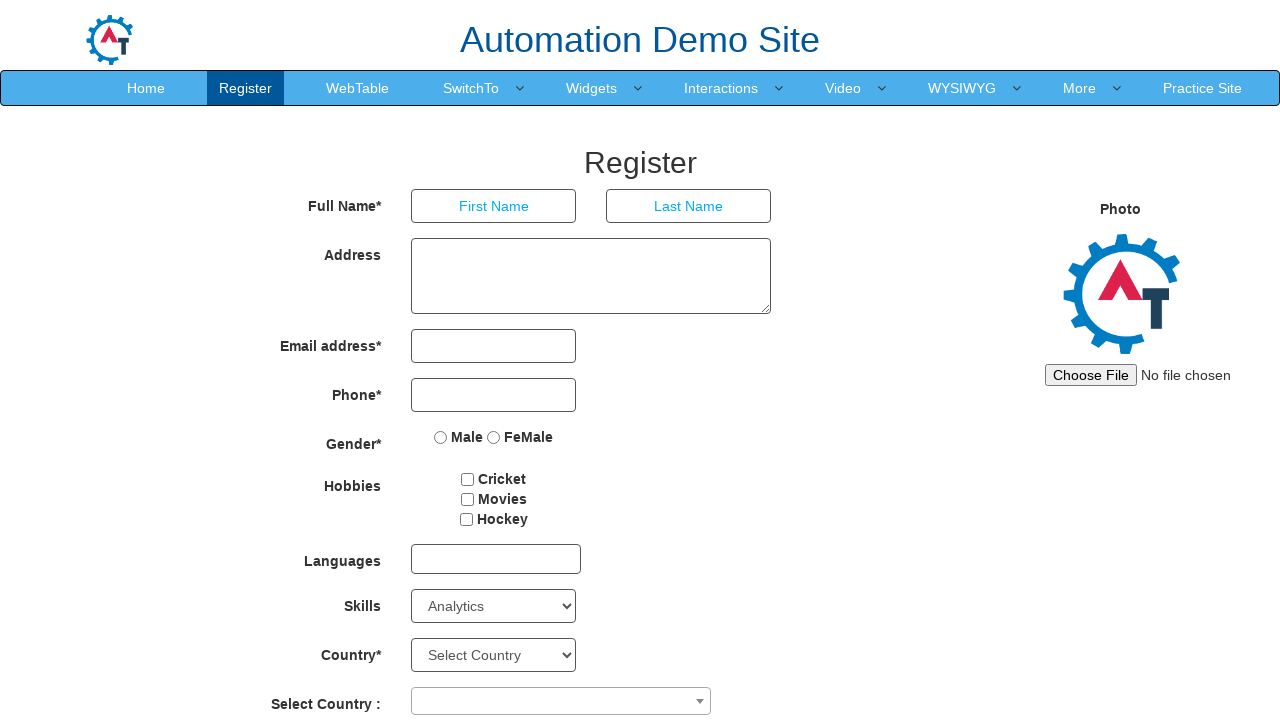

Printed dropdown option: Diagnostics
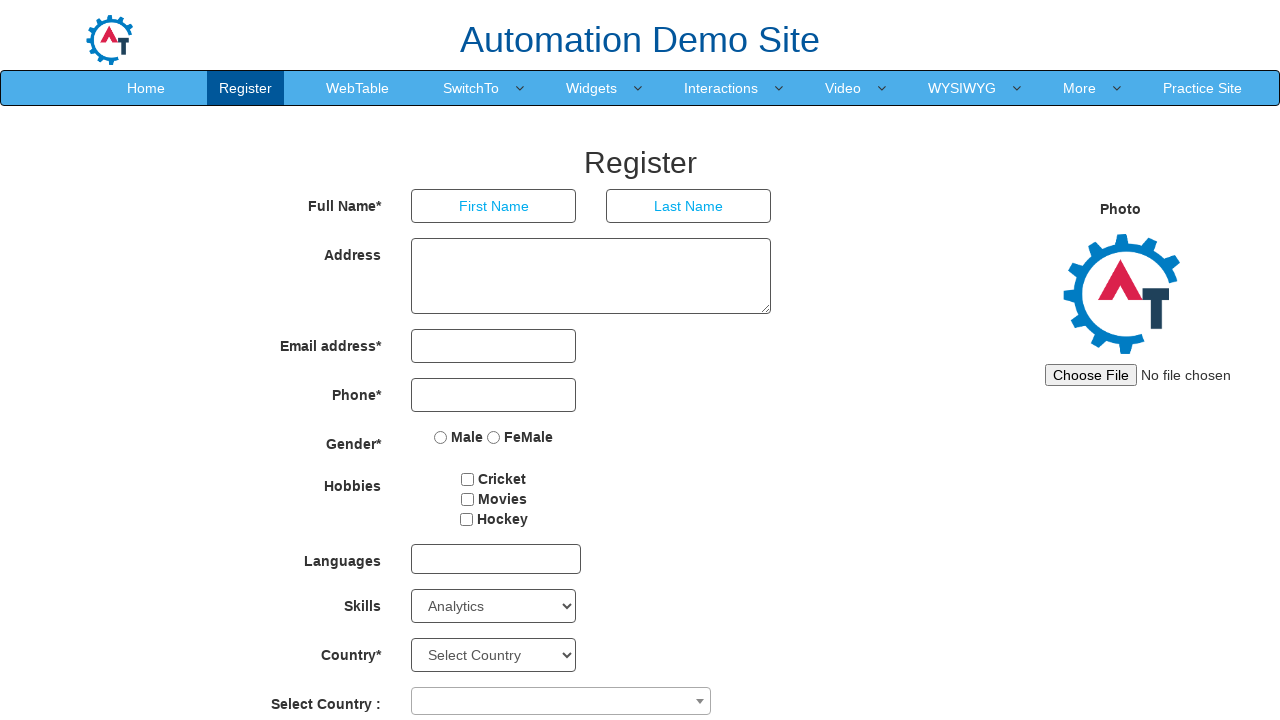

Printed dropdown option: Documentation
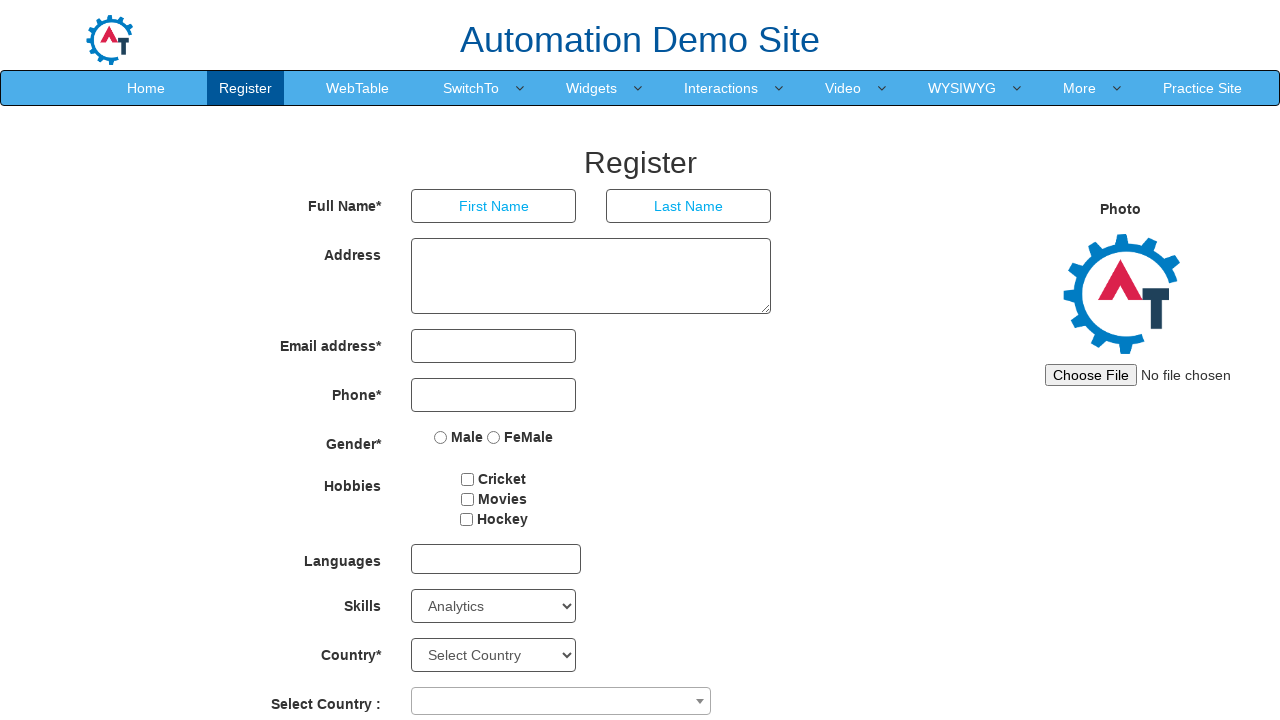

Printed dropdown option: End User Support
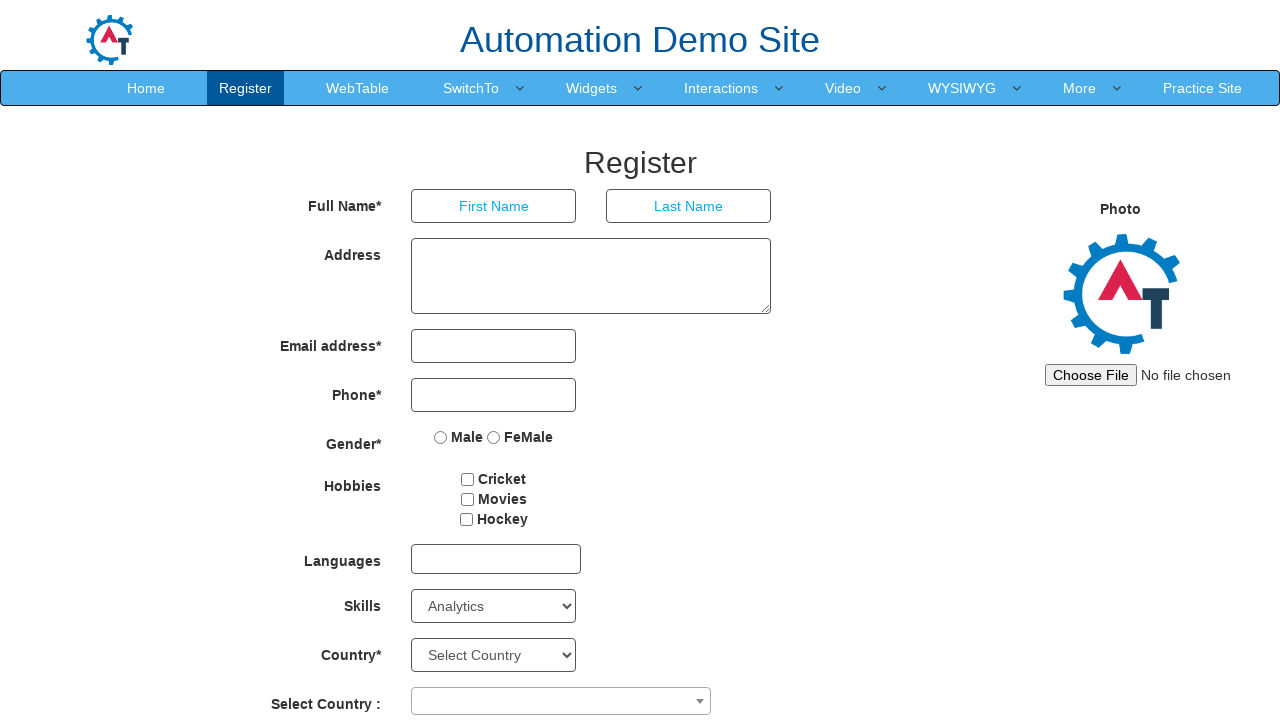

Printed dropdown option: Email
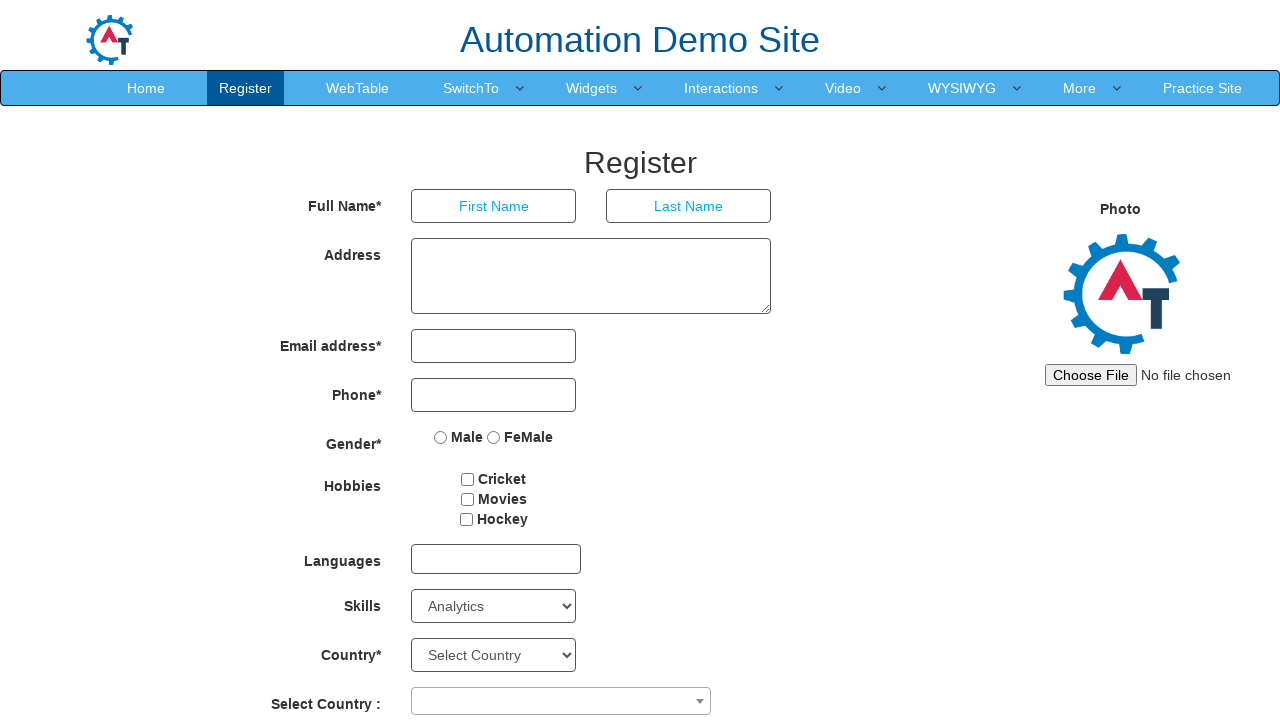

Printed dropdown option: Engineering
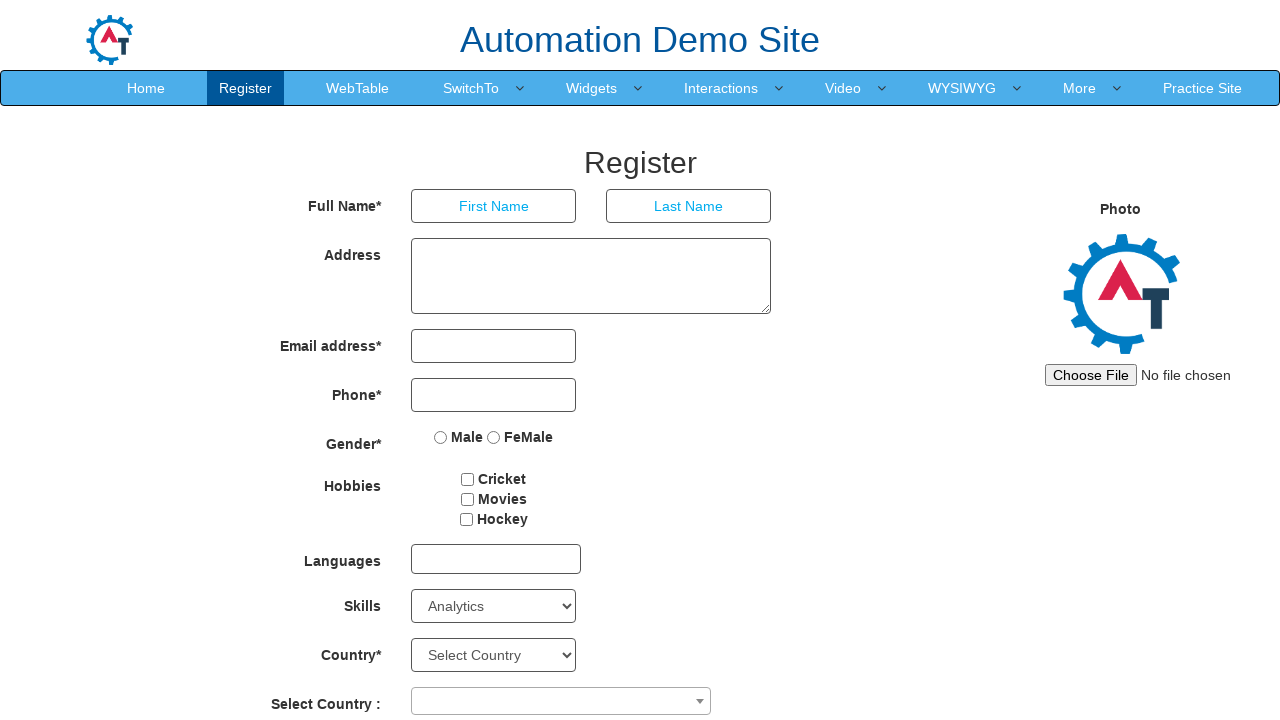

Printed dropdown option: Excel
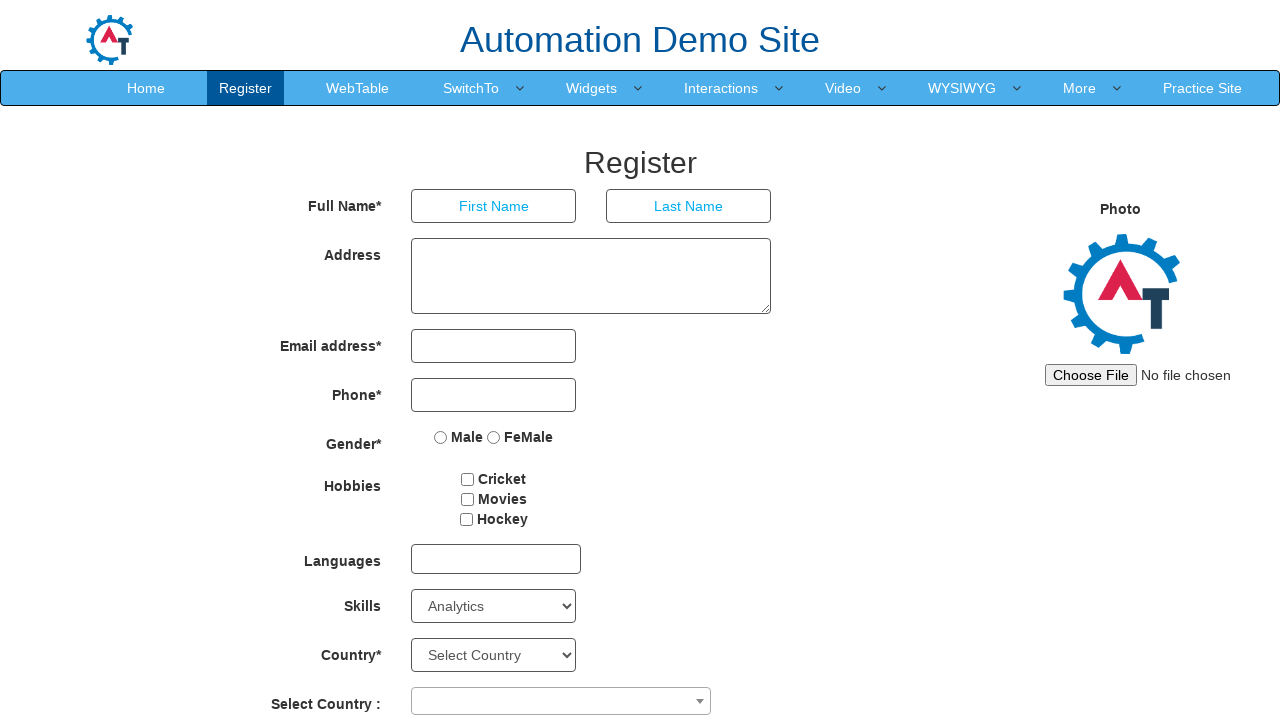

Printed dropdown option: FileMaker Pro
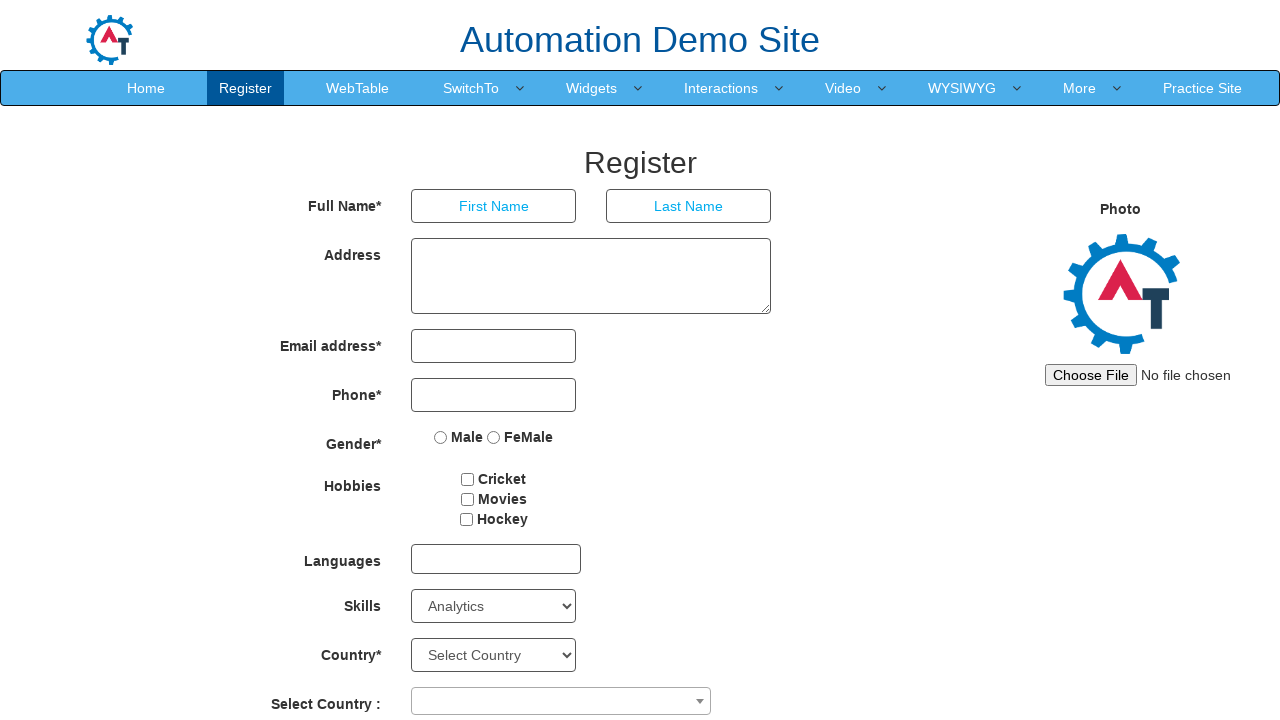

Printed dropdown option: Fortran
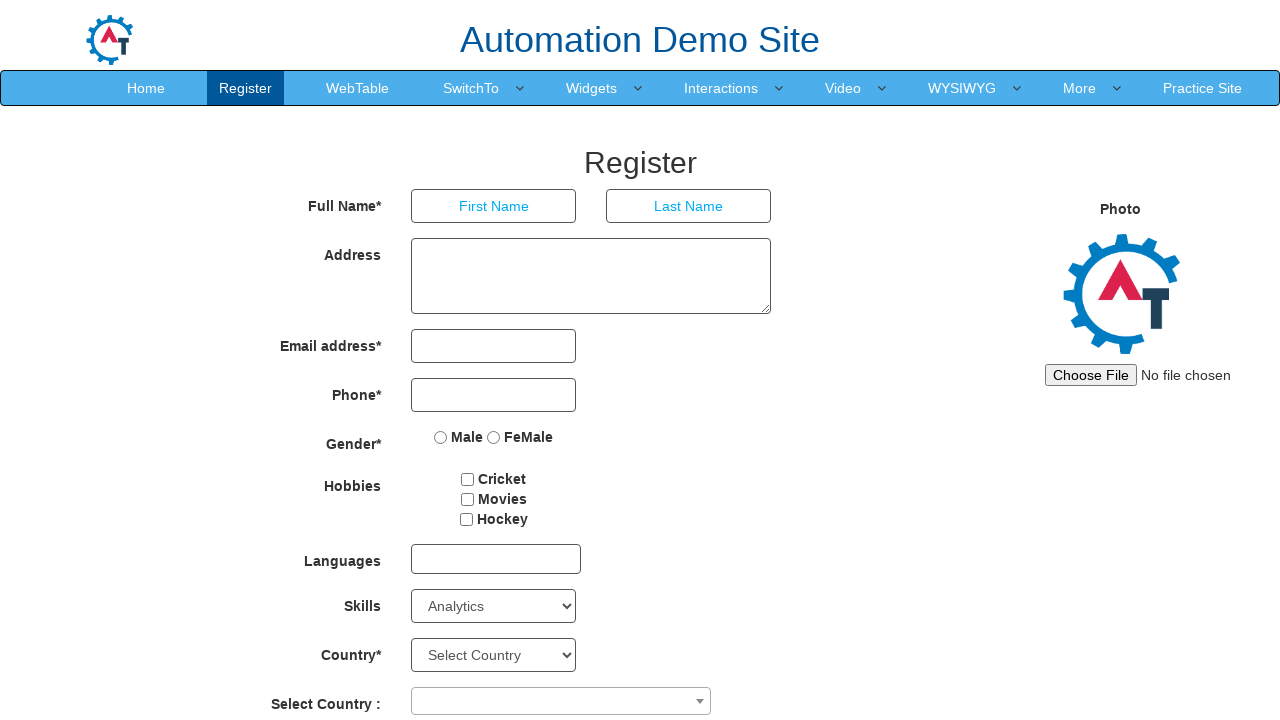

Printed dropdown option: HTML
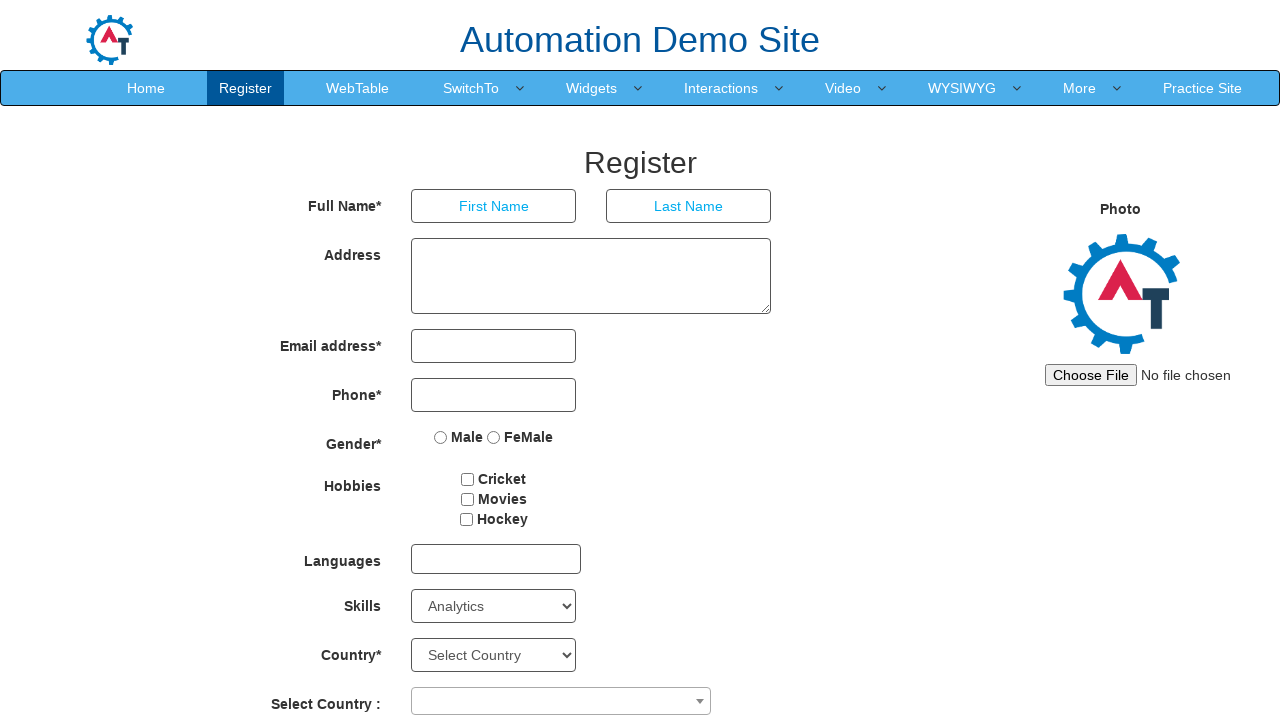

Printed dropdown option: Implementation
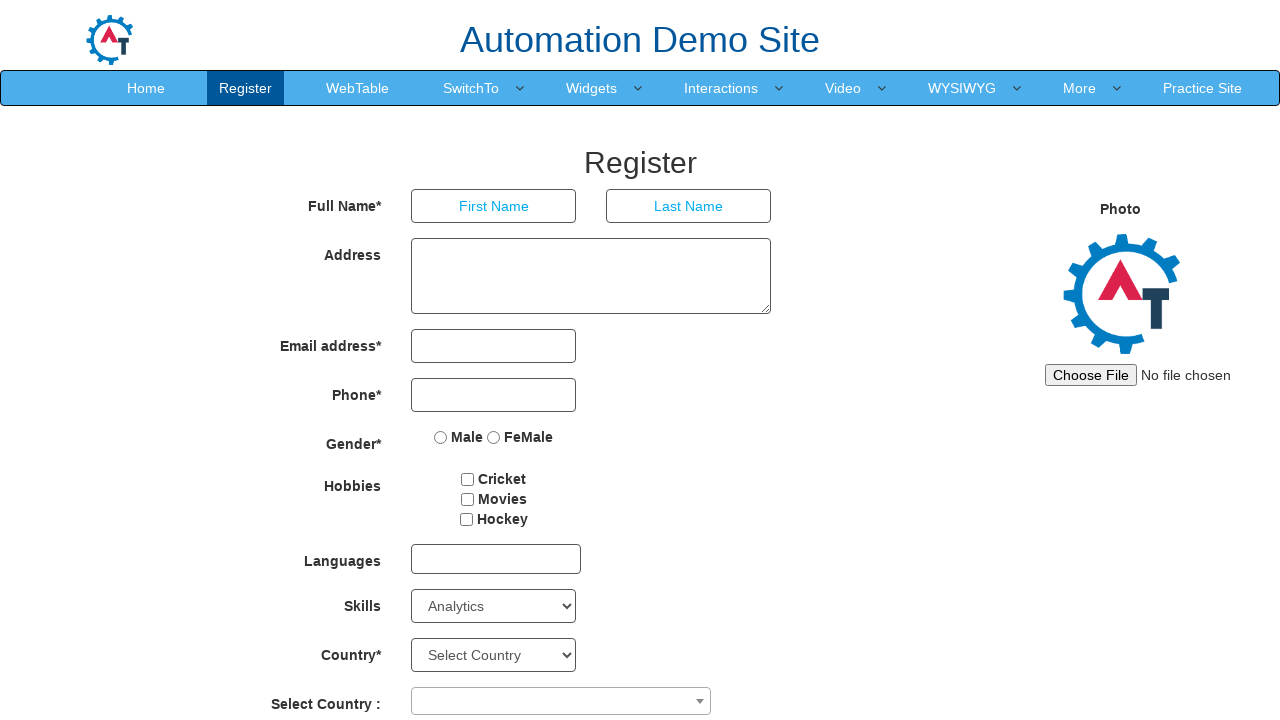

Printed dropdown option: Installation
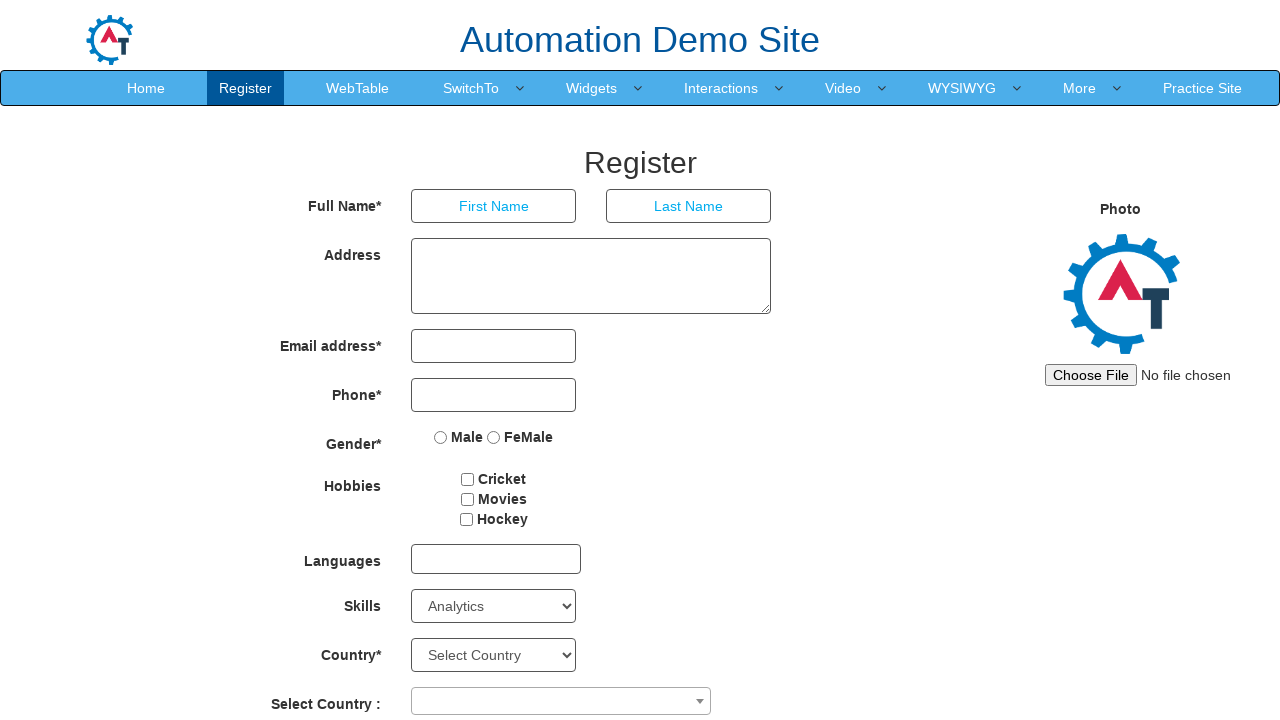

Printed dropdown option: Internet
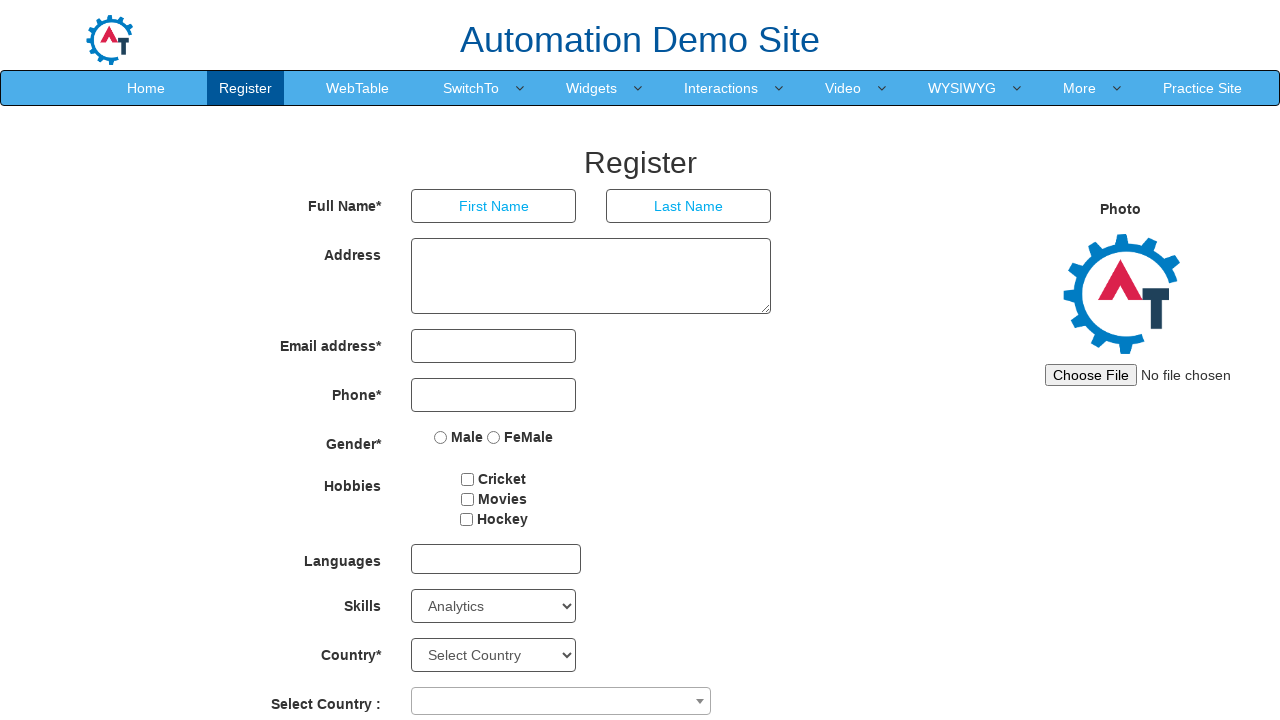

Printed dropdown option: iOS
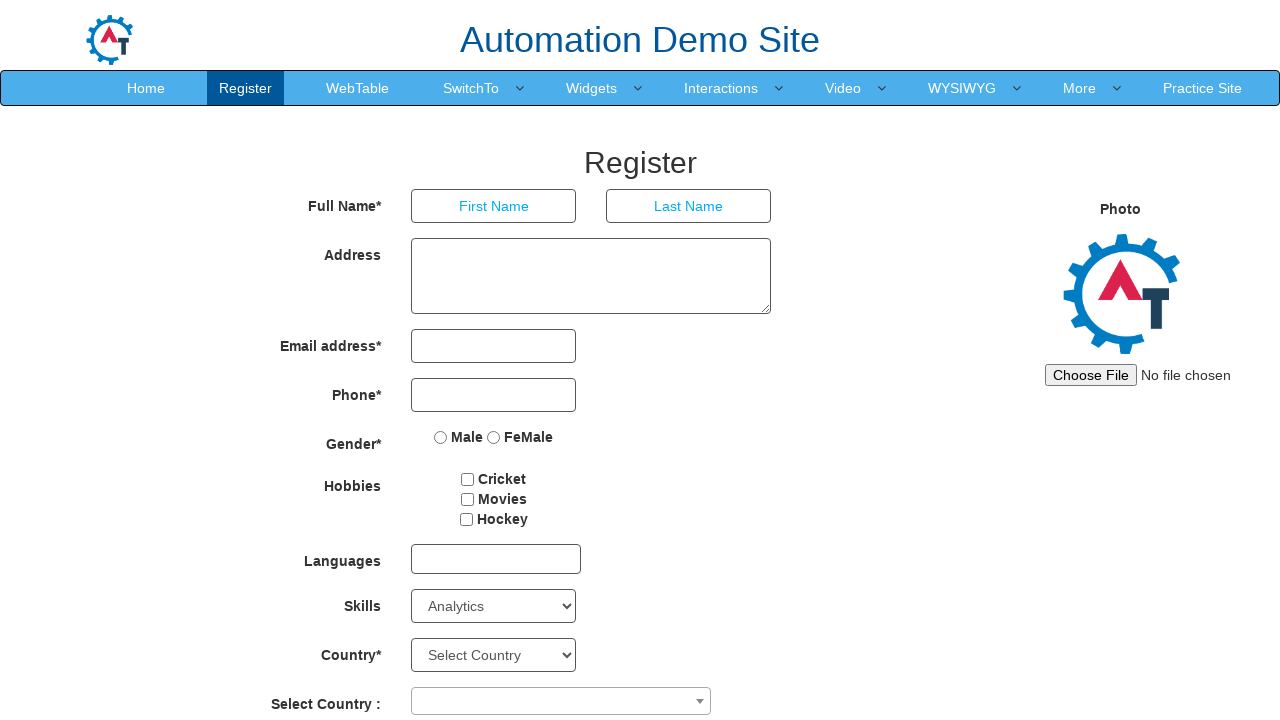

Printed dropdown option: iPhone
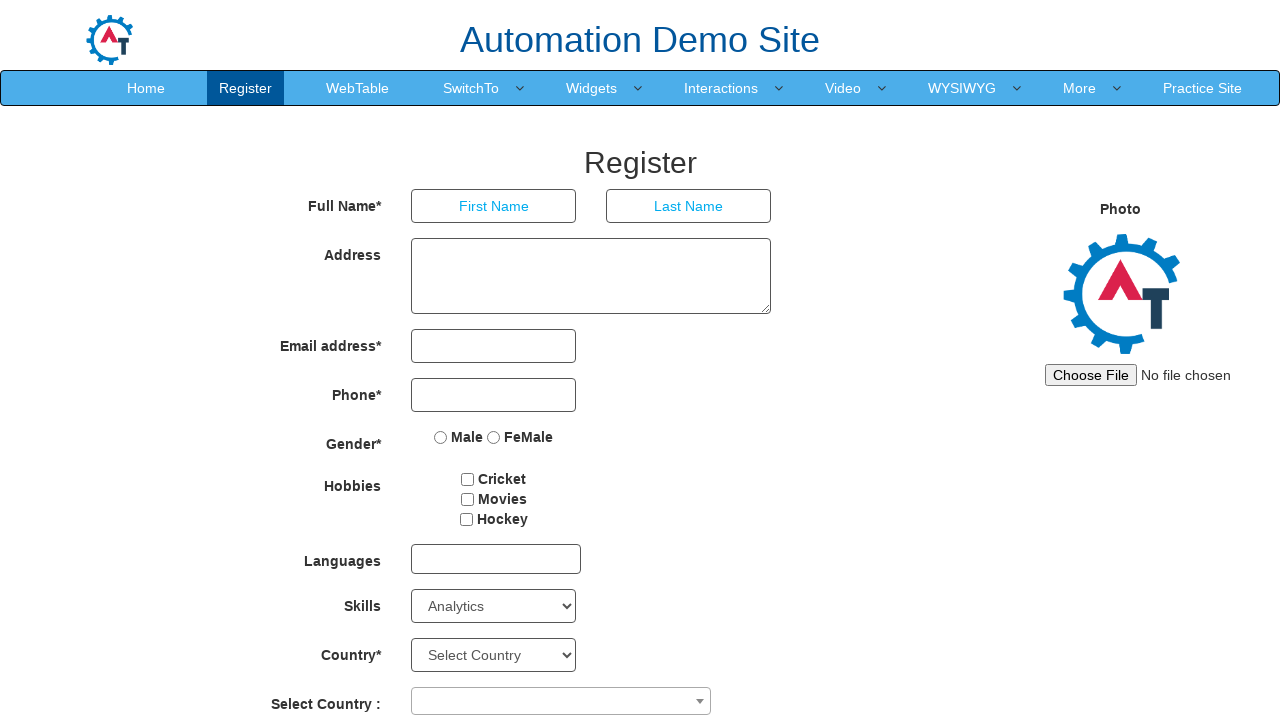

Printed dropdown option: Linux
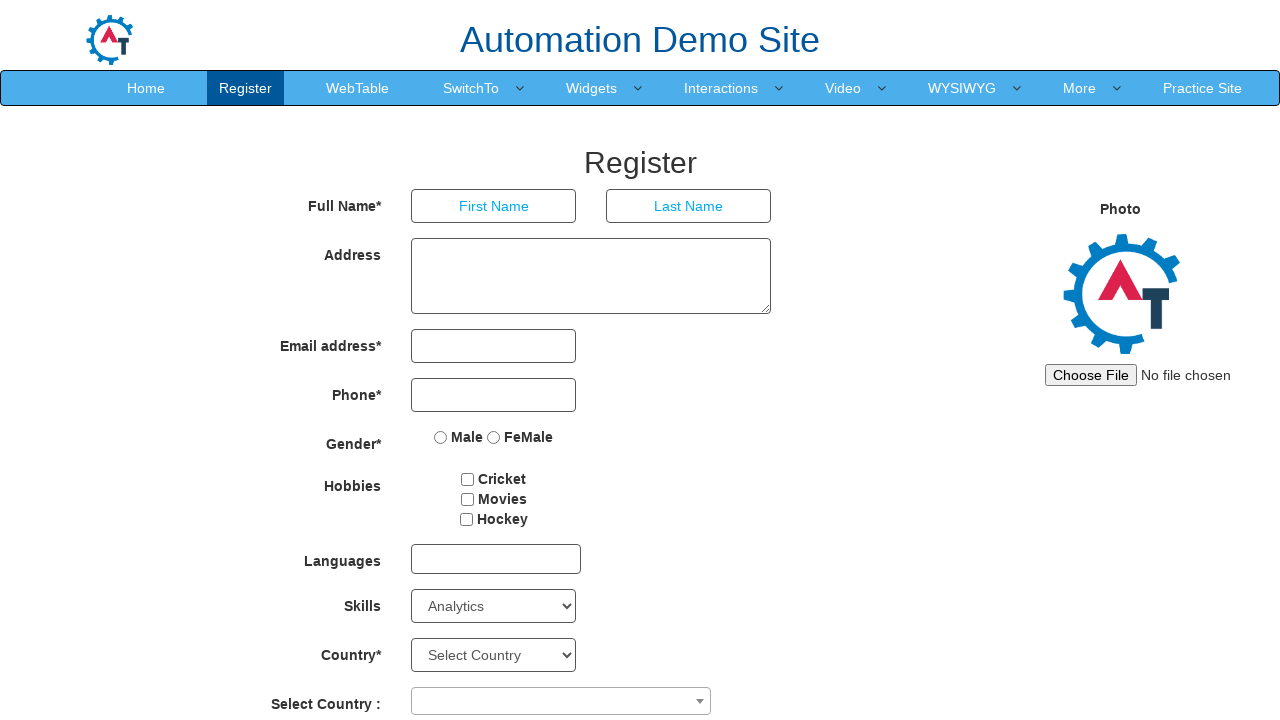

Printed dropdown option: Java
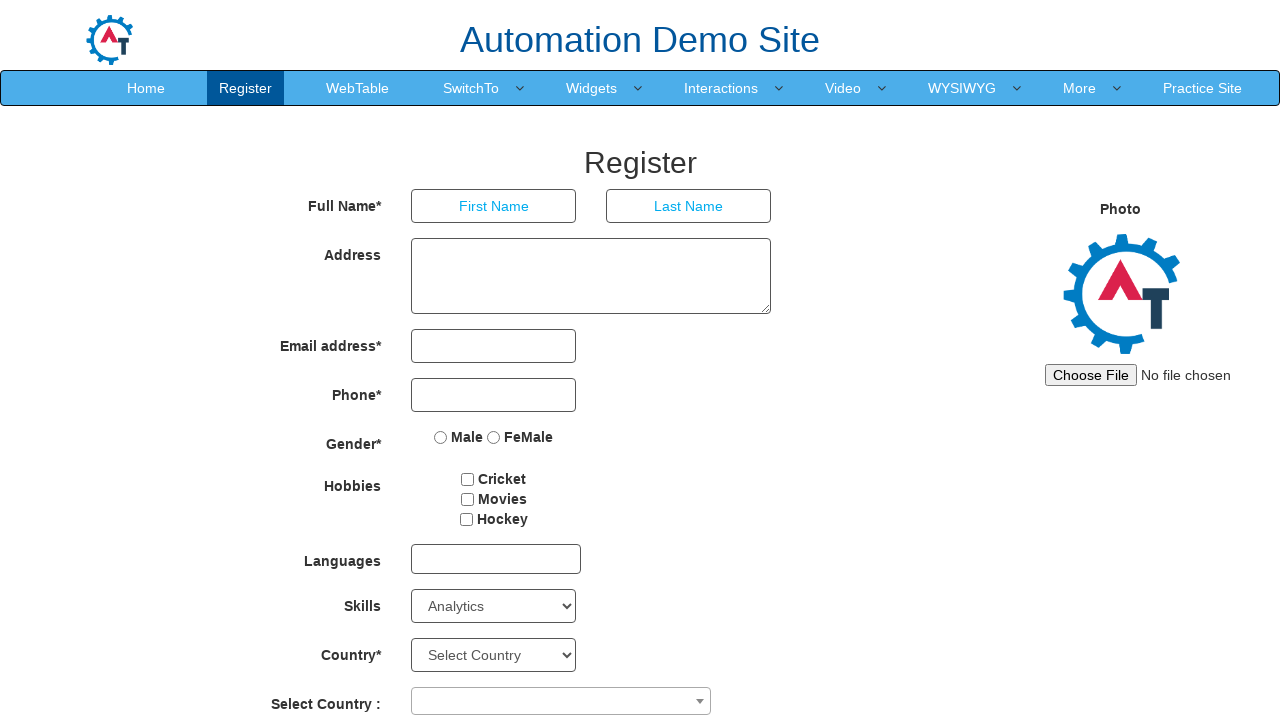

Printed dropdown option: Javascript
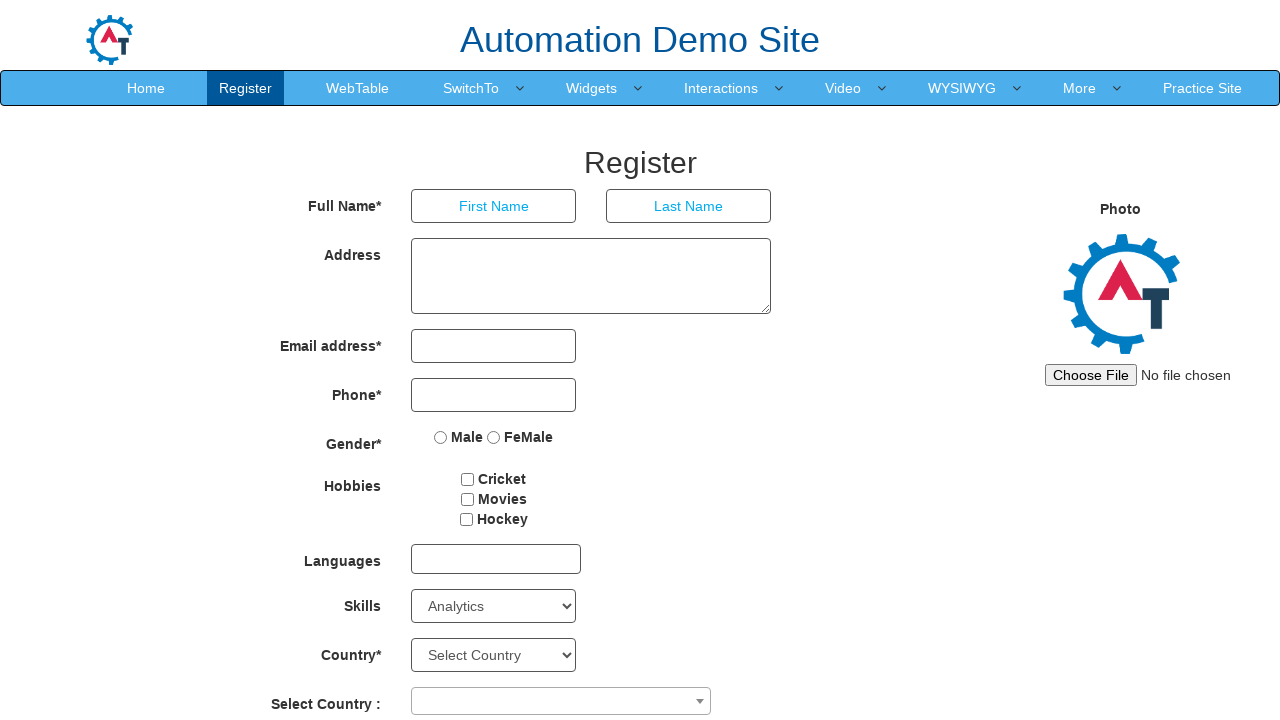

Printed dropdown option: Mac
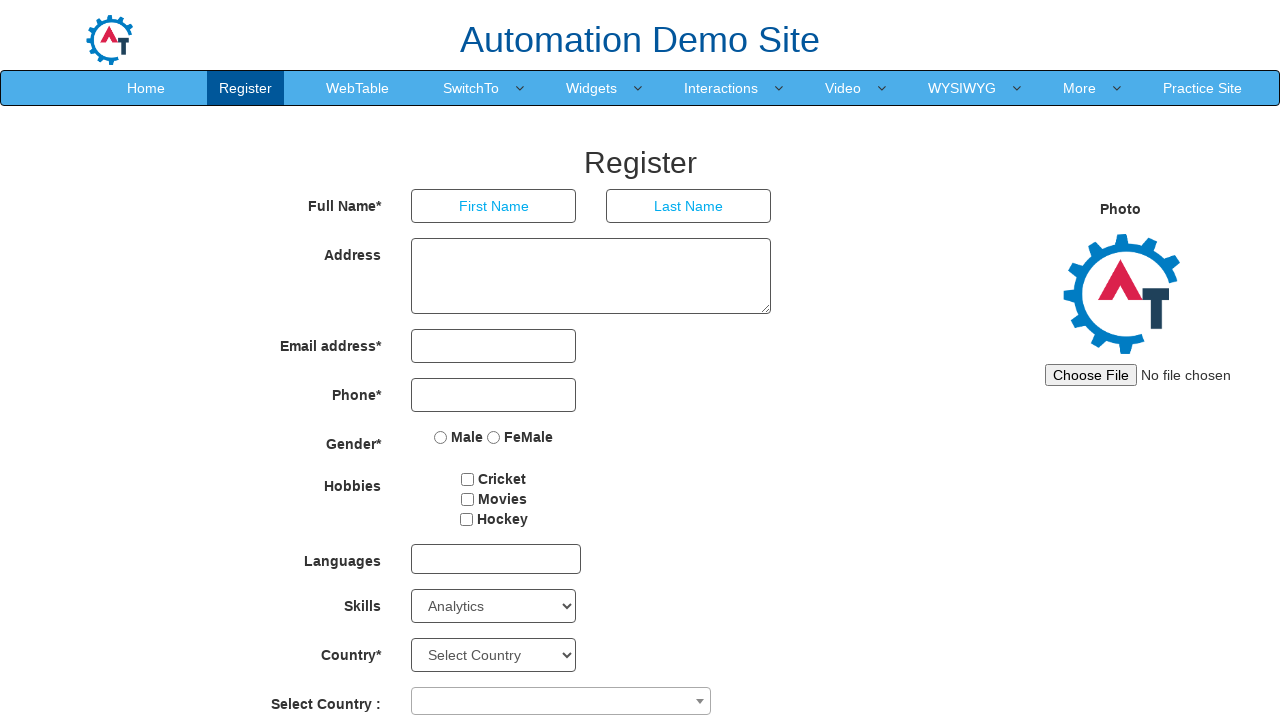

Printed dropdown option: Matlab
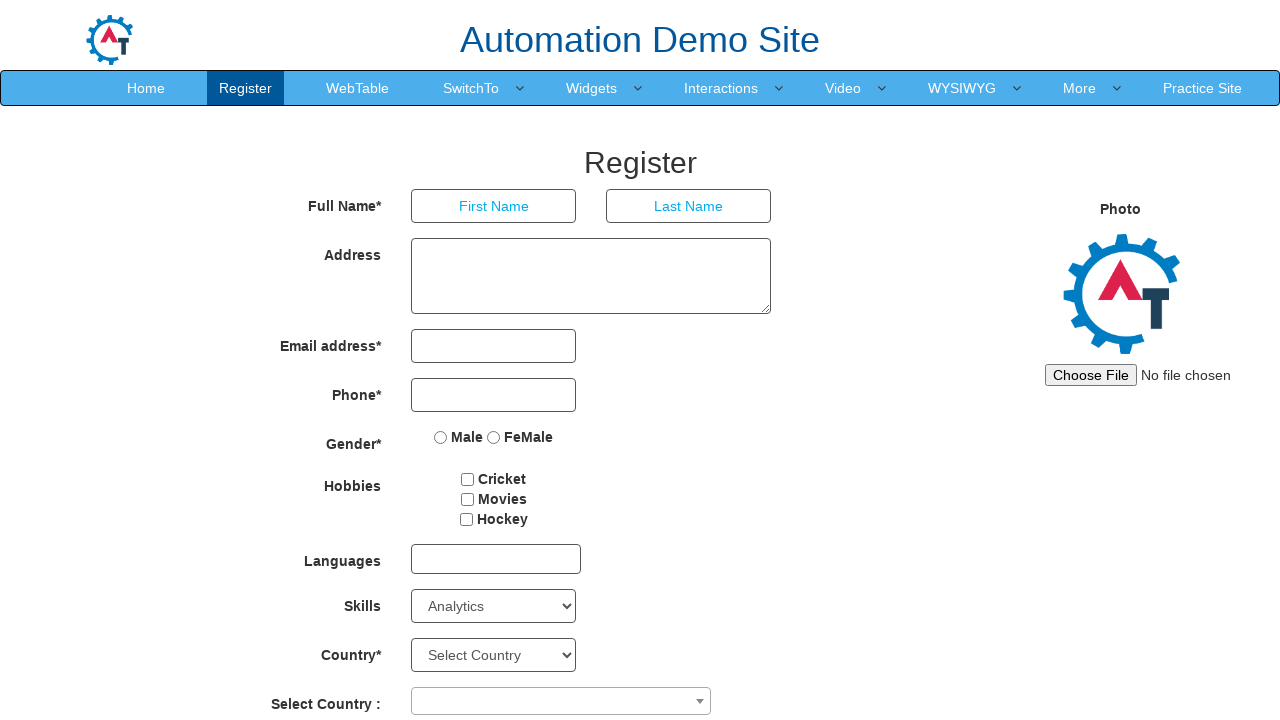

Printed dropdown option: Maya
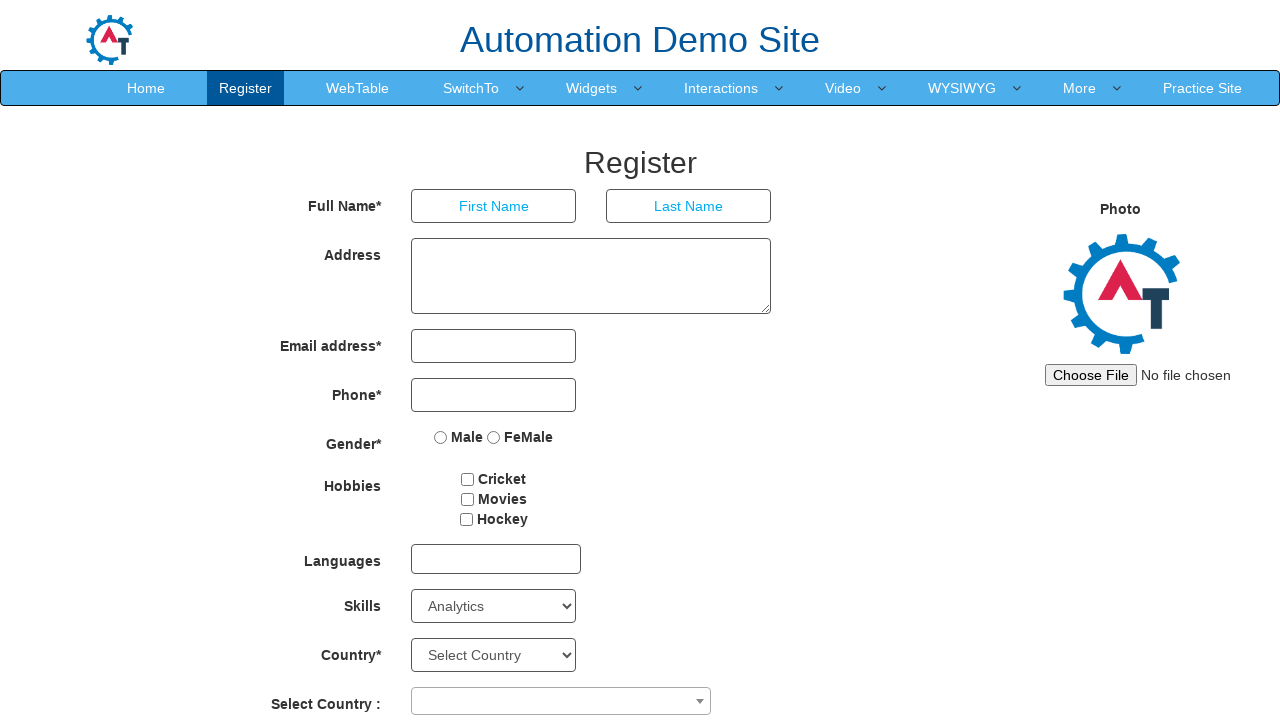

Printed dropdown option: Microsoft Excel
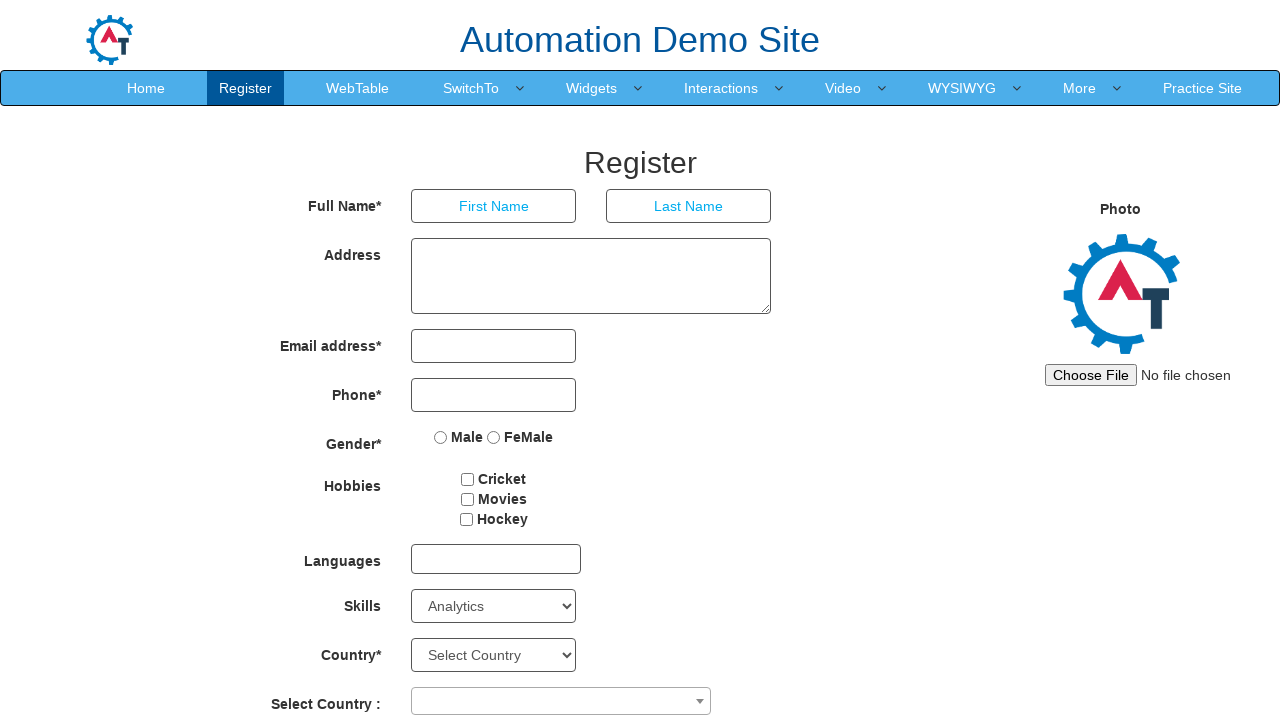

Printed dropdown option: Microsoft Office
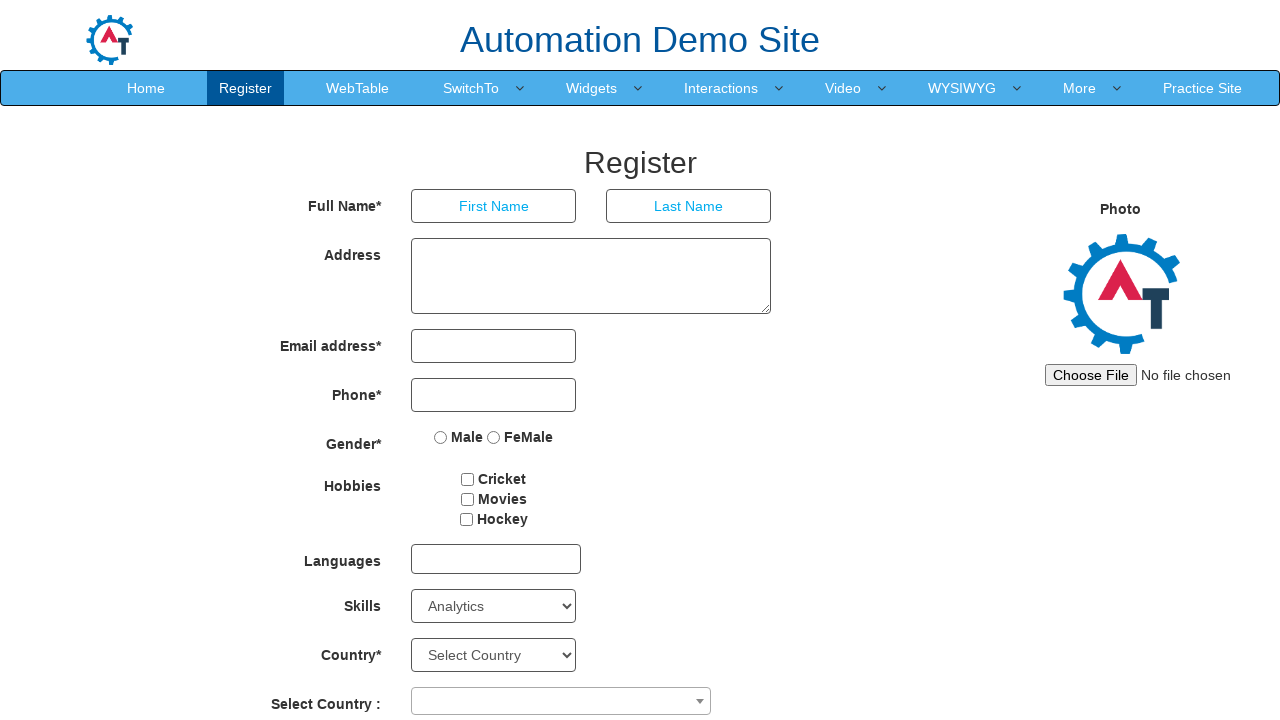

Printed dropdown option: Microsoft Outlook
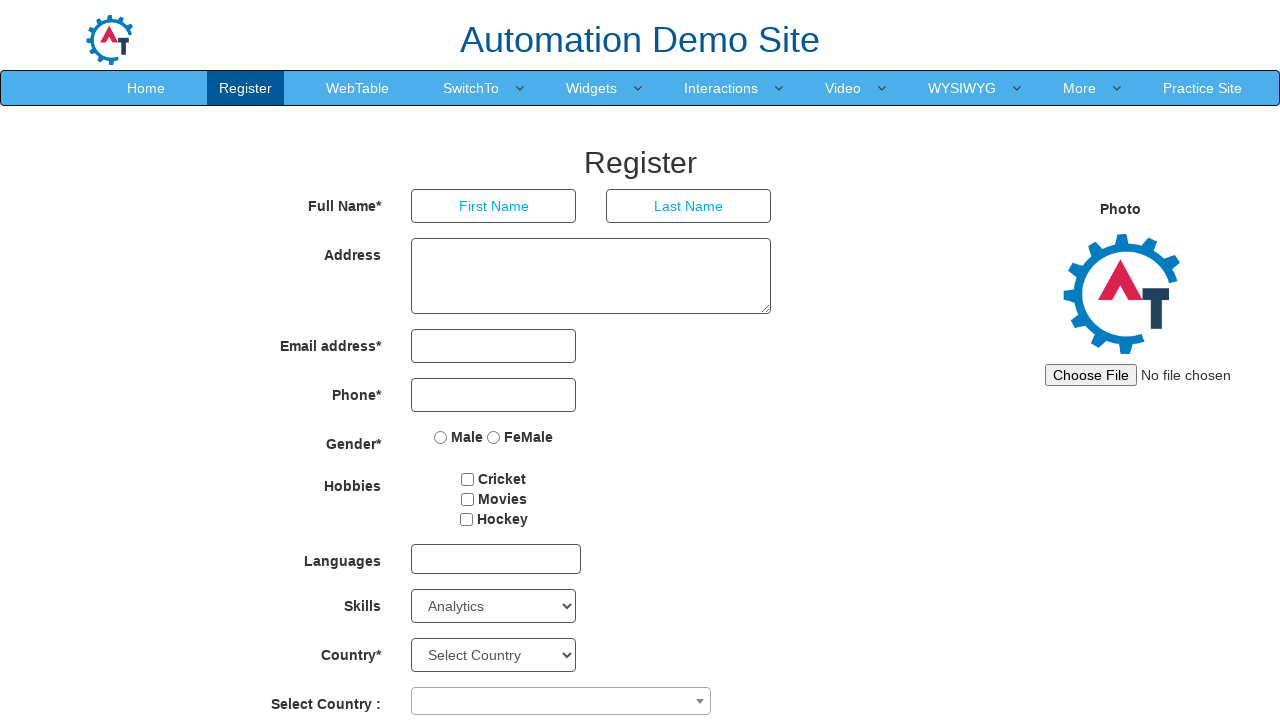

Printed dropdown option: Microsoft Publisher
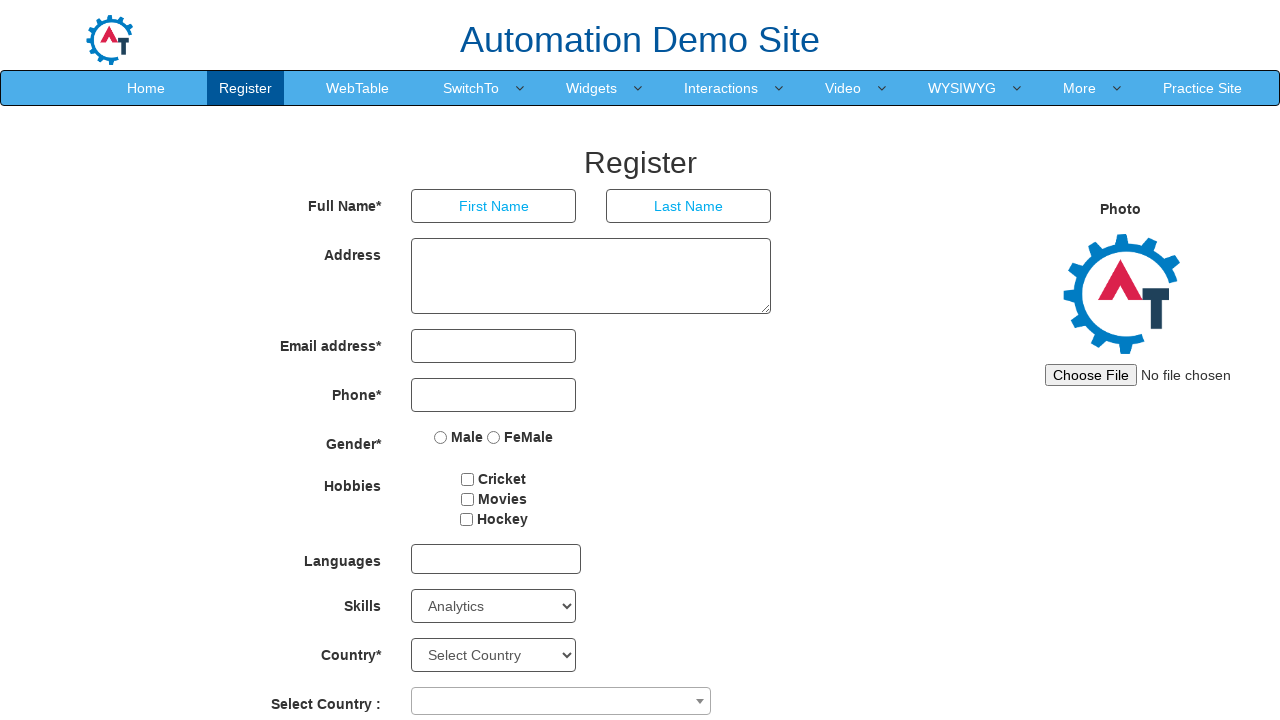

Printed dropdown option: Microsoft Word
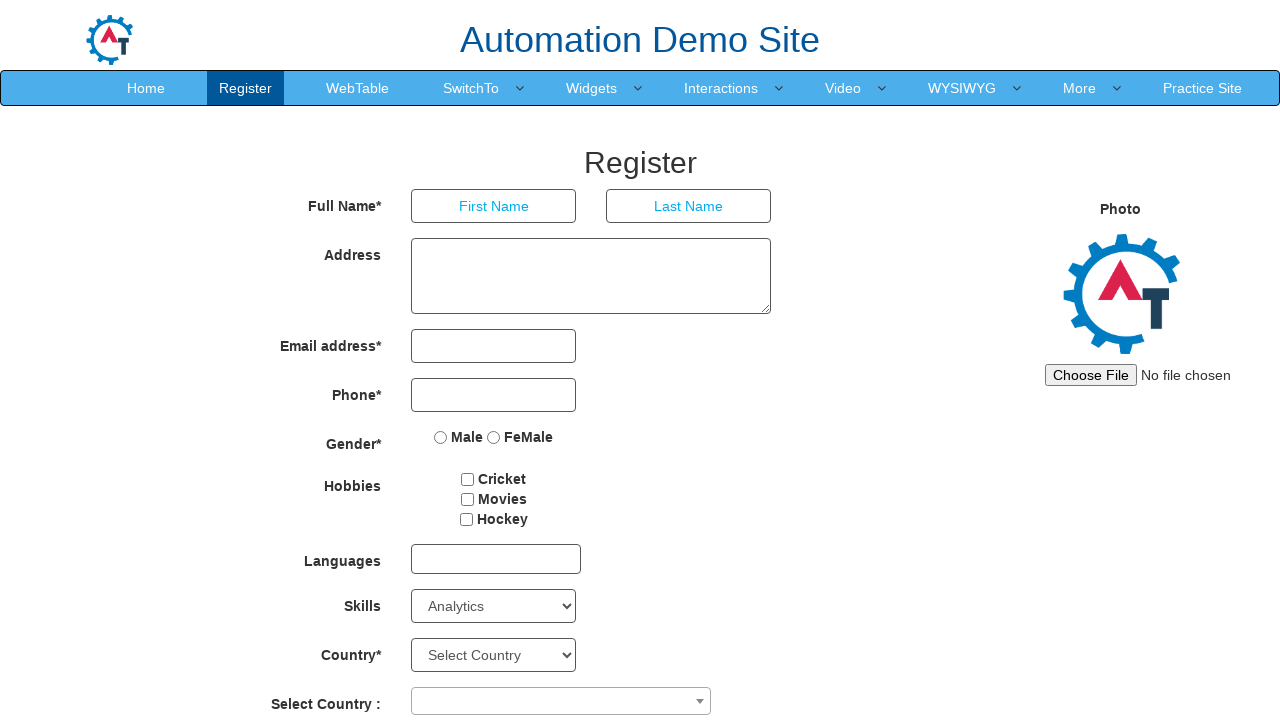

Printed dropdown option: Microsoft Visual
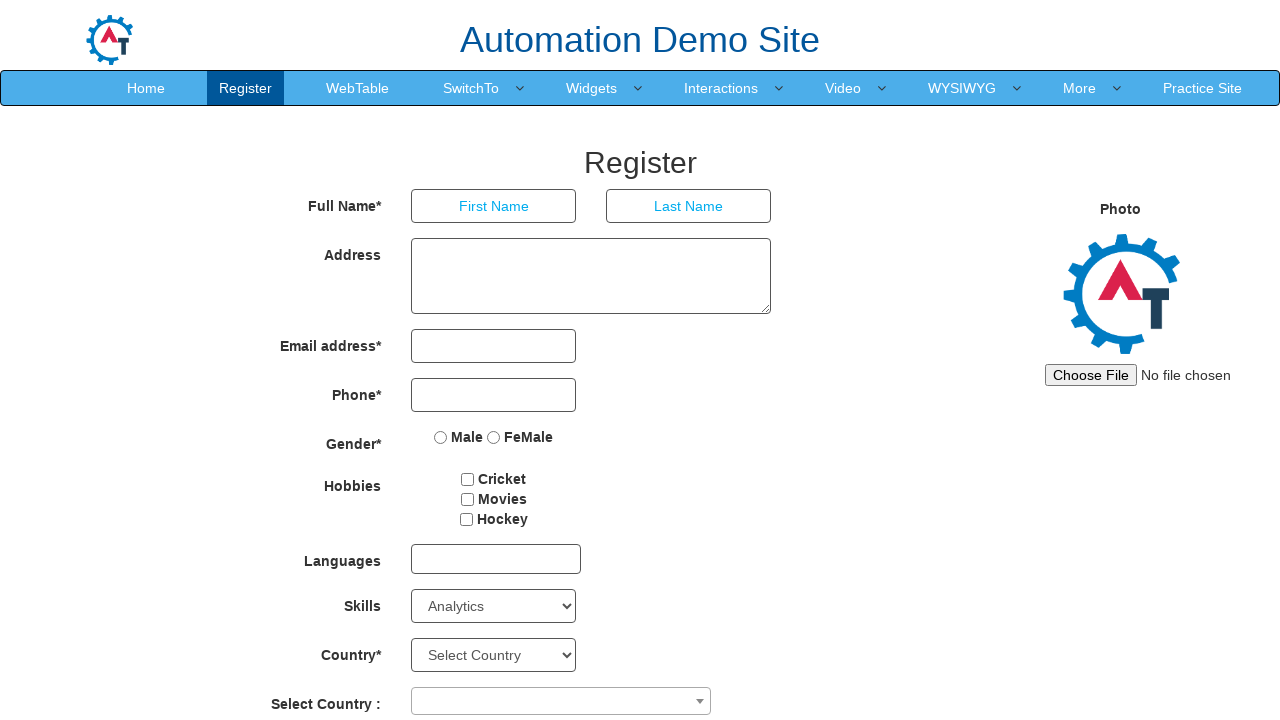

Printed dropdown option: Mobile
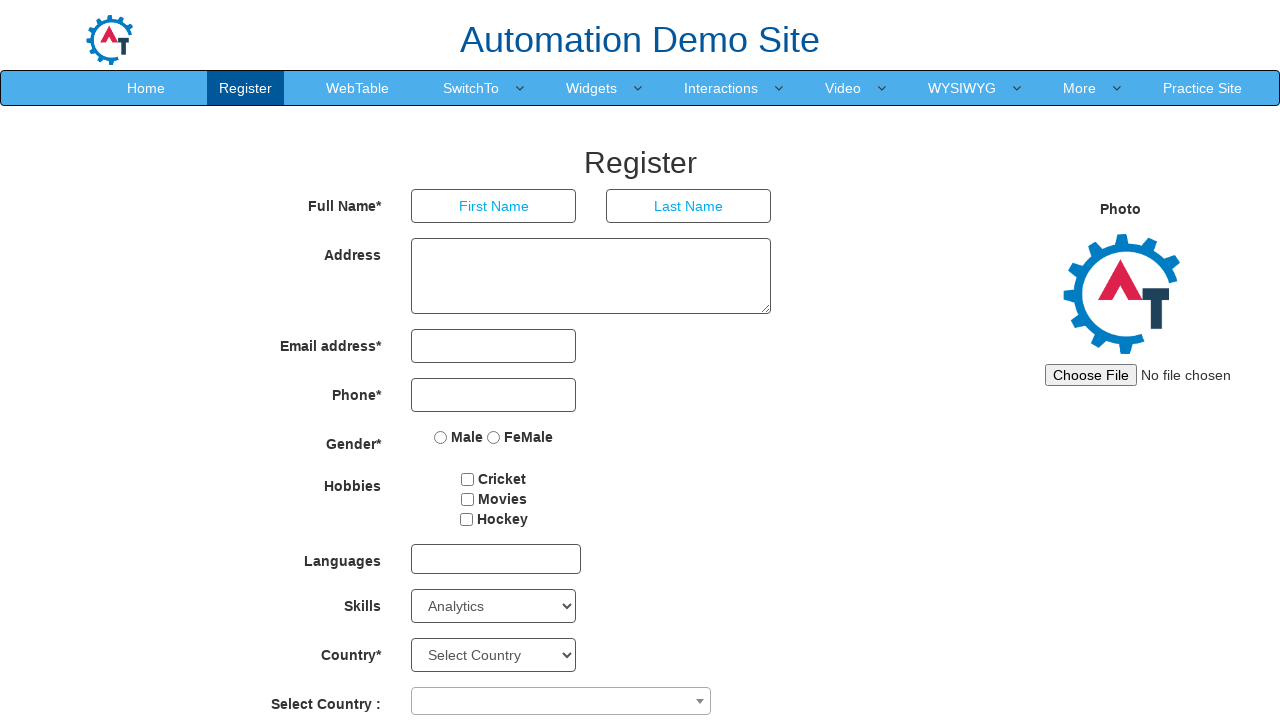

Printed dropdown option: MySQL
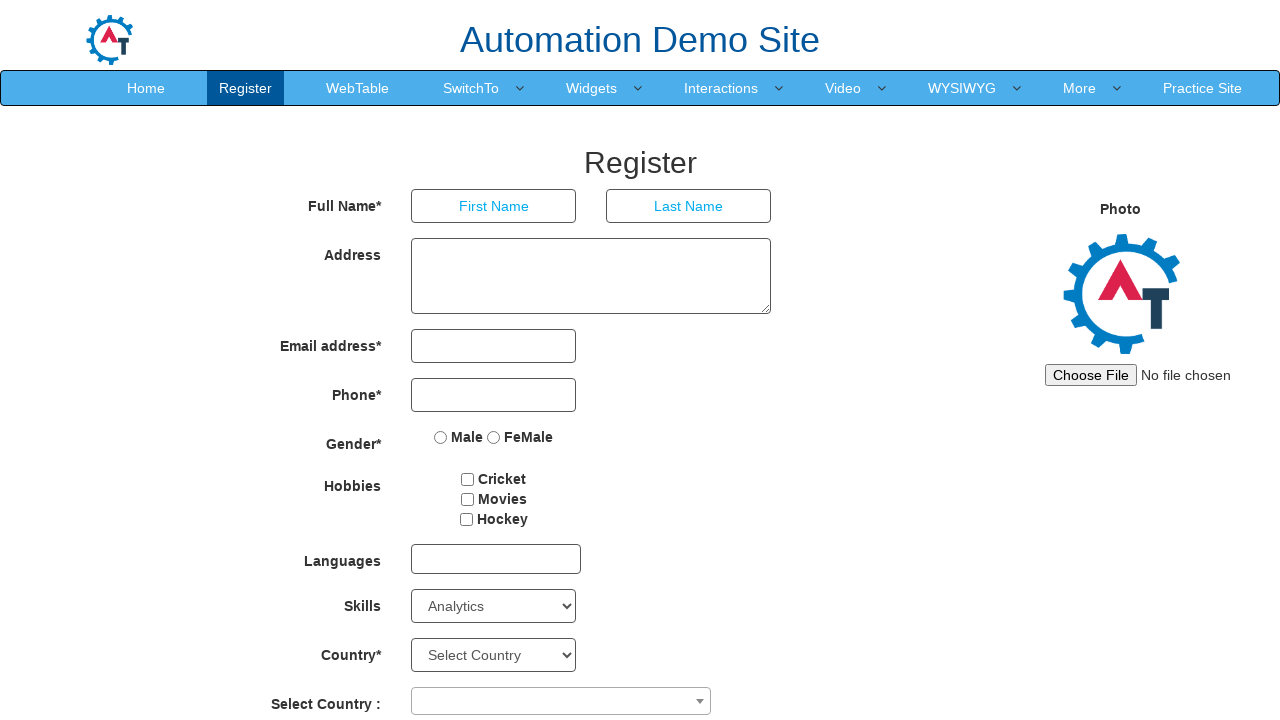

Printed dropdown option: Networks
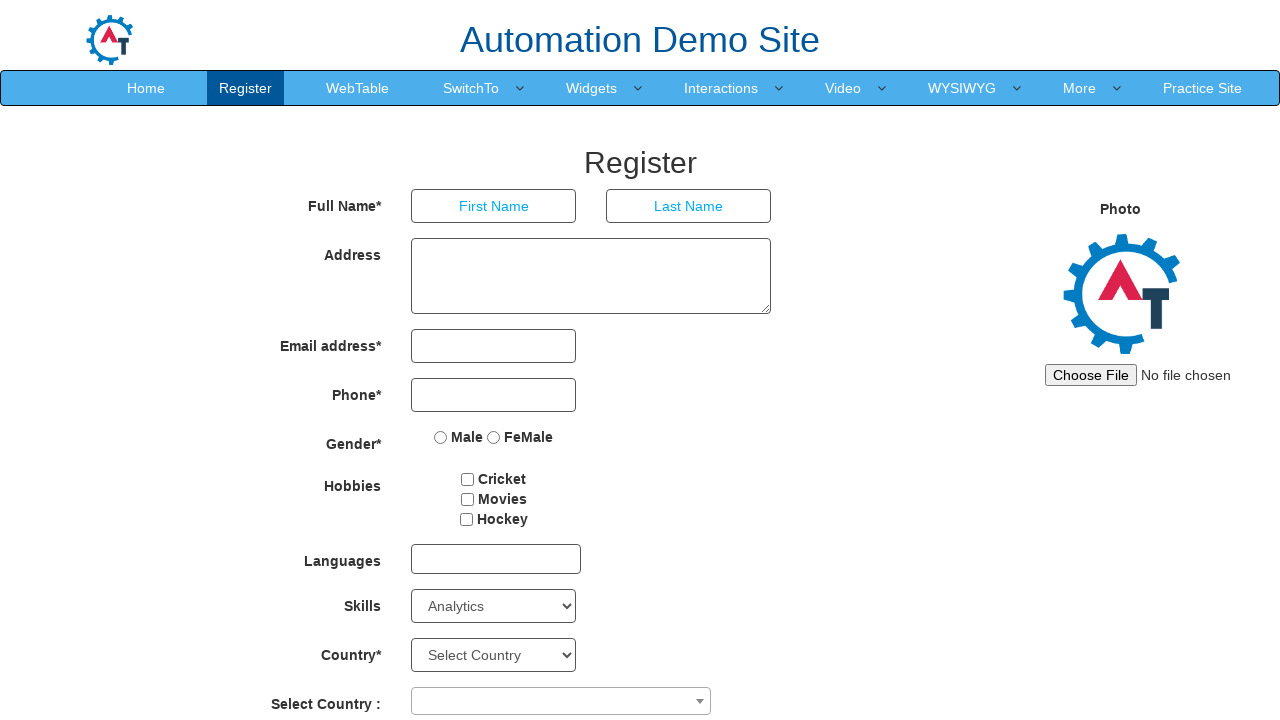

Printed dropdown option: Open Source Software
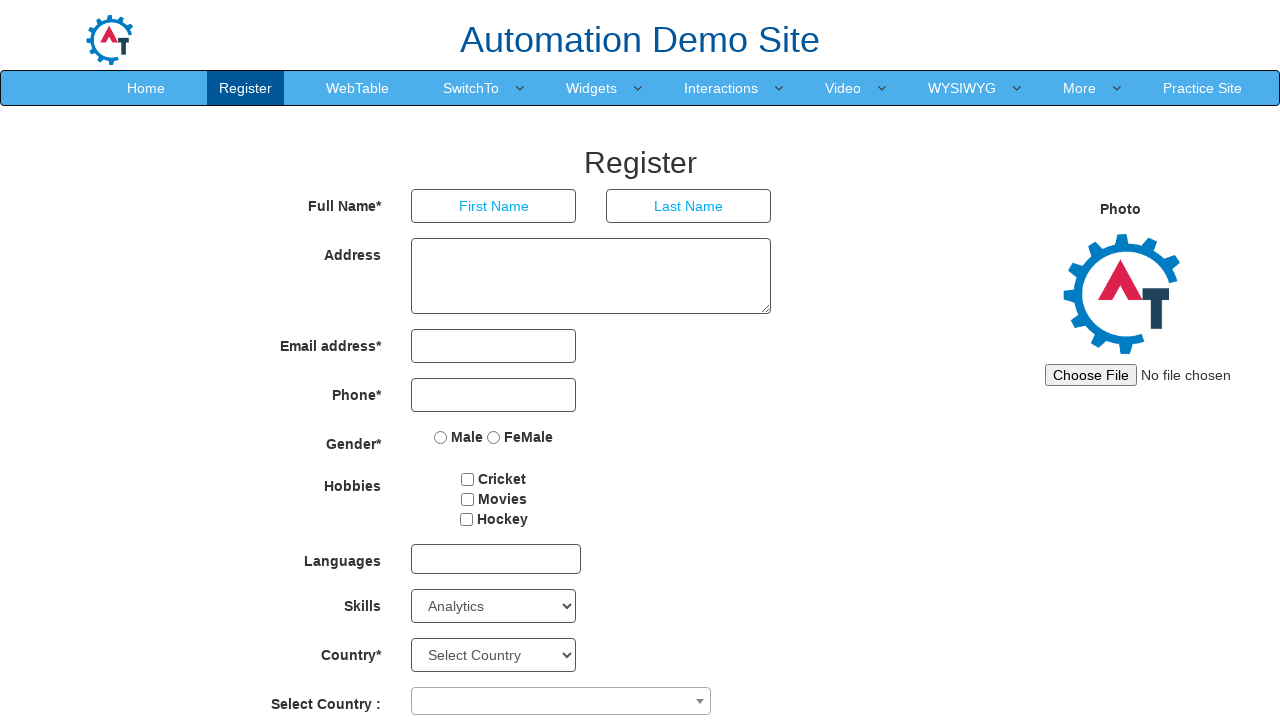

Printed dropdown option: Oracle
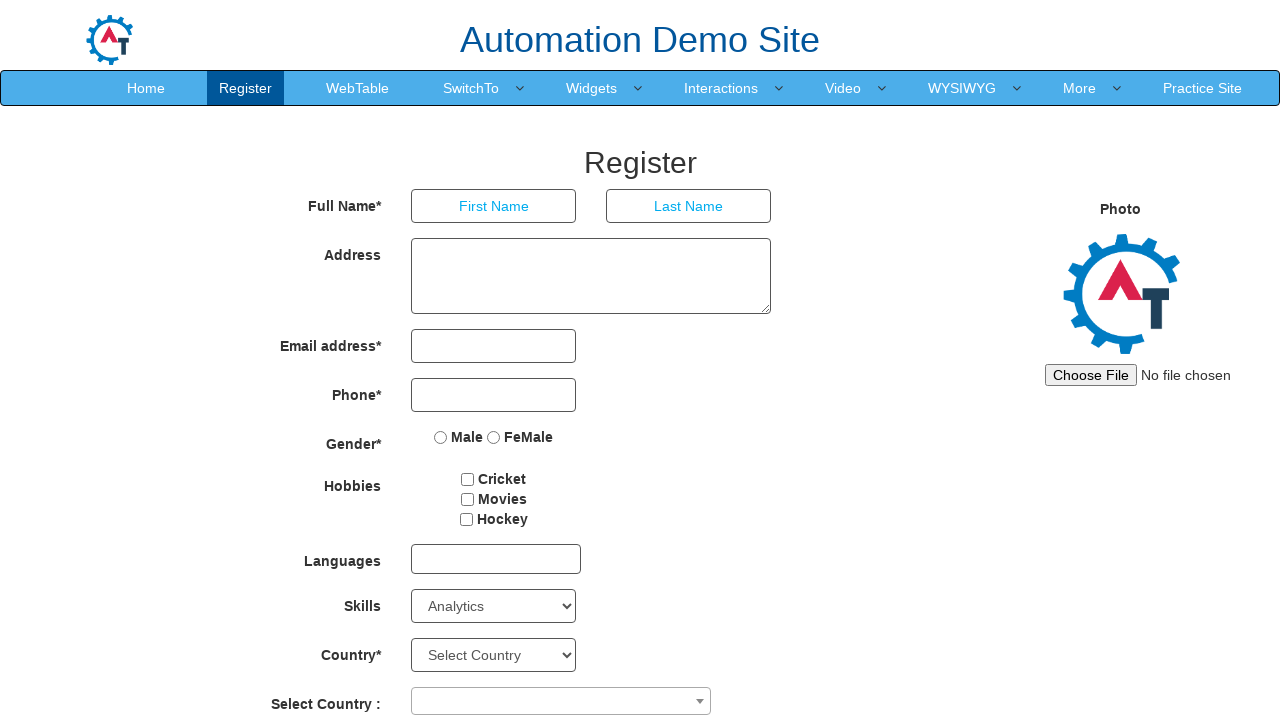

Printed dropdown option: Perl
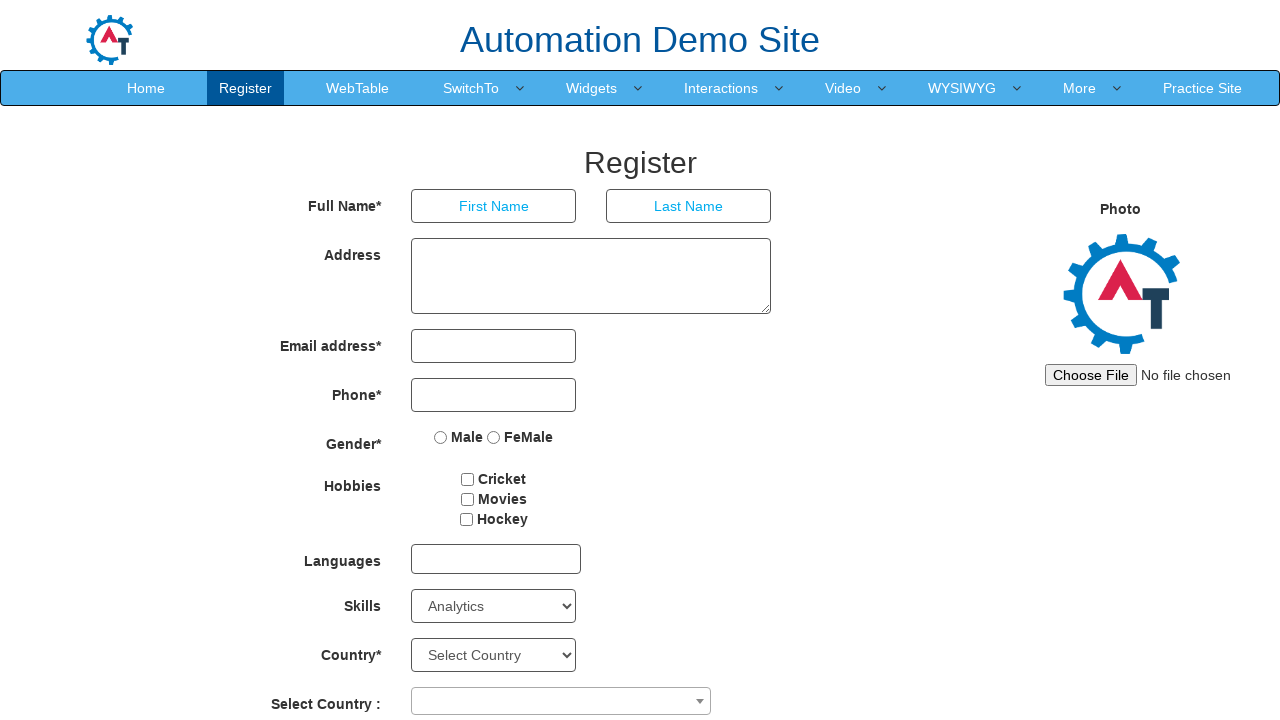

Printed dropdown option: PHP
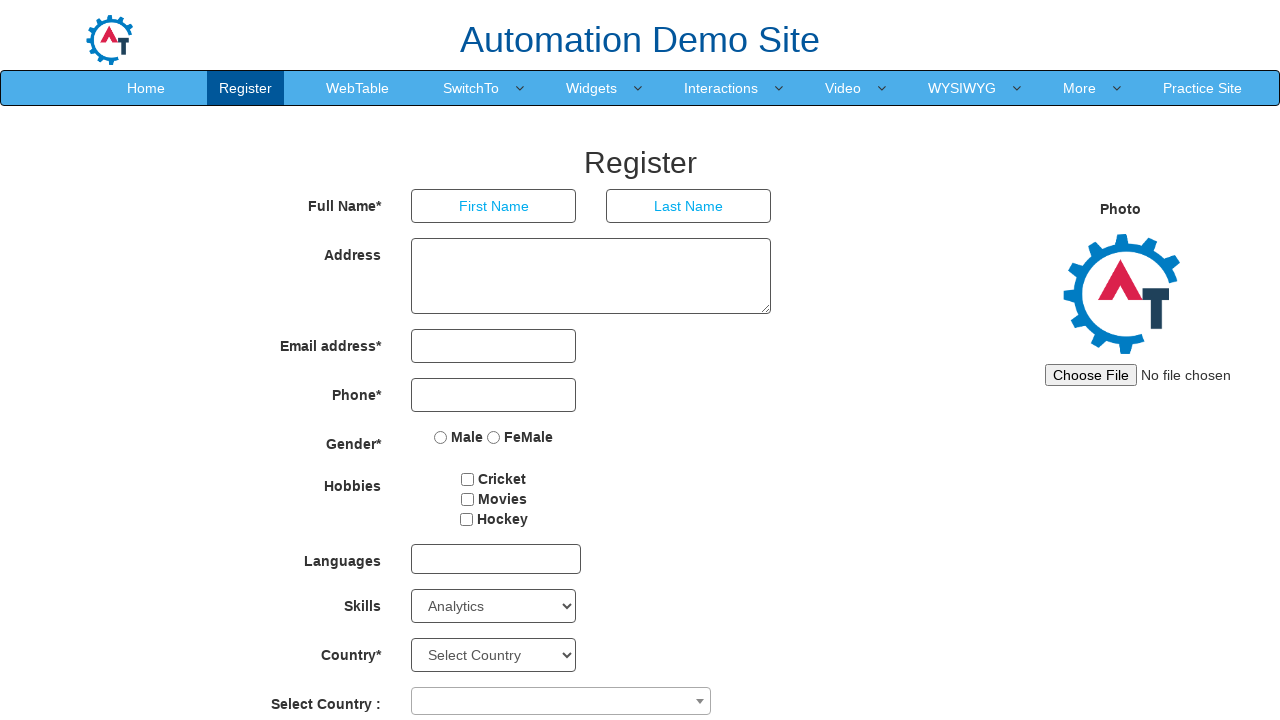

Printed dropdown option: Presentations
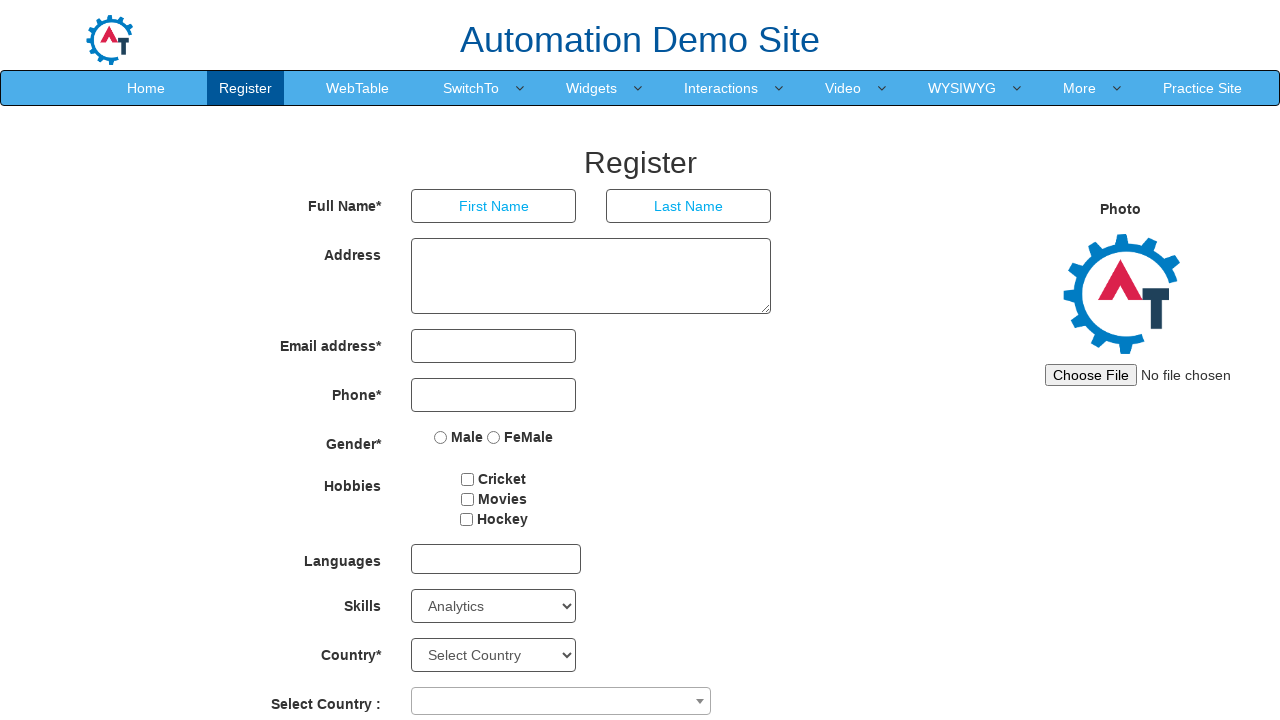

Printed dropdown option: Processing
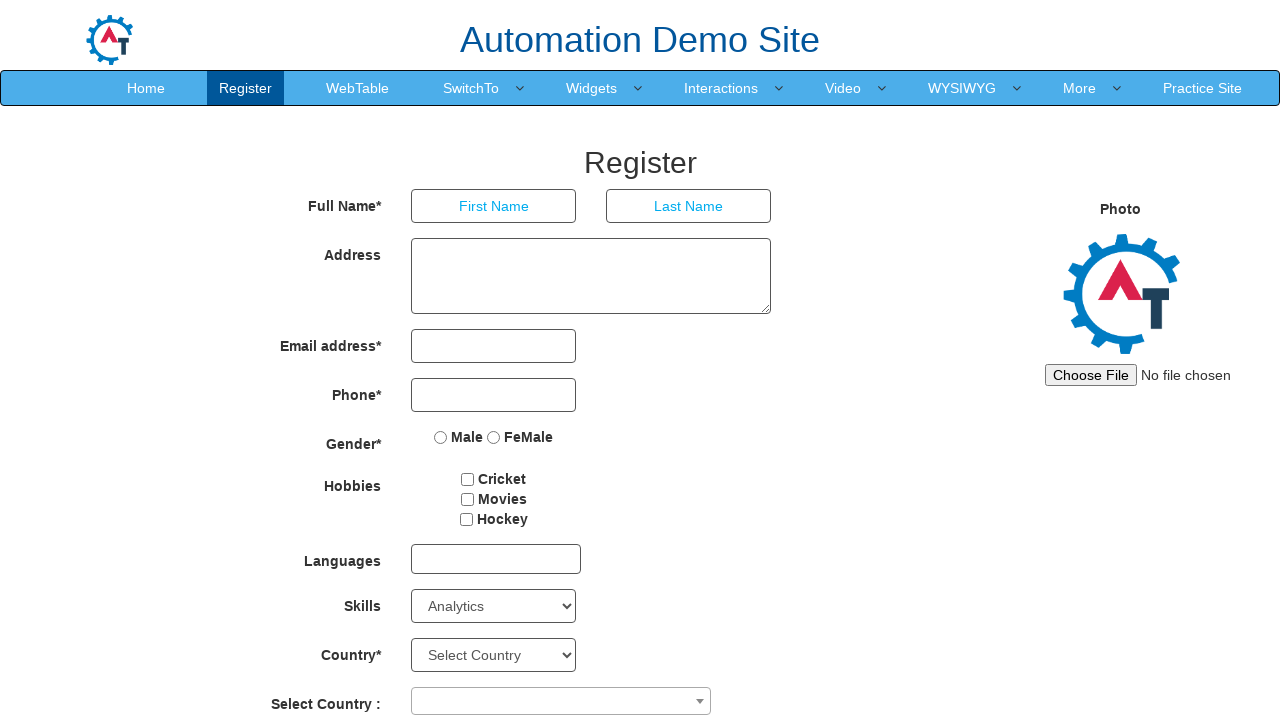

Printed dropdown option: Programming
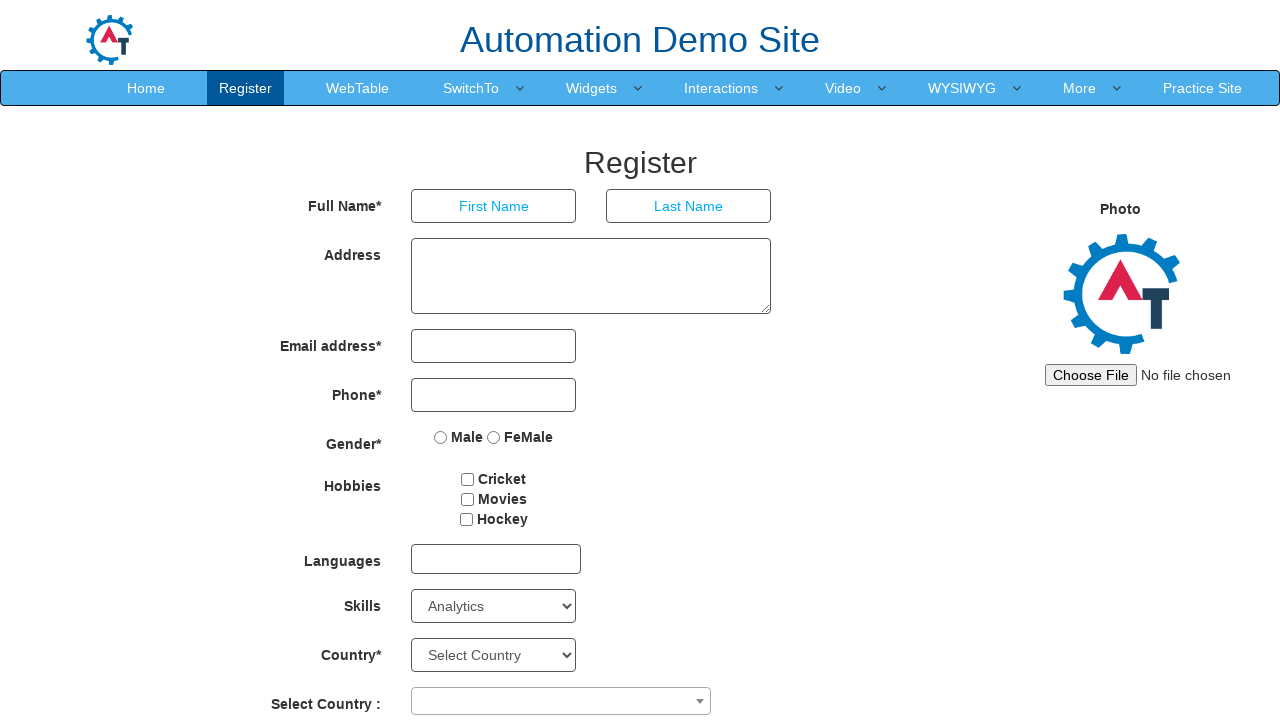

Printed dropdown option: PT Modeler
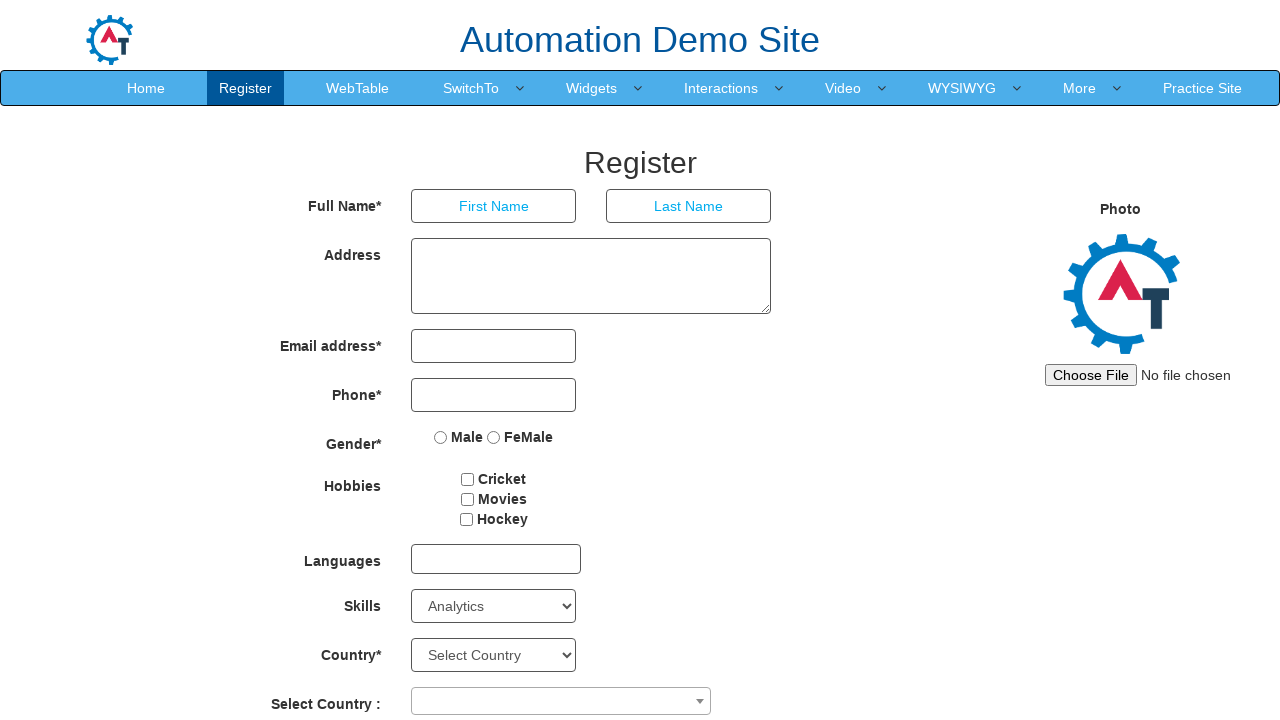

Printed dropdown option: Python
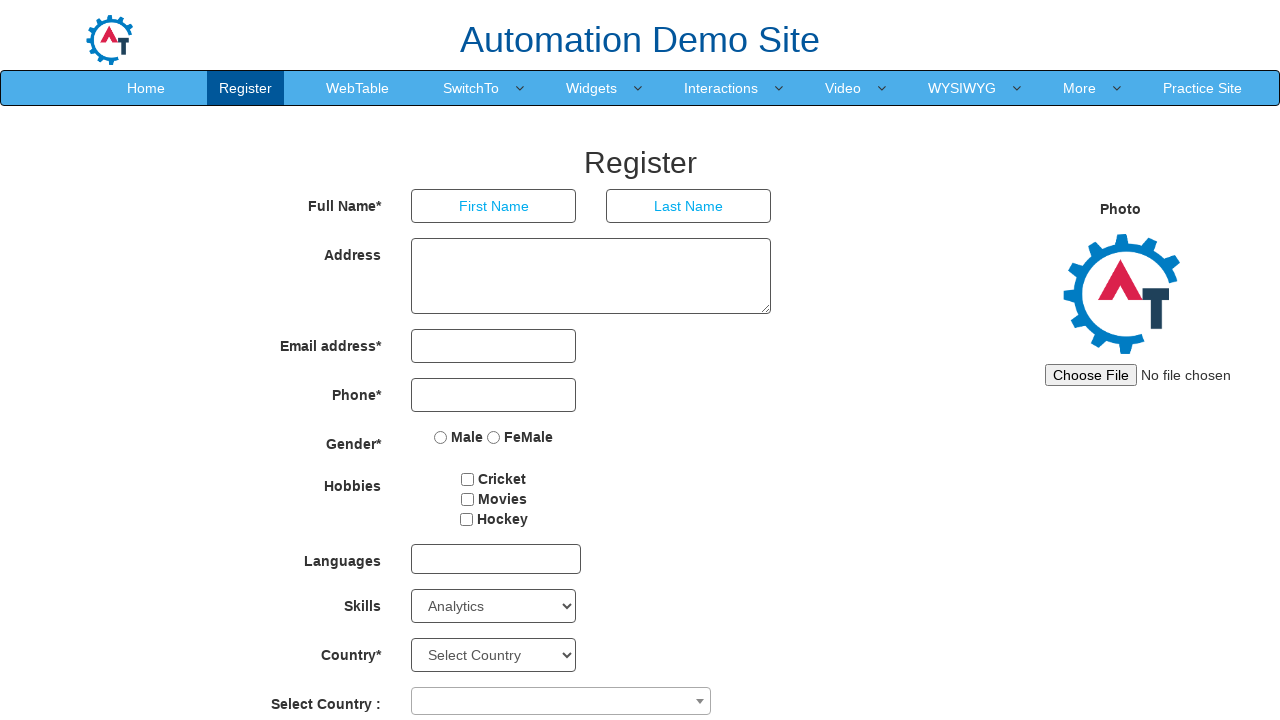

Printed dropdown option: QuickBooks
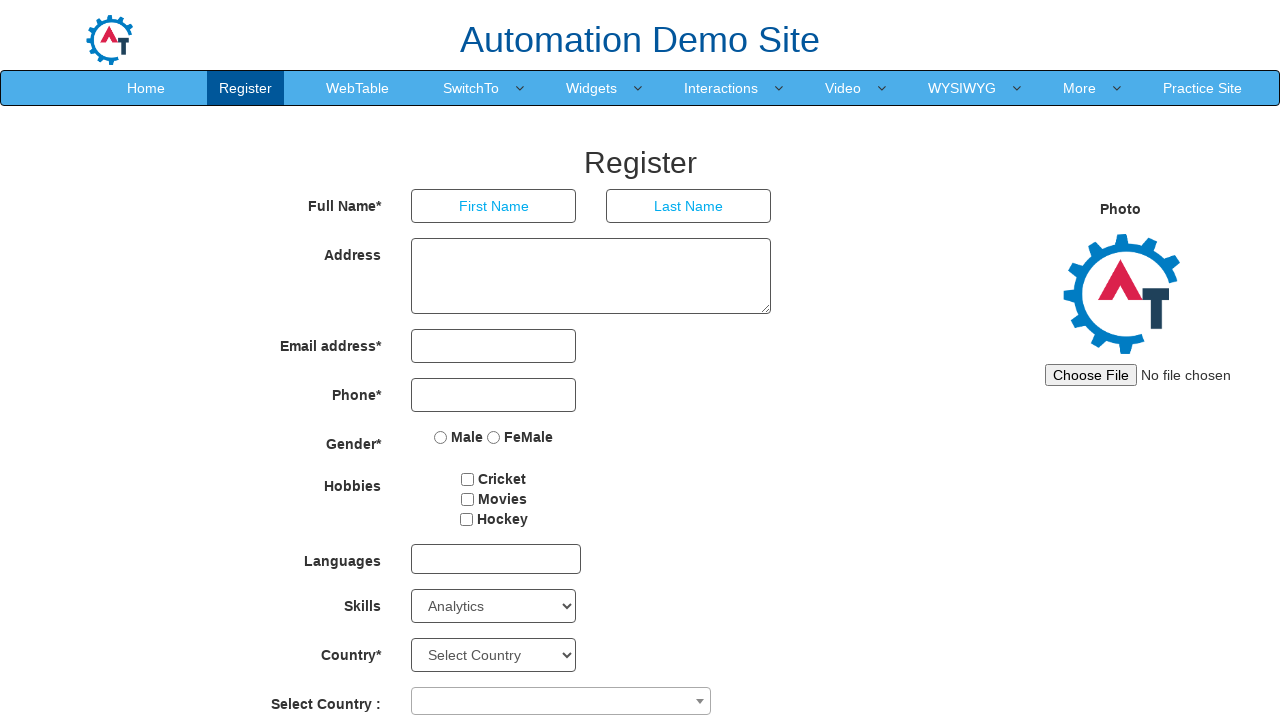

Printed dropdown option: Ruby
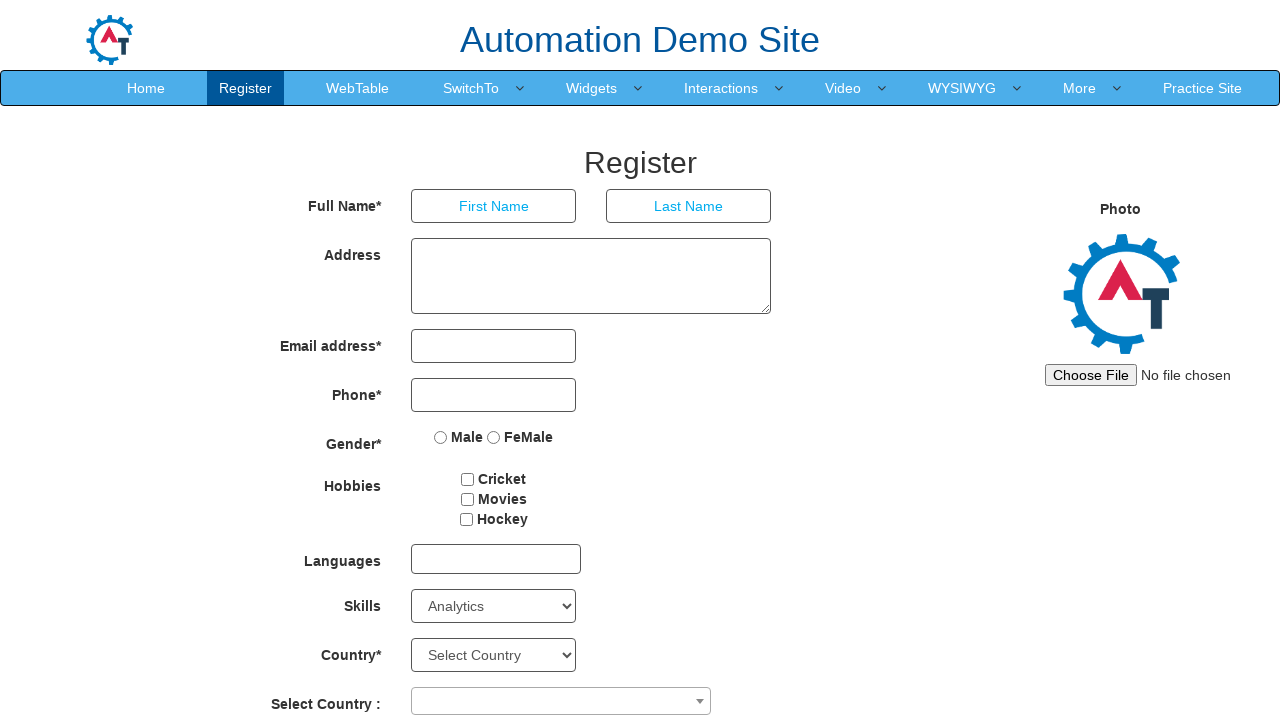

Printed dropdown option: Shade
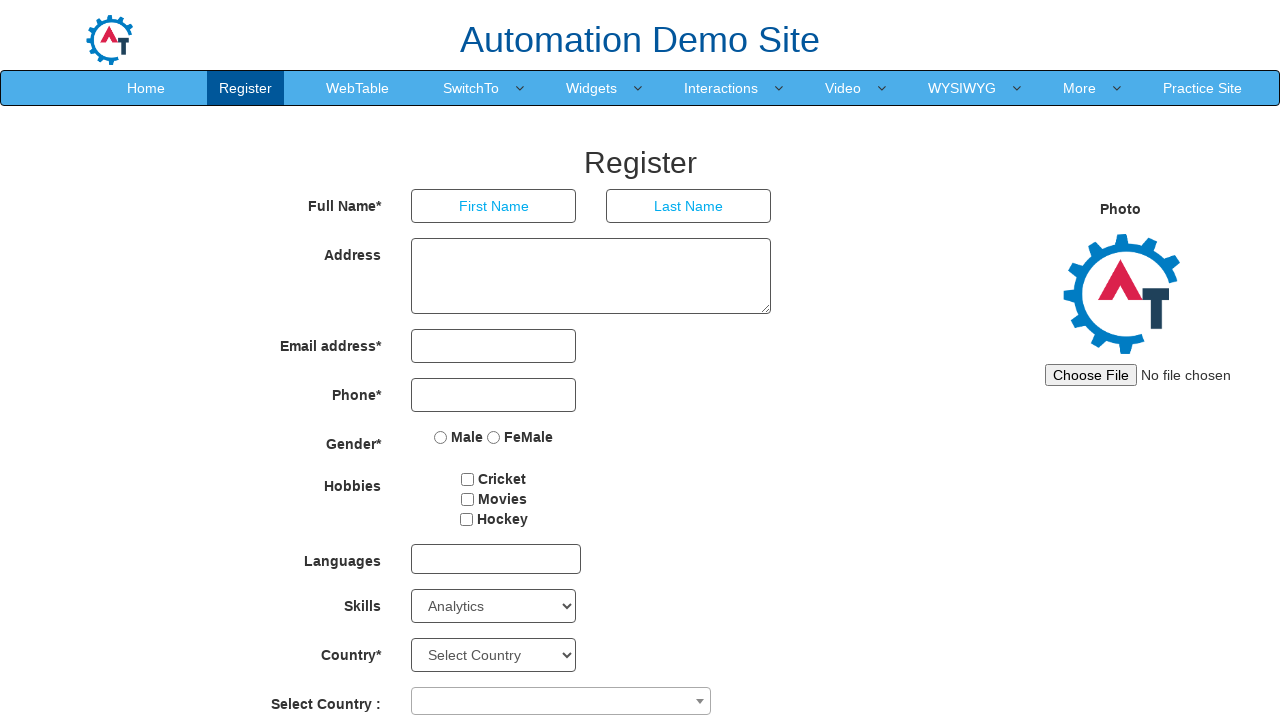

Printed dropdown option: Software
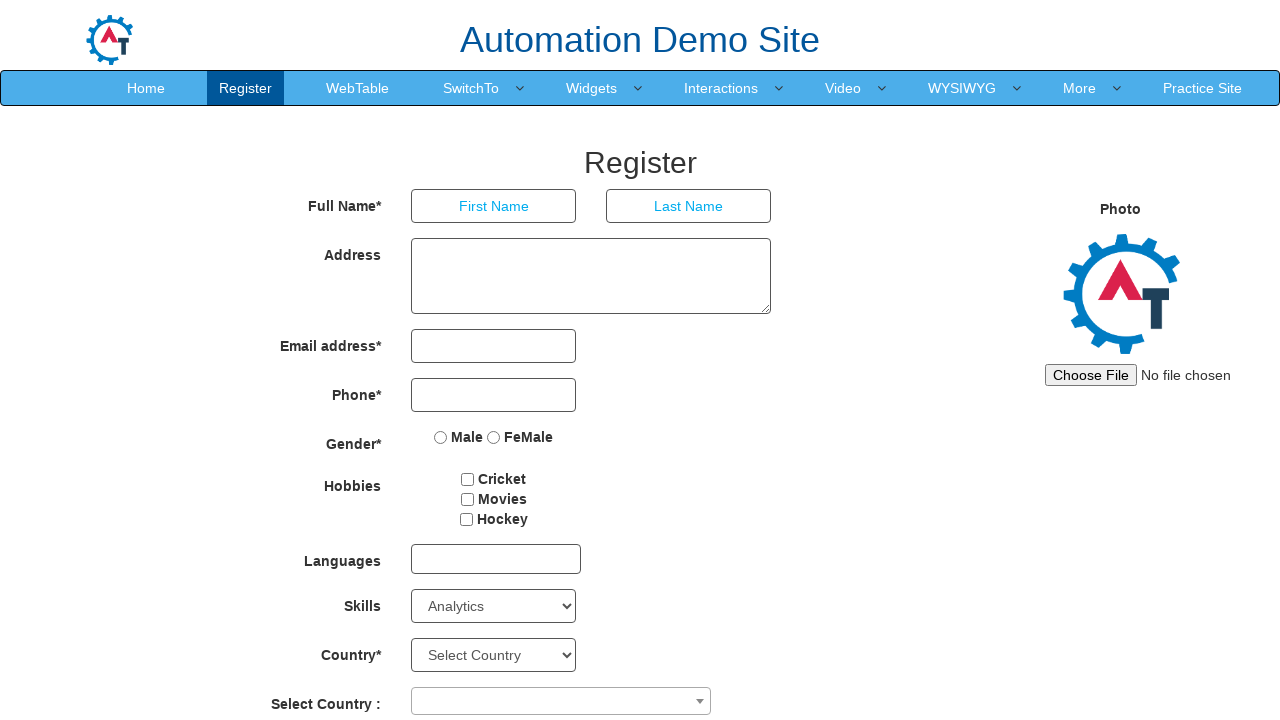

Printed dropdown option: Spreadsheet
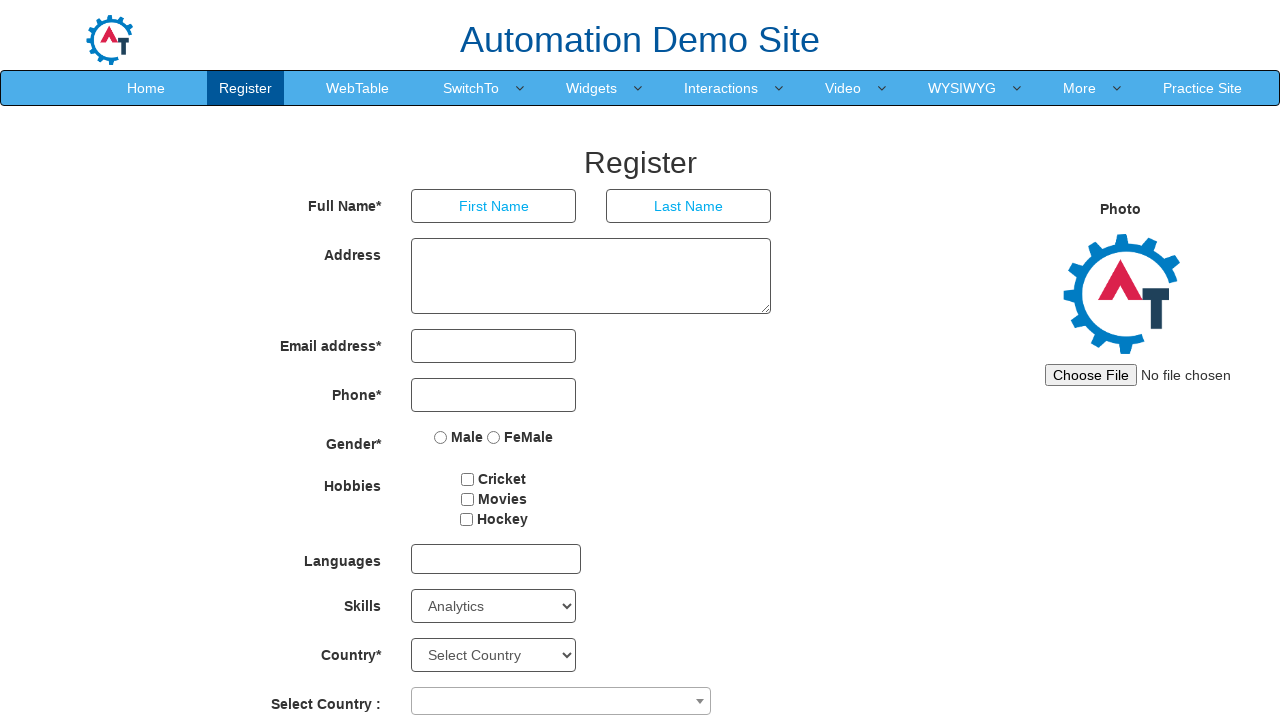

Printed dropdown option: SQL
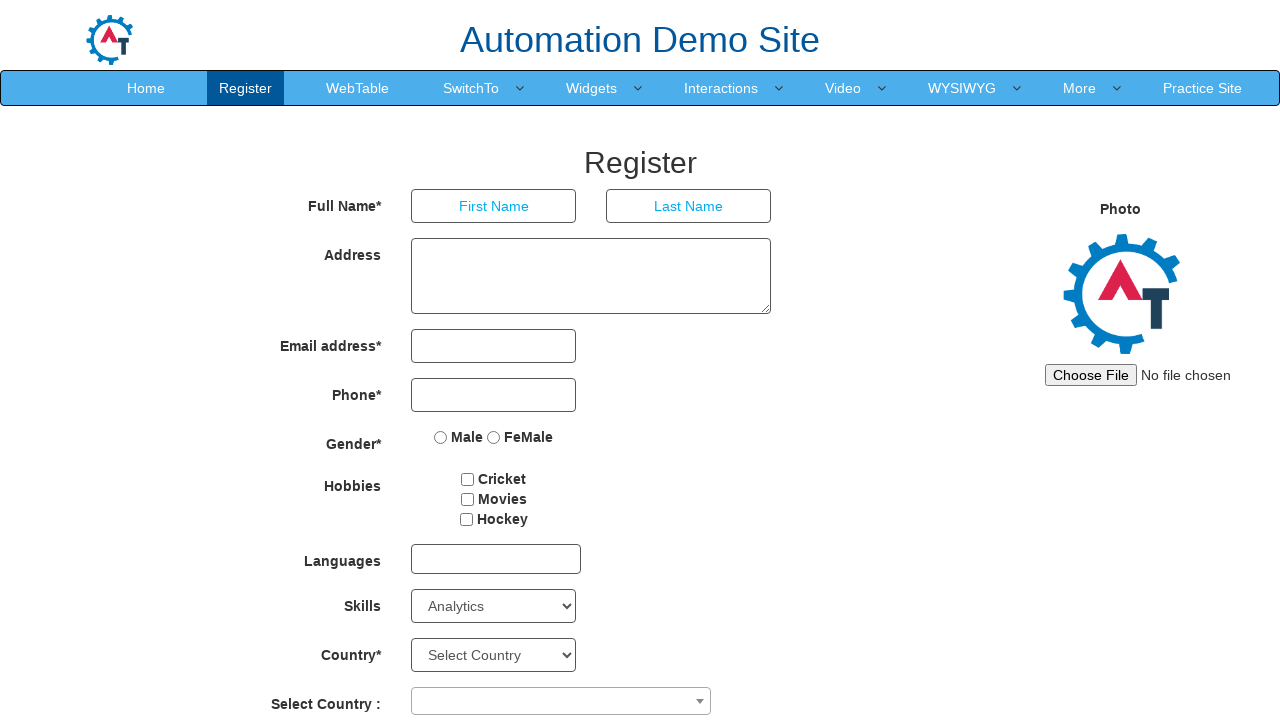

Printed dropdown option: Support
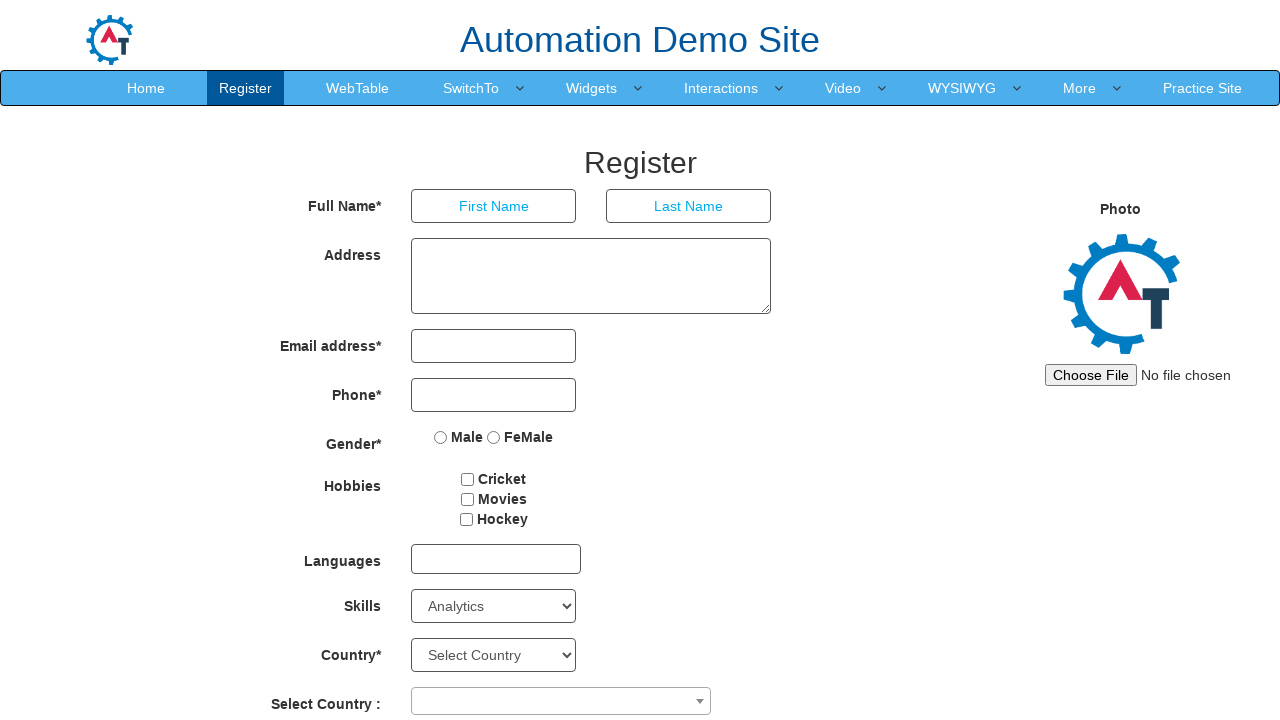

Printed dropdown option: Systems Administration
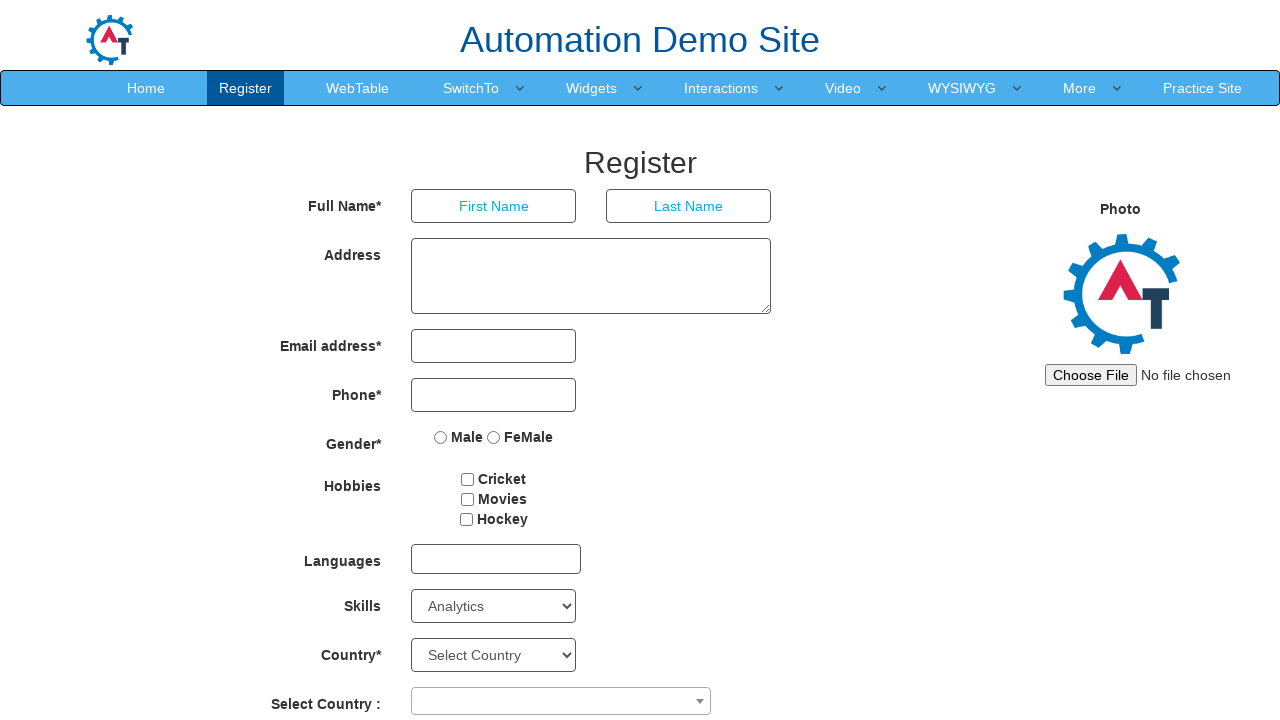

Printed dropdown option: Tech Support
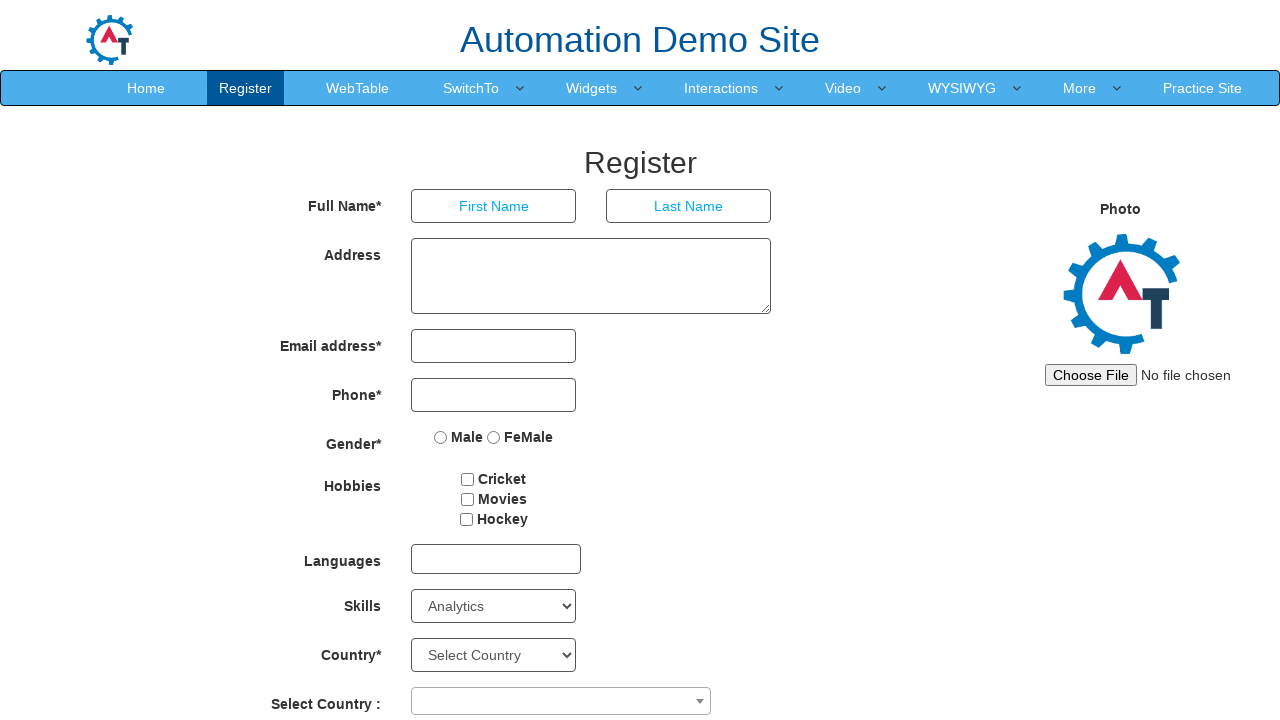

Printed dropdown option: Troubleshooting
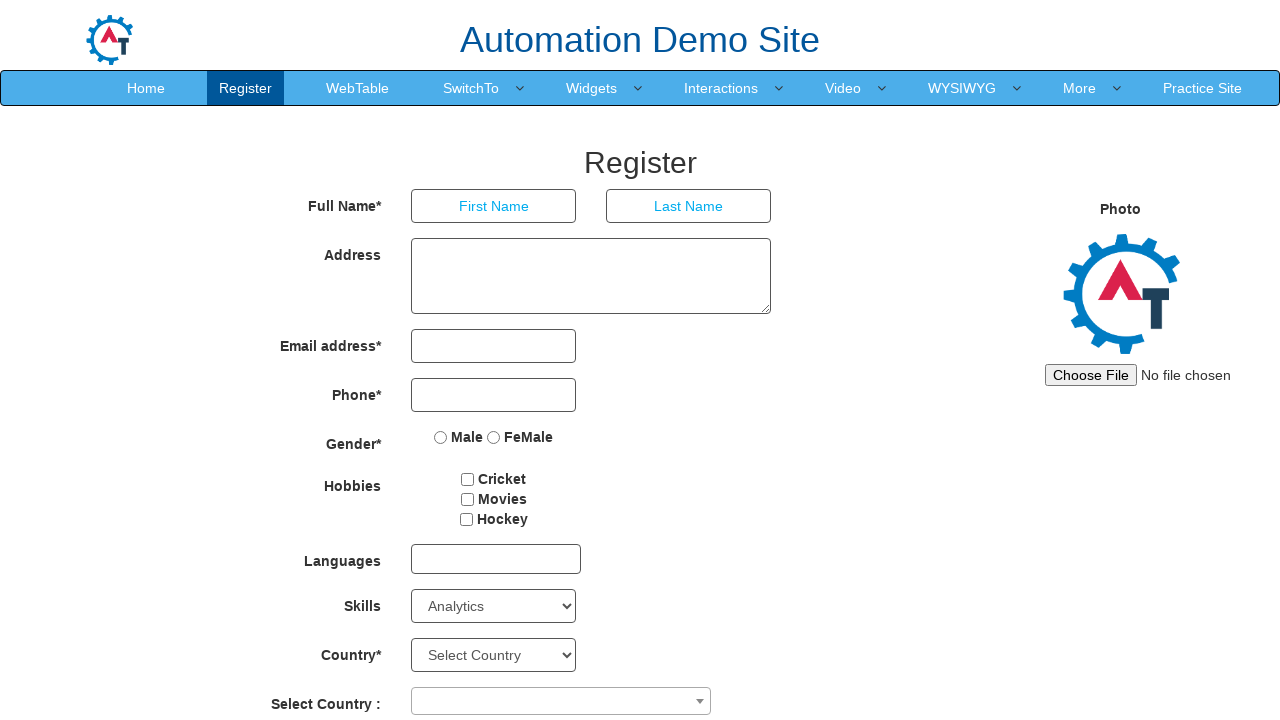

Printed dropdown option: Unix
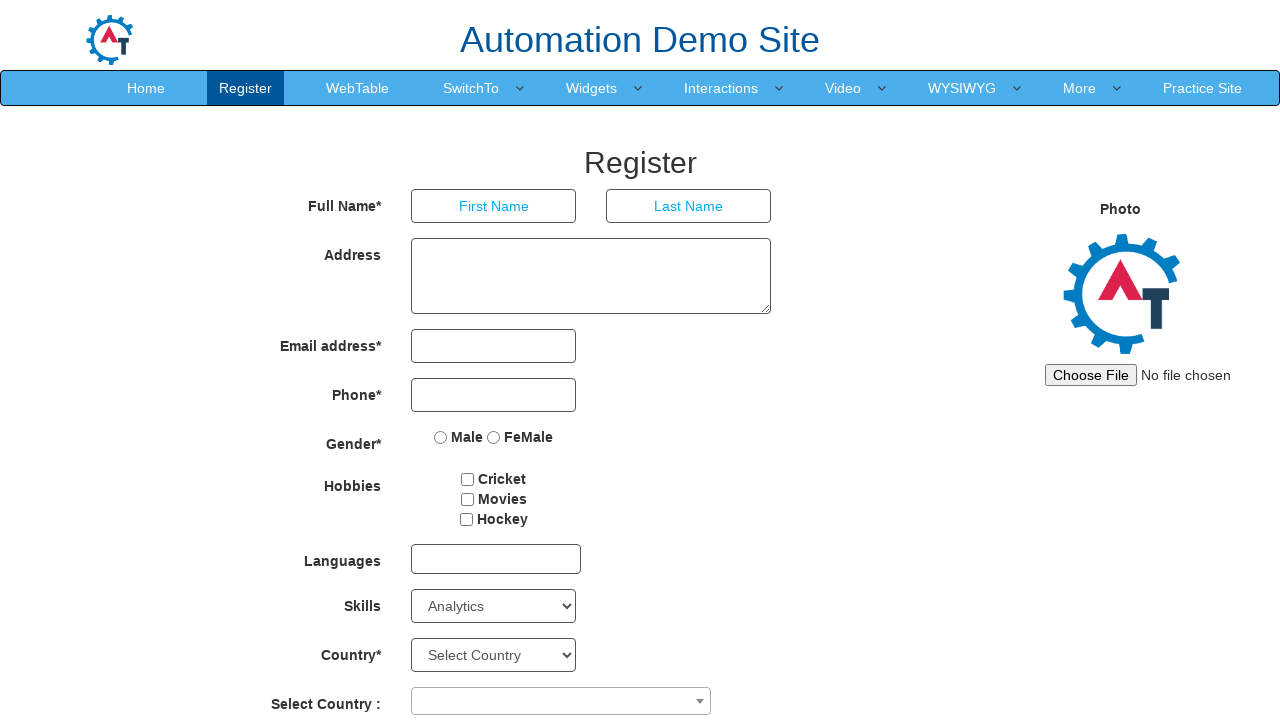

Printed dropdown option: UI / UX
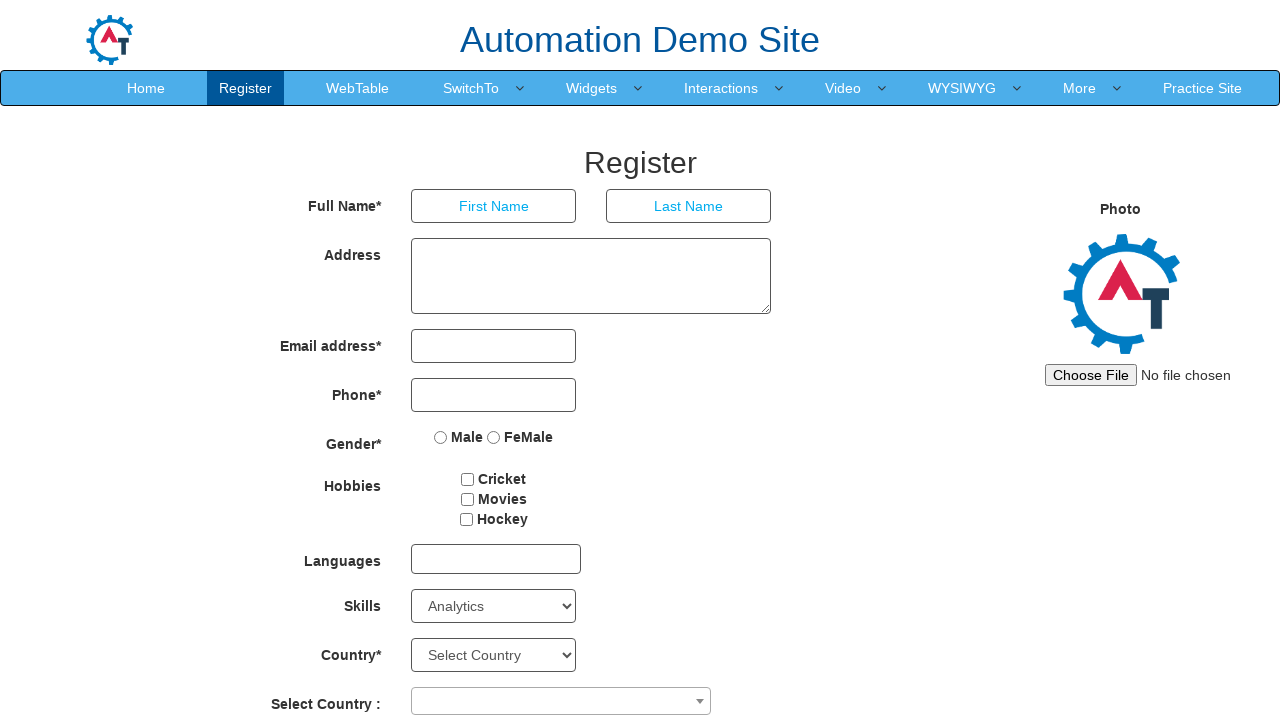

Printed dropdown option: Web Page Design
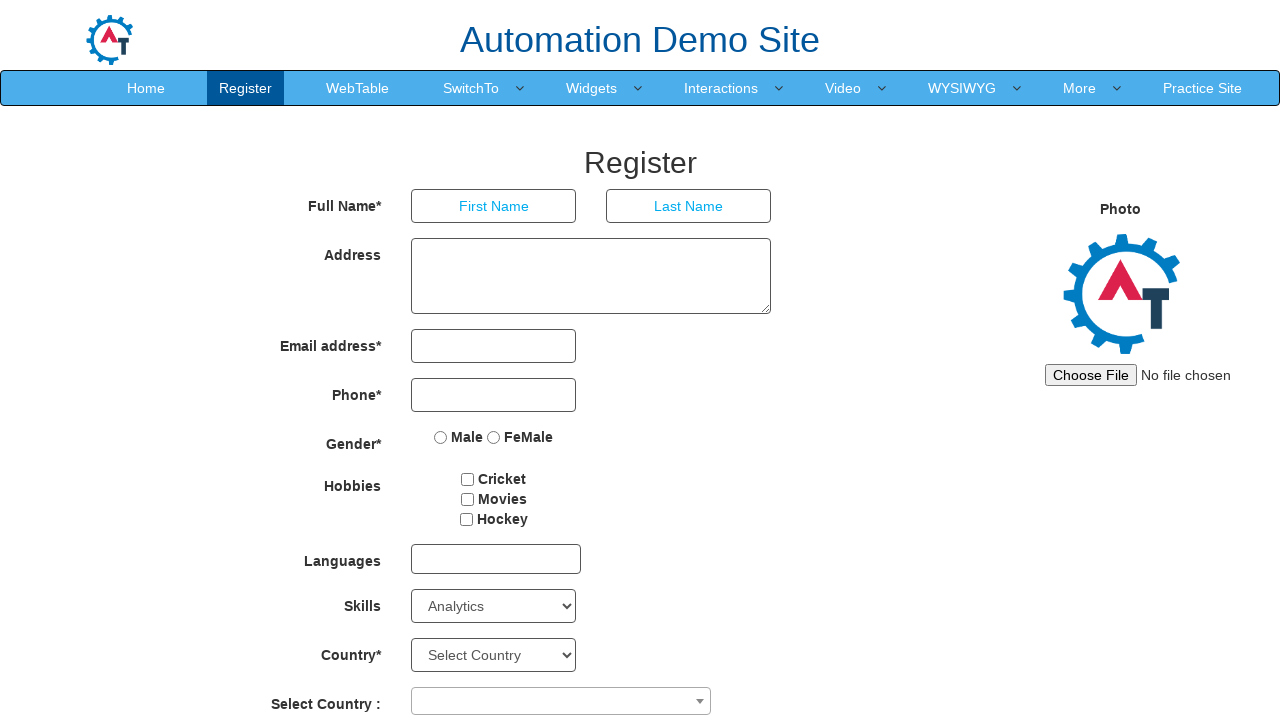

Printed dropdown option: Windows
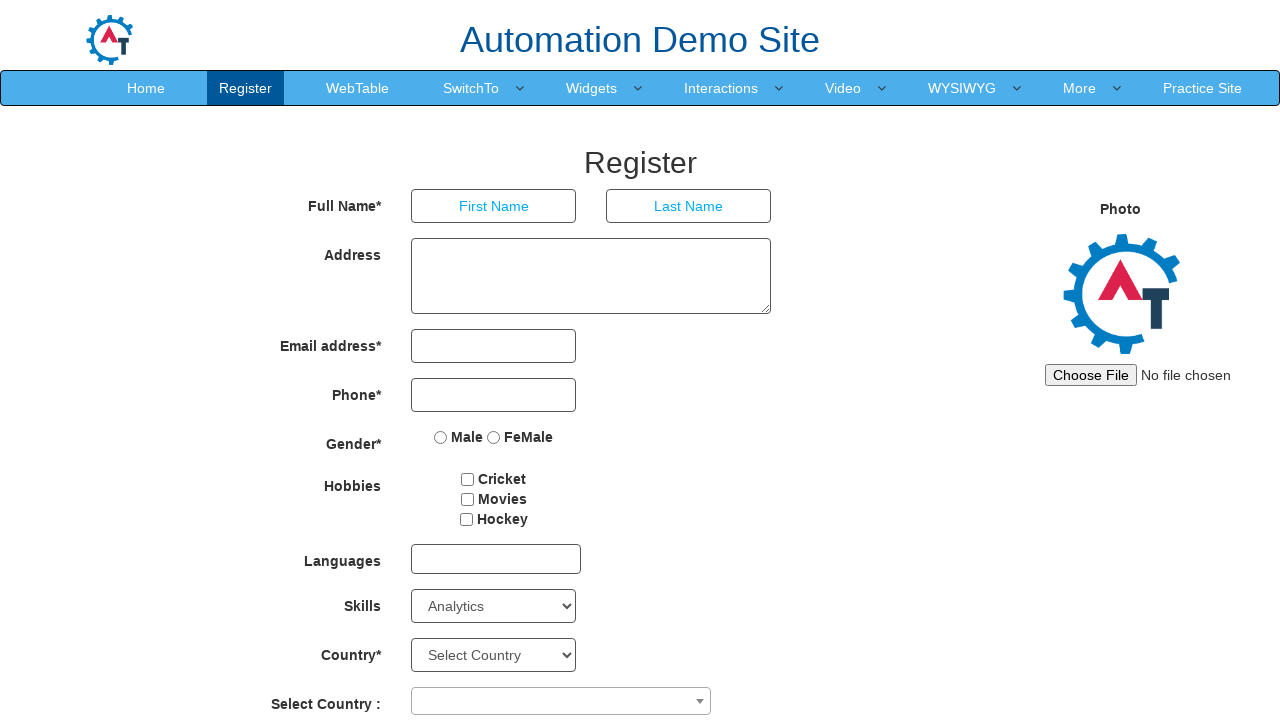

Printed dropdown option: Word Processing
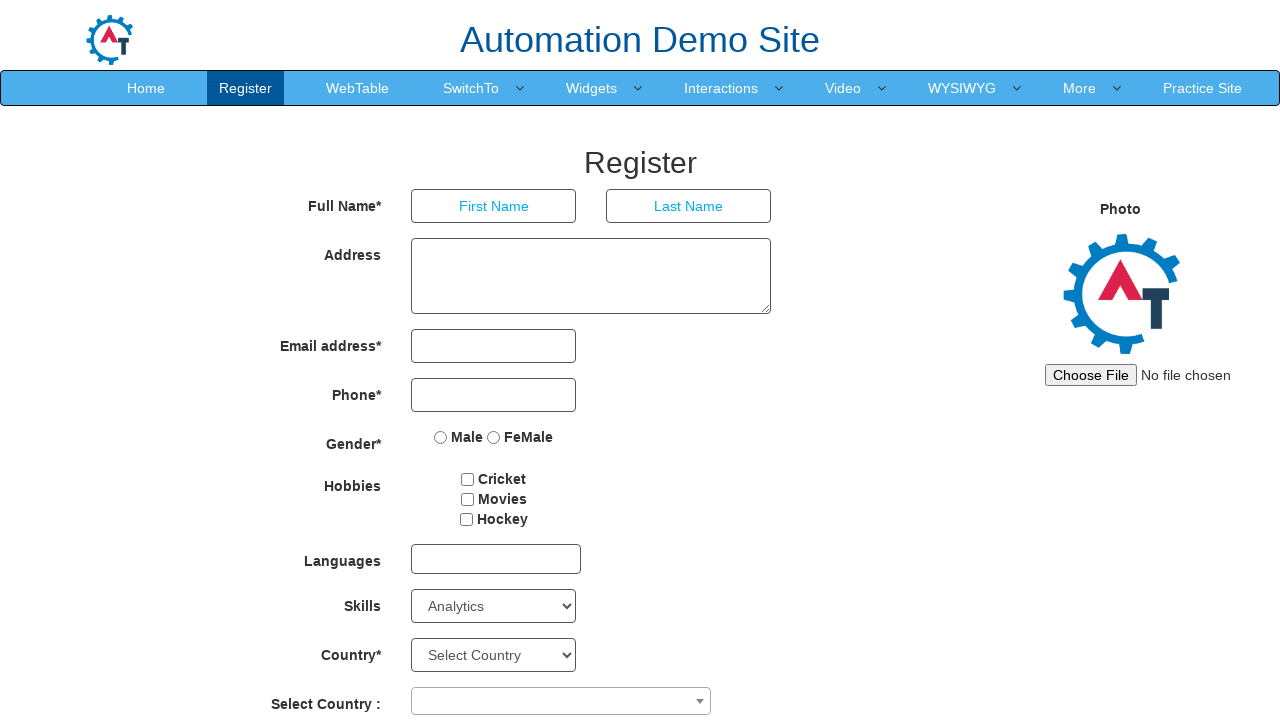

Printed dropdown option: XML
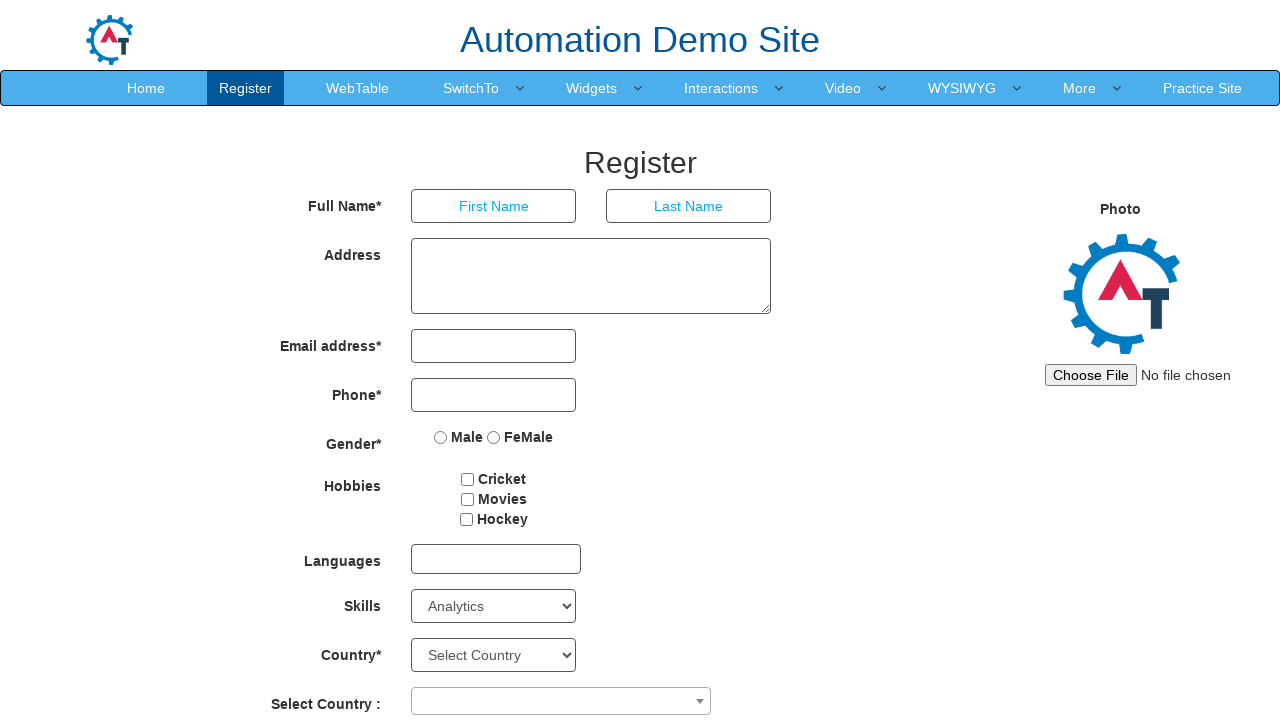

Printed dropdown option: XHTML
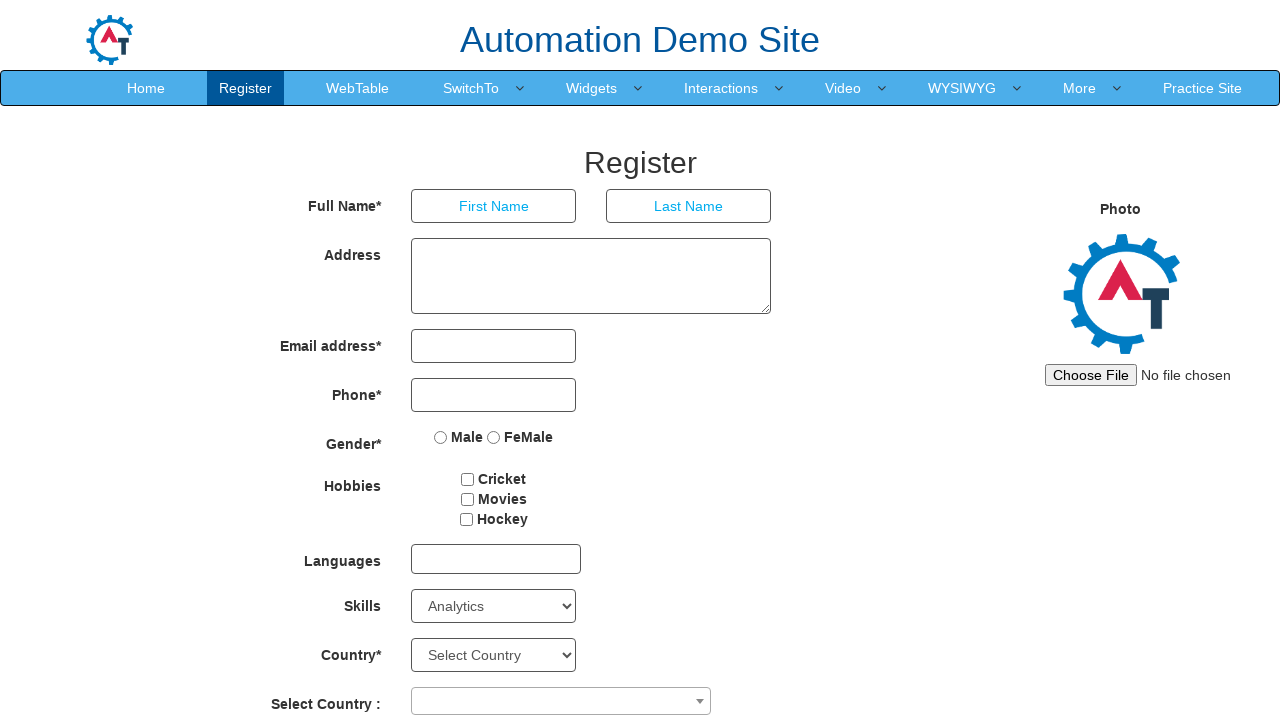

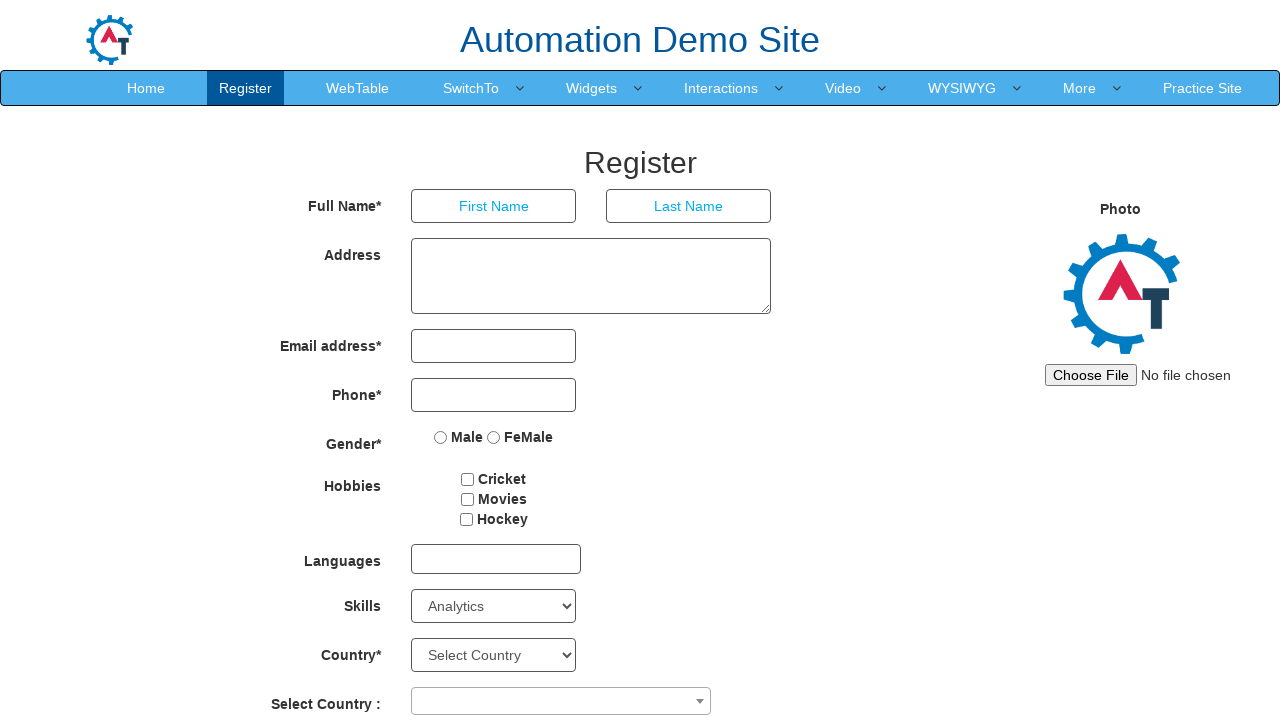